Tests filling a large form by finding all input elements and populating them with test data, then submitting the form by clicking the submit button.

Starting URL: http://suninjuly.github.io/huge_form.html

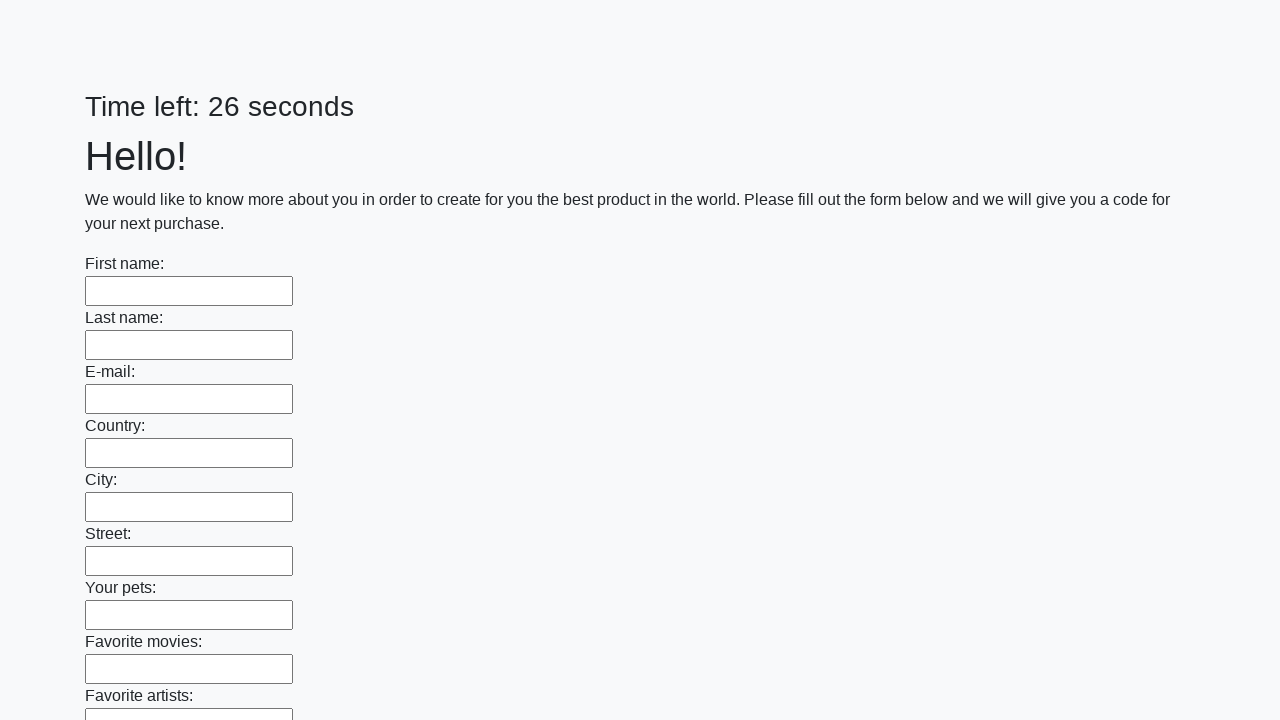

Located all input elements on the huge form
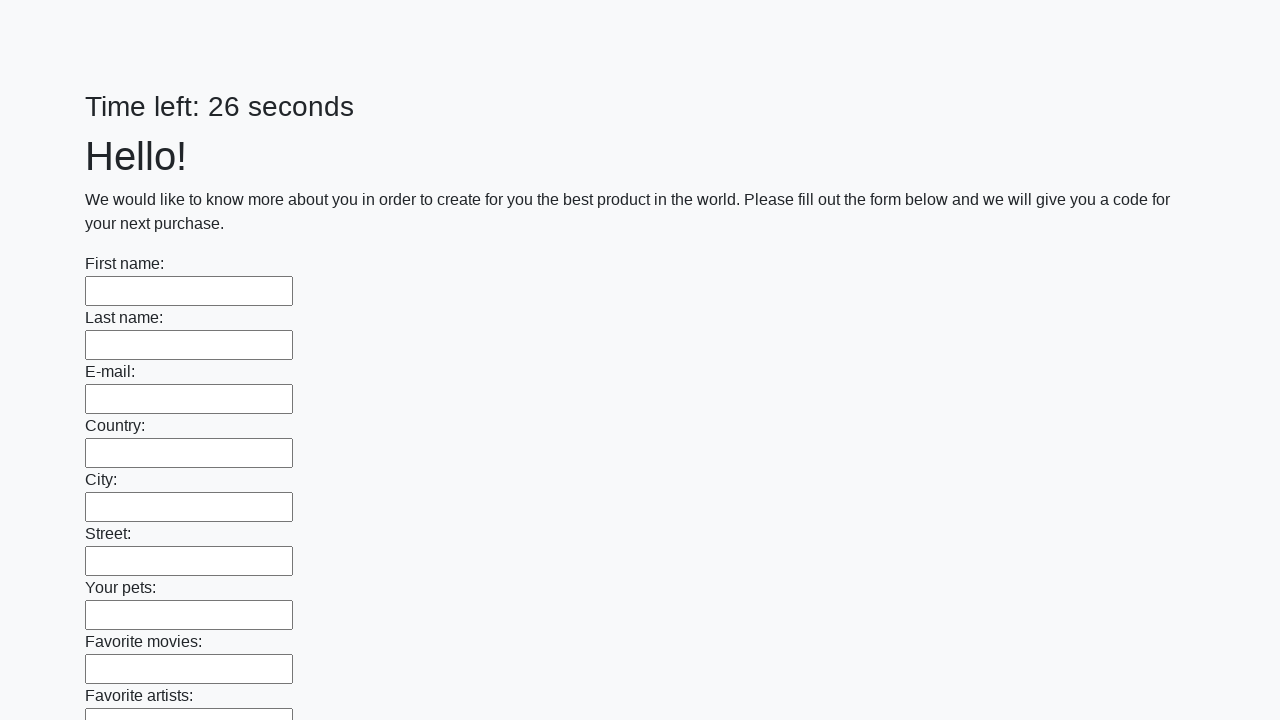

Filled input field with test data on input >> nth=0
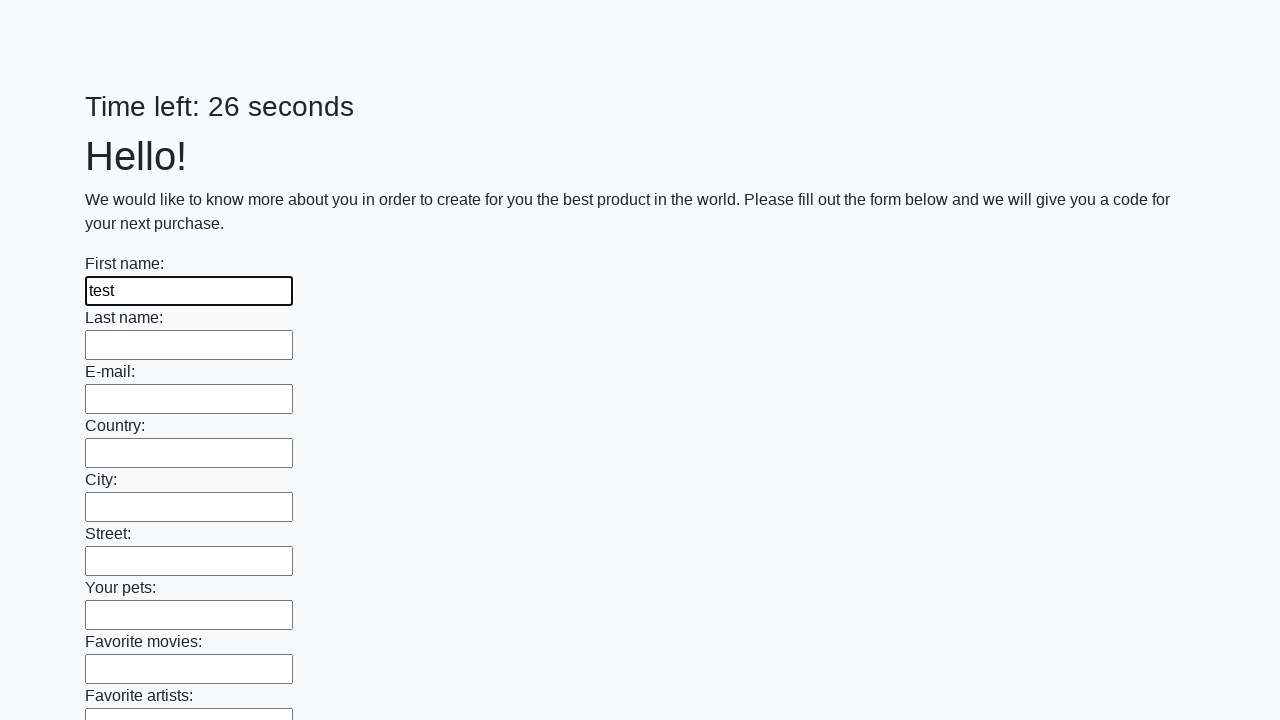

Filled input field with test data on input >> nth=1
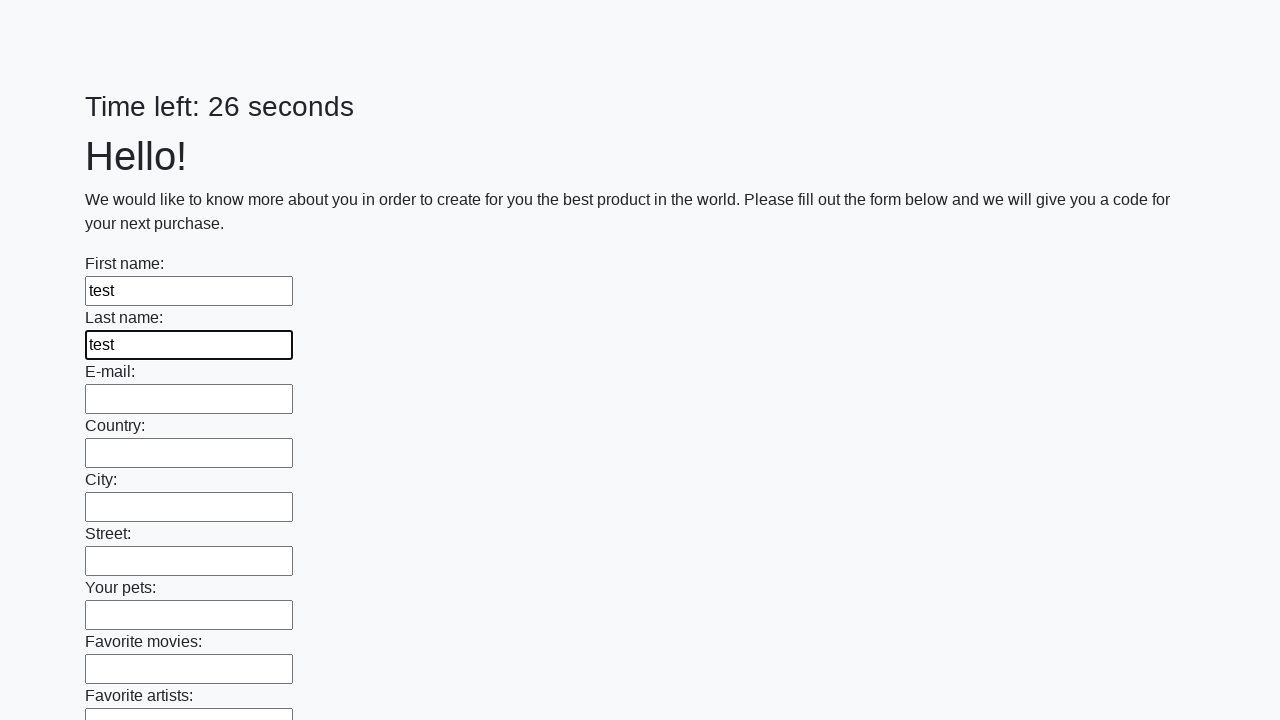

Filled input field with test data on input >> nth=2
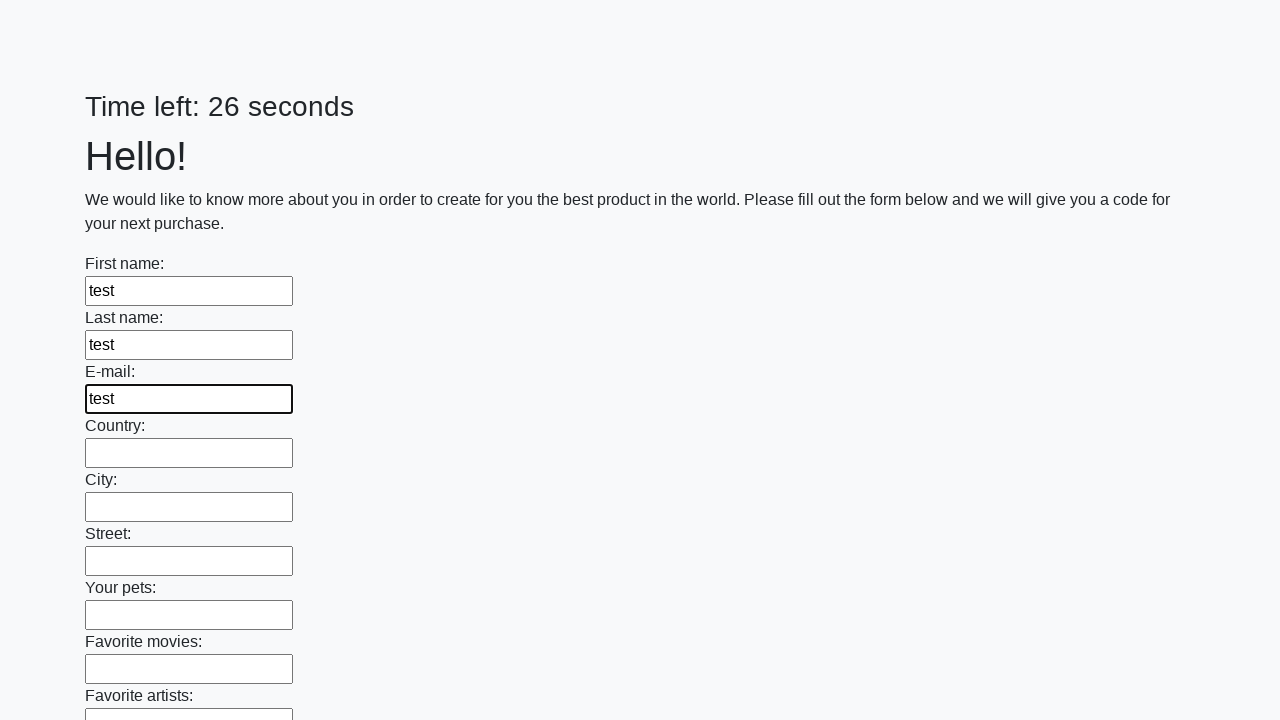

Filled input field with test data on input >> nth=3
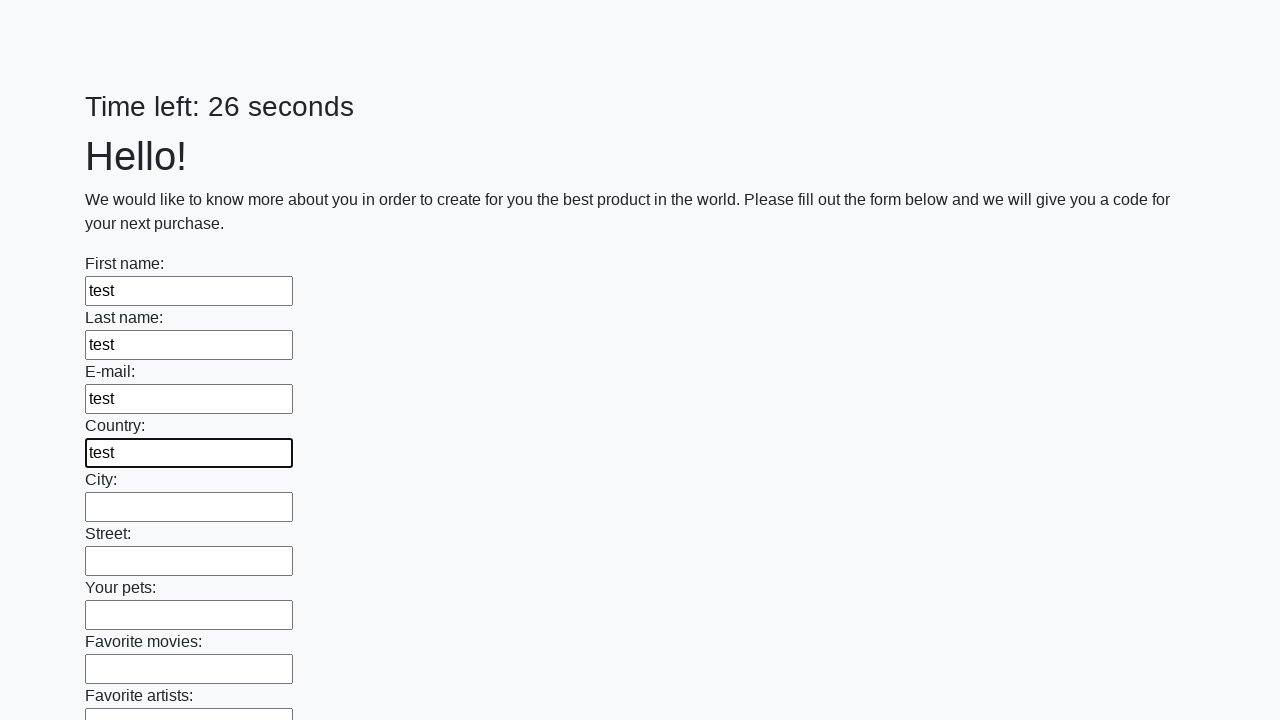

Filled input field with test data on input >> nth=4
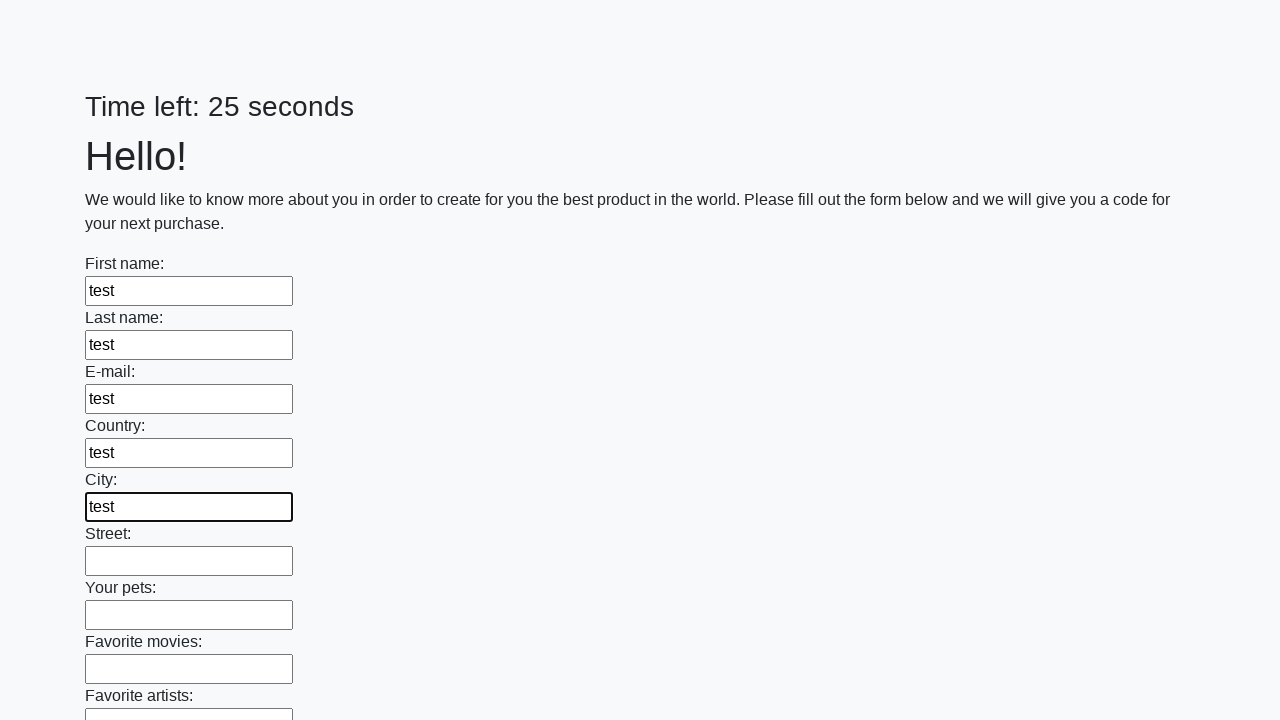

Filled input field with test data on input >> nth=5
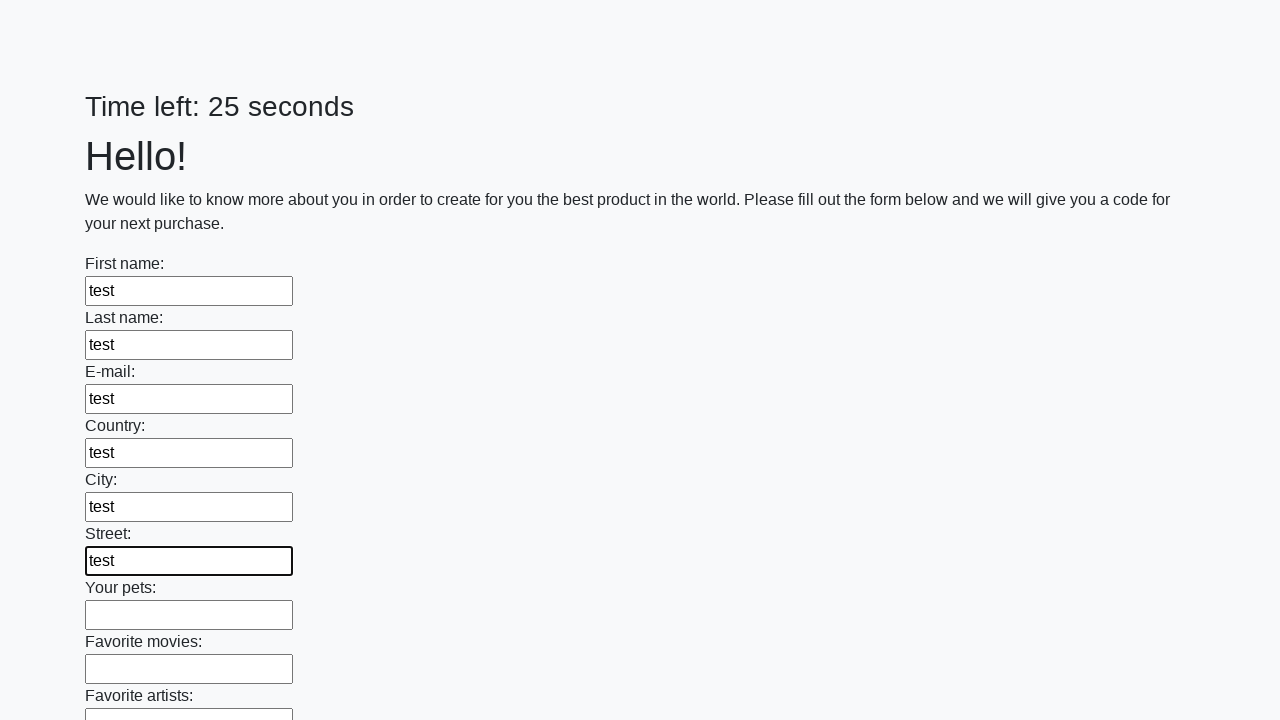

Filled input field with test data on input >> nth=6
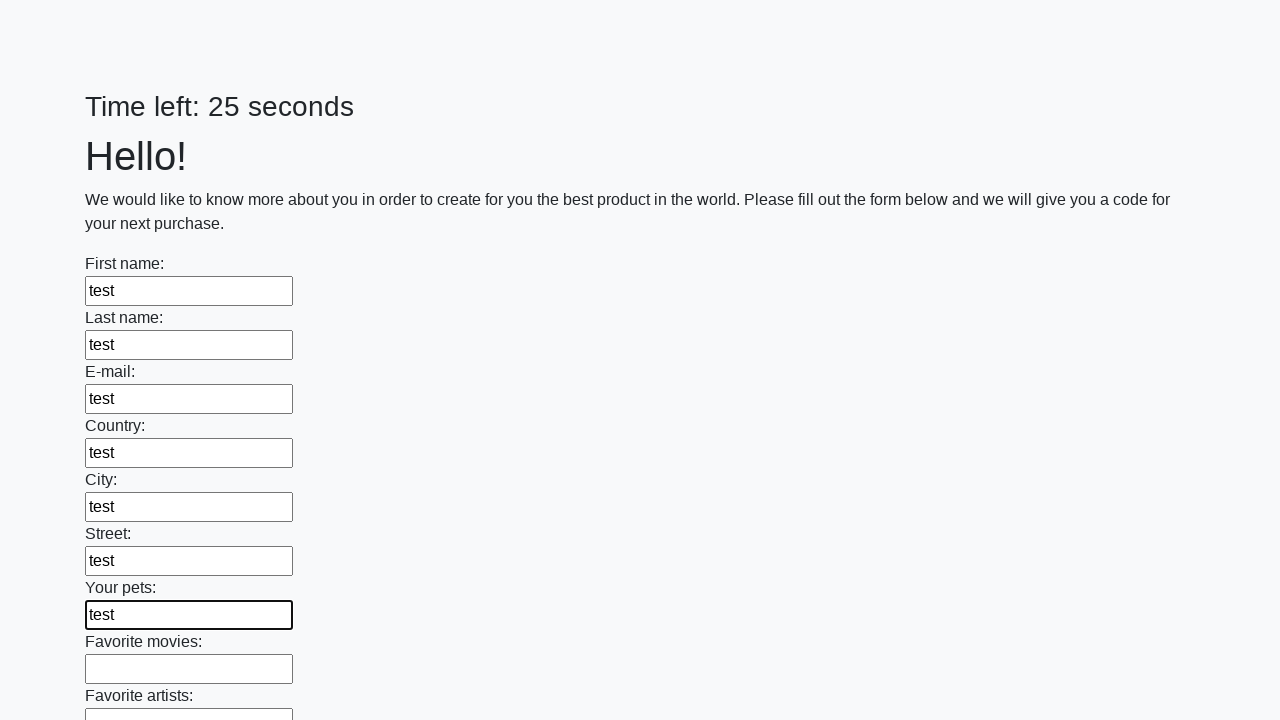

Filled input field with test data on input >> nth=7
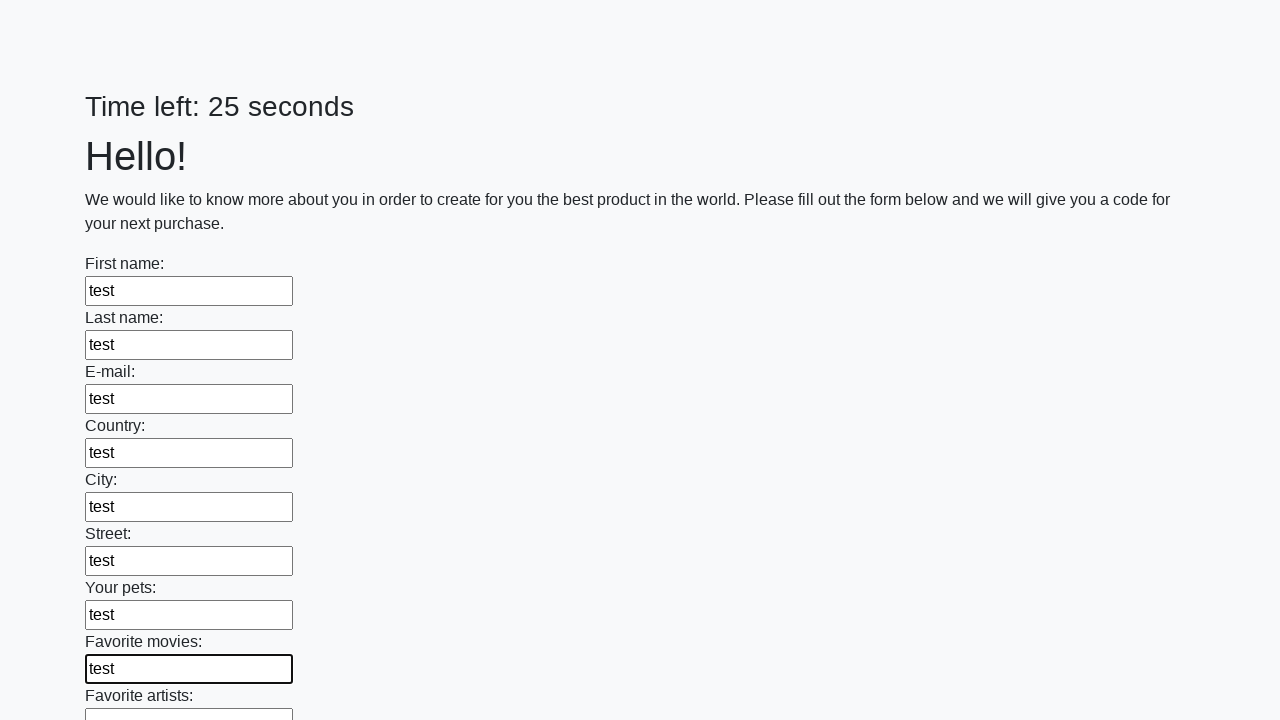

Filled input field with test data on input >> nth=8
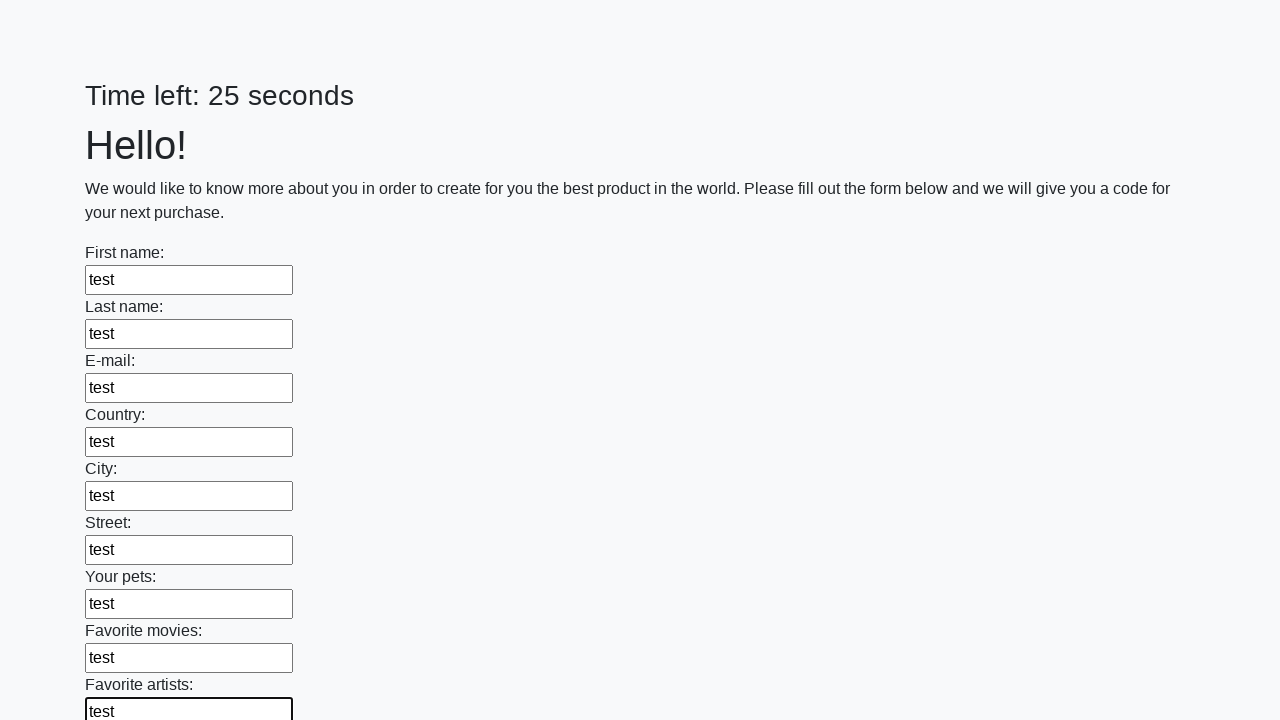

Filled input field with test data on input >> nth=9
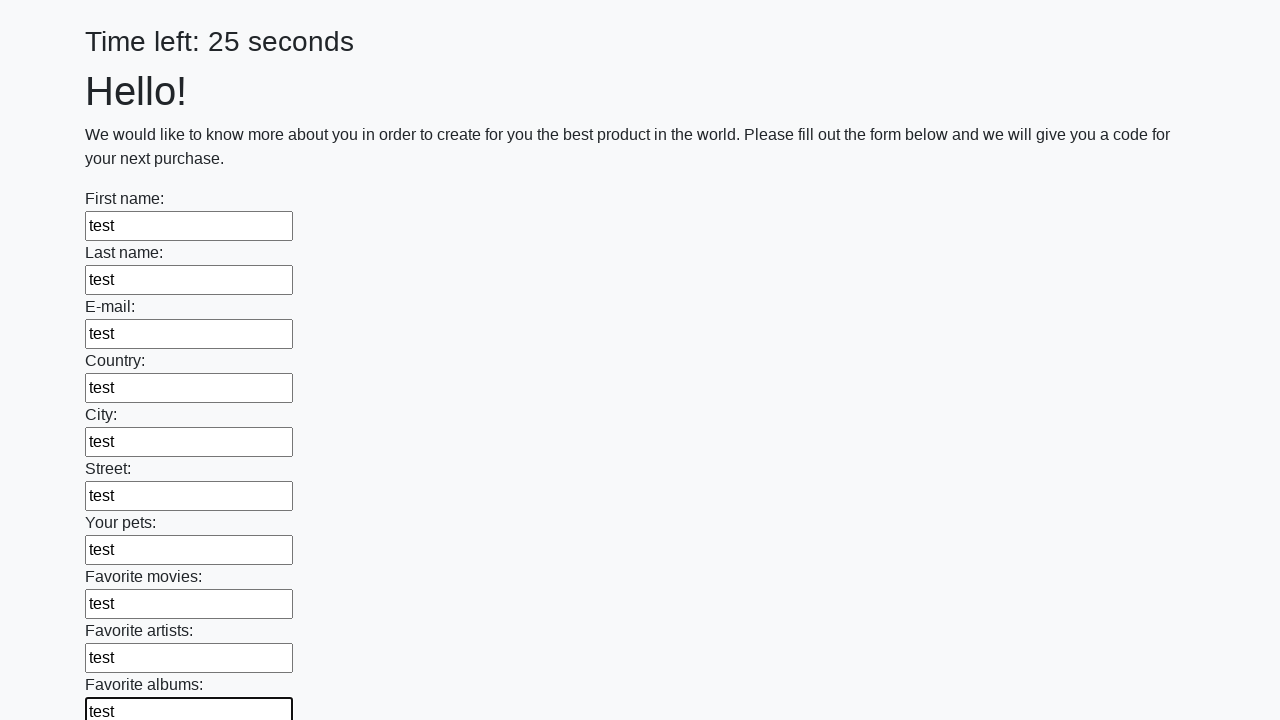

Filled input field with test data on input >> nth=10
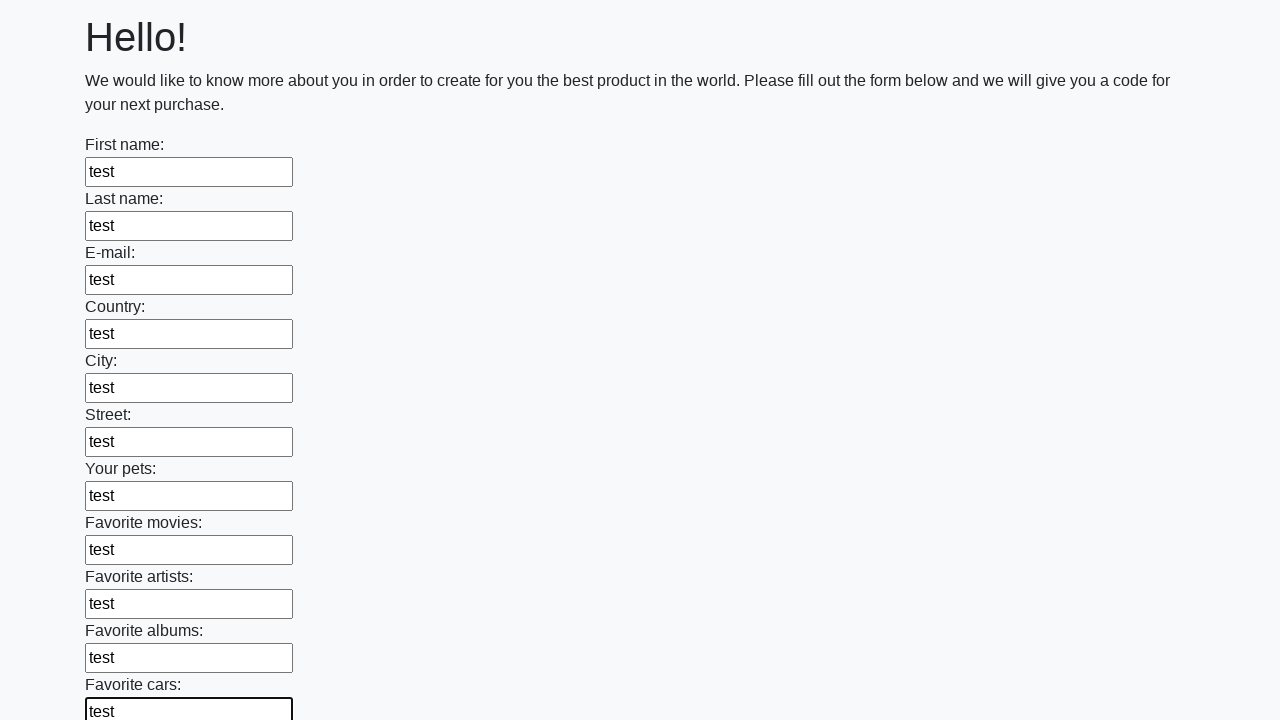

Filled input field with test data on input >> nth=11
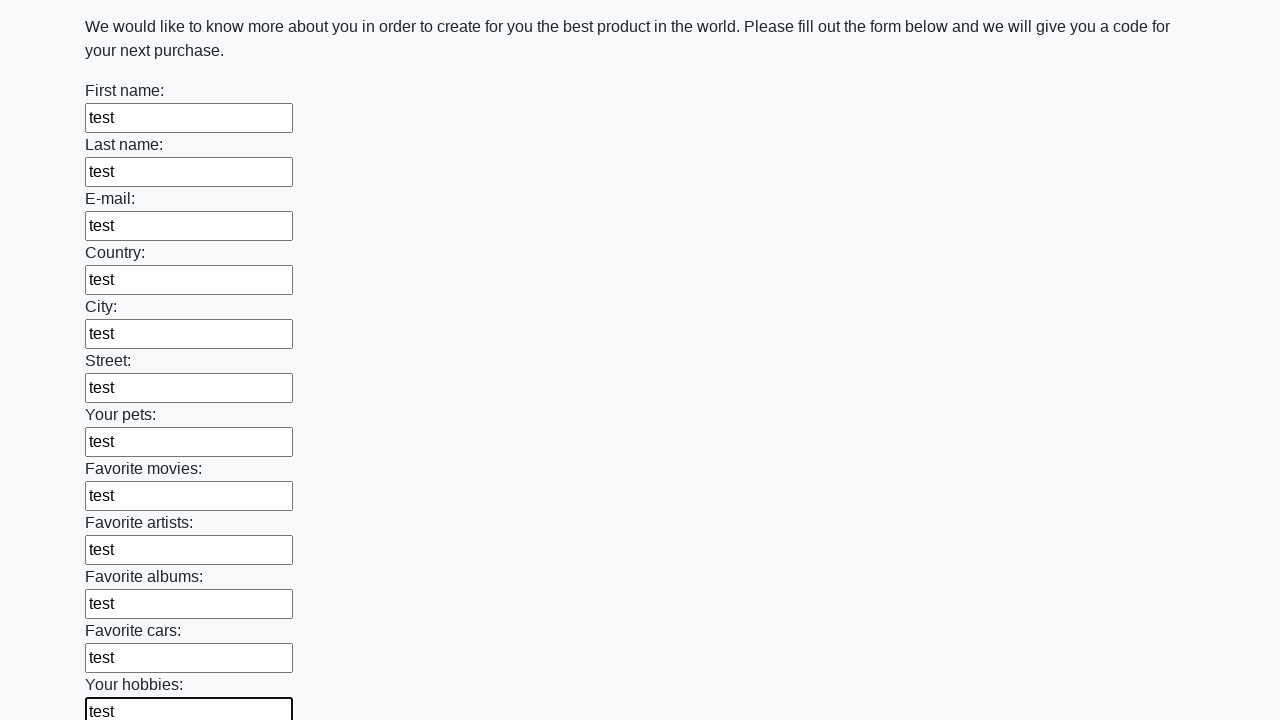

Filled input field with test data on input >> nth=12
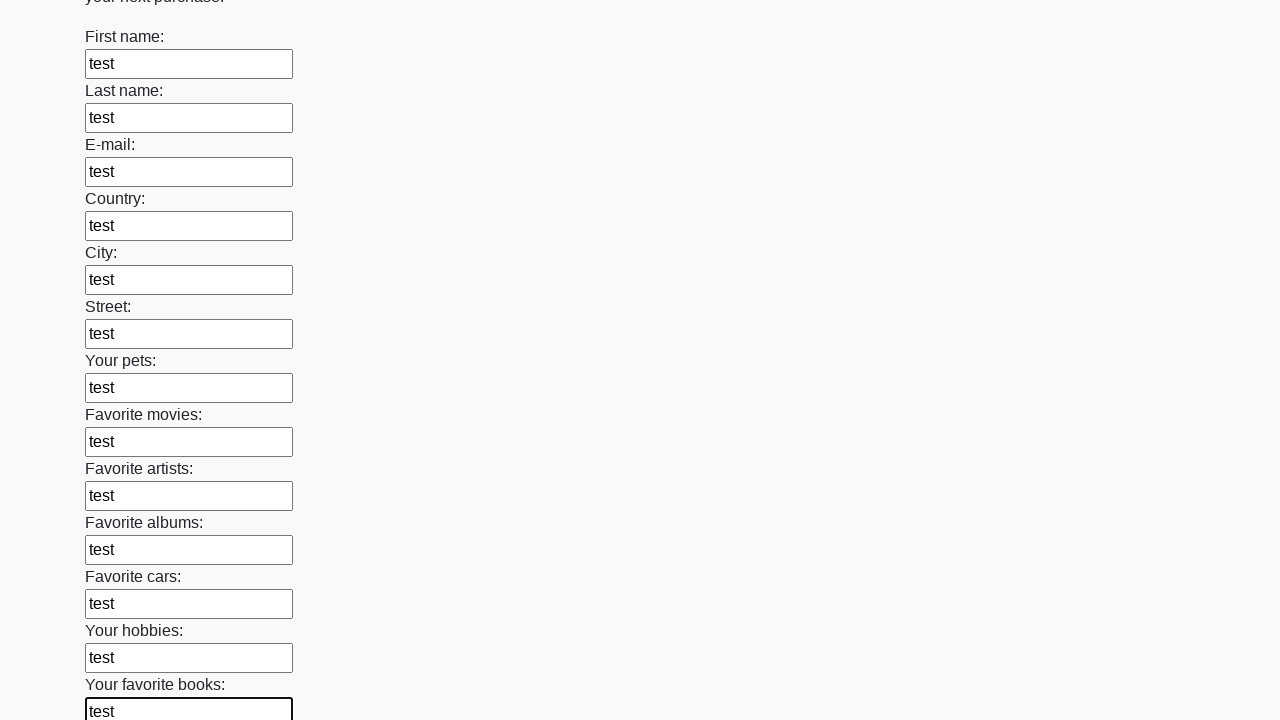

Filled input field with test data on input >> nth=13
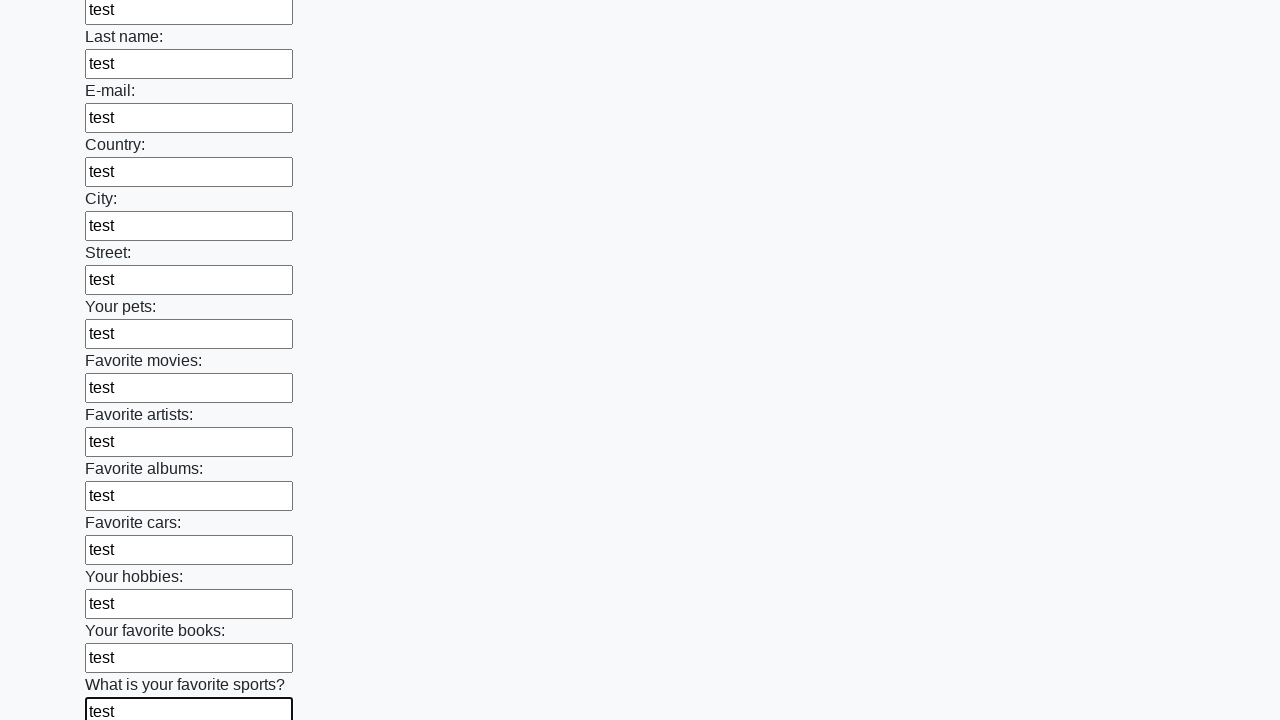

Filled input field with test data on input >> nth=14
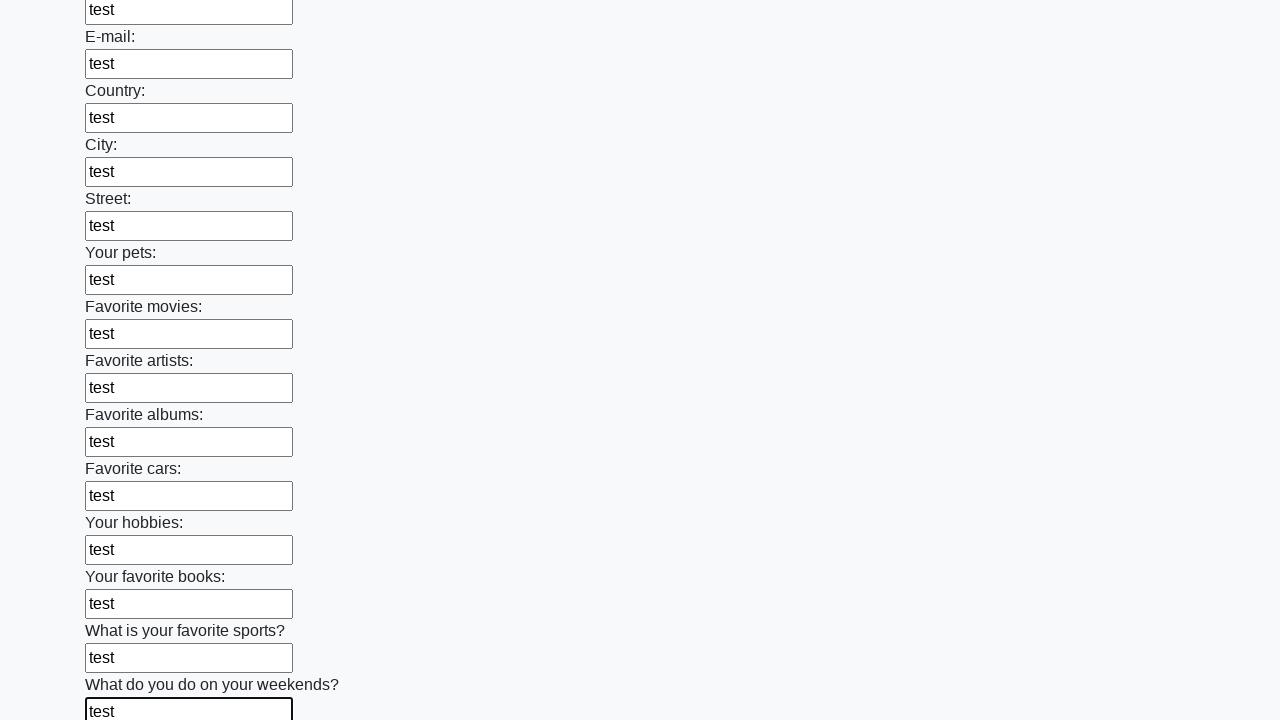

Filled input field with test data on input >> nth=15
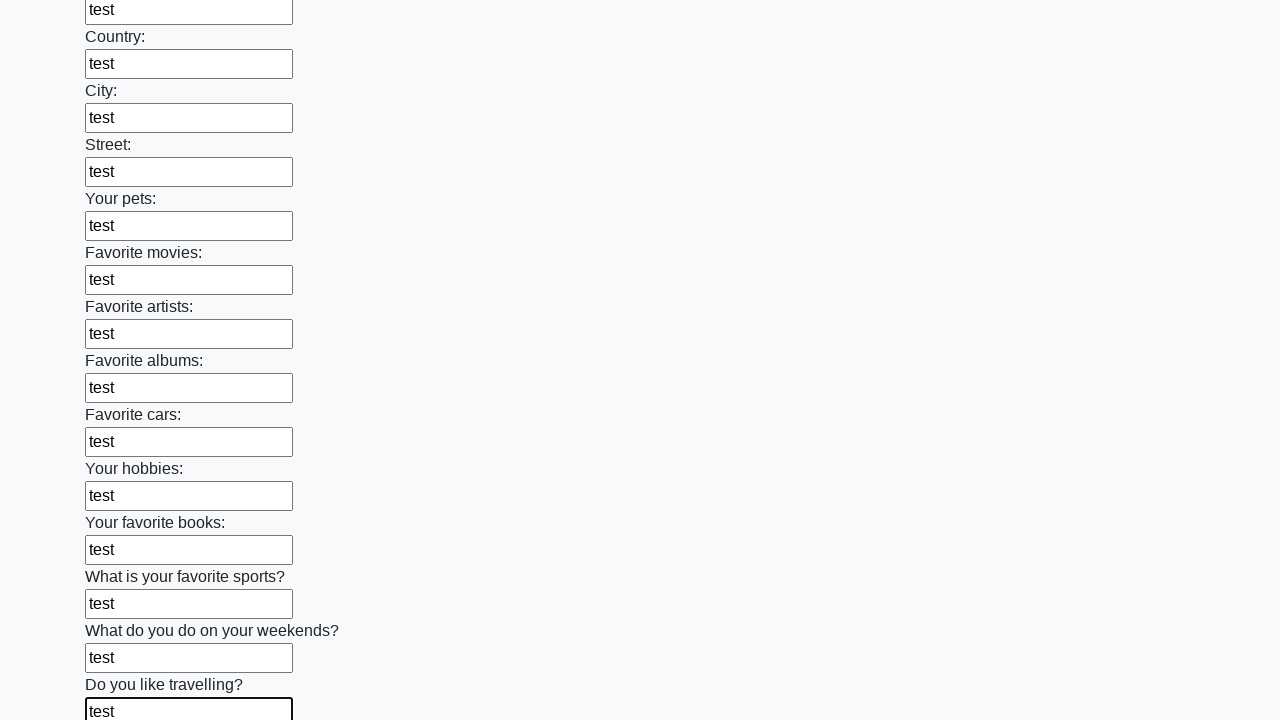

Filled input field with test data on input >> nth=16
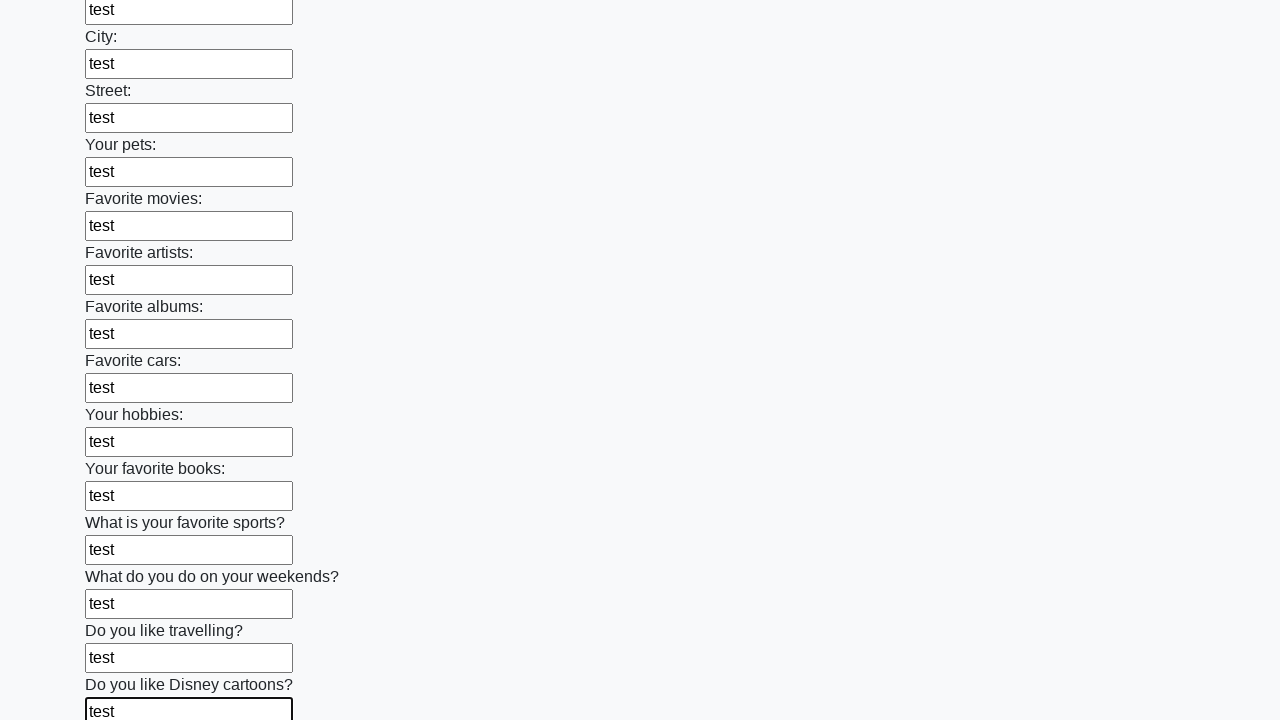

Filled input field with test data on input >> nth=17
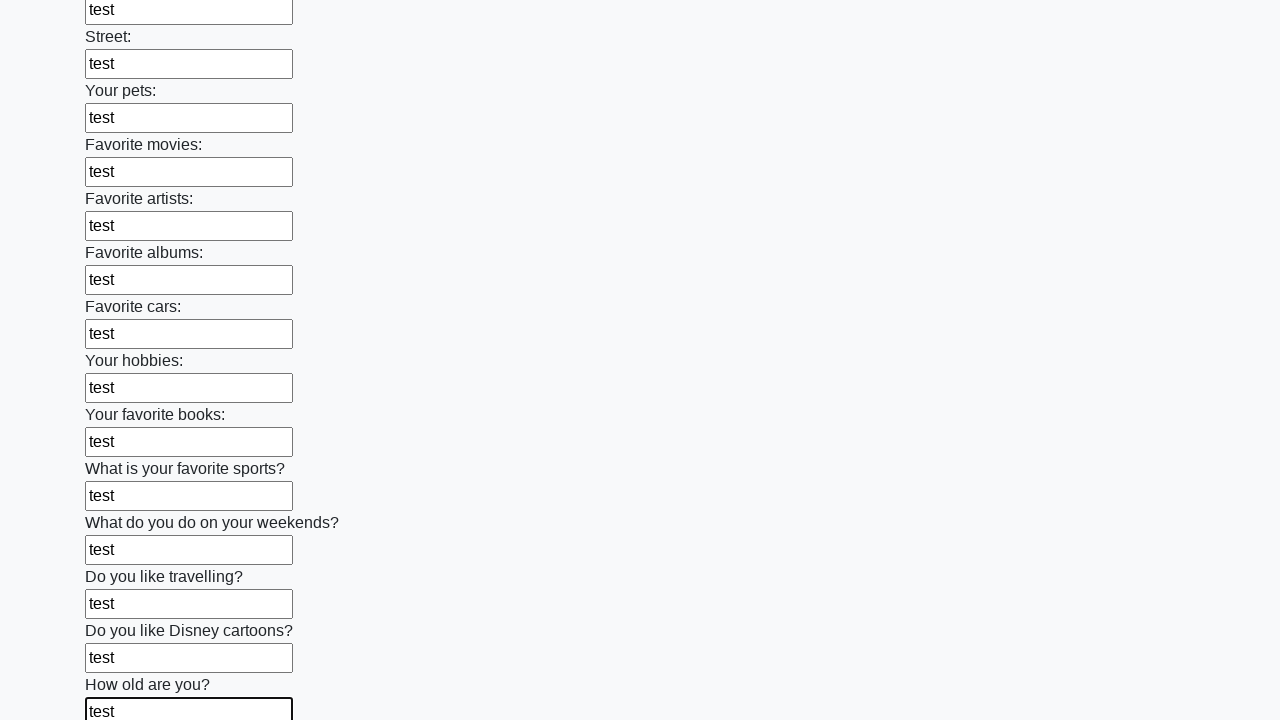

Filled input field with test data on input >> nth=18
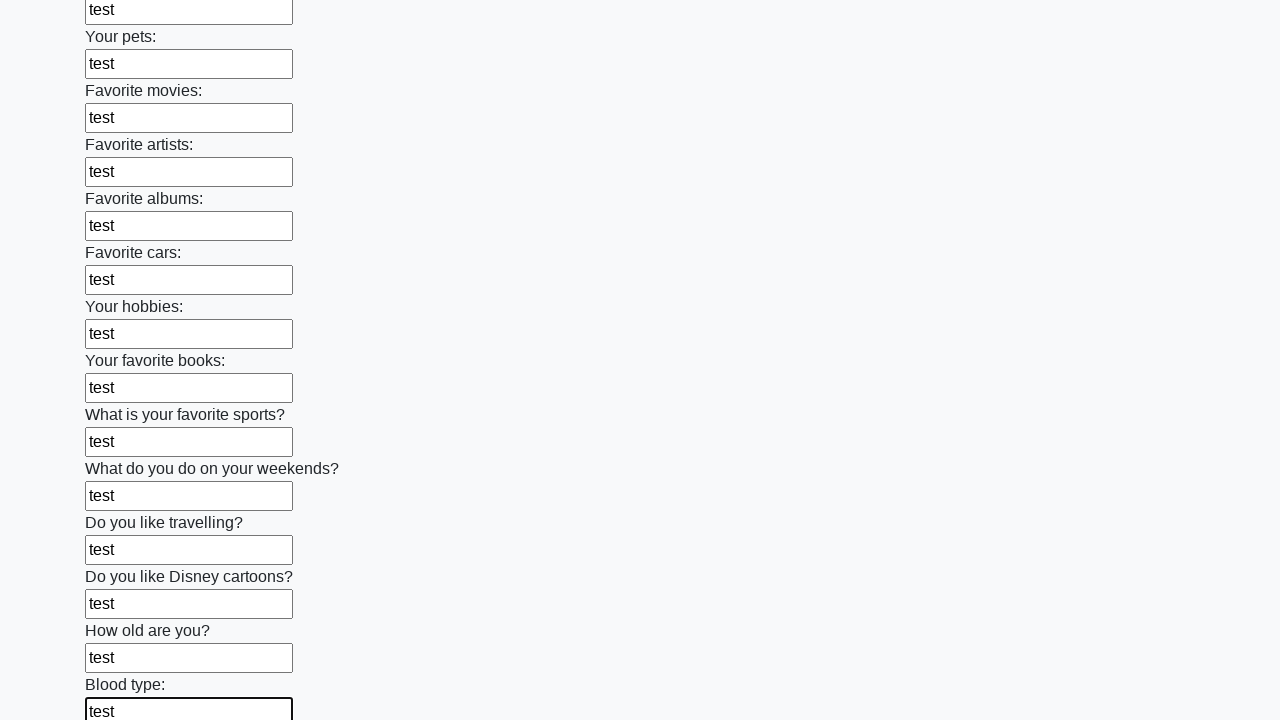

Filled input field with test data on input >> nth=19
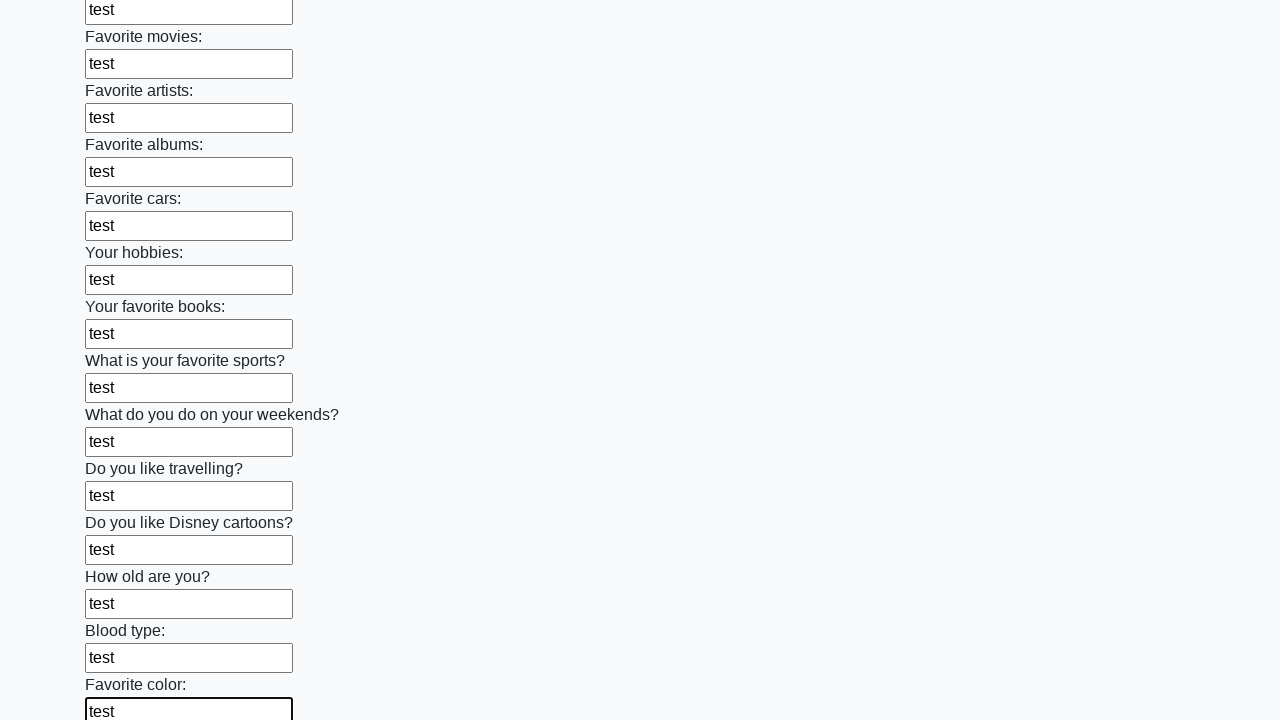

Filled input field with test data on input >> nth=20
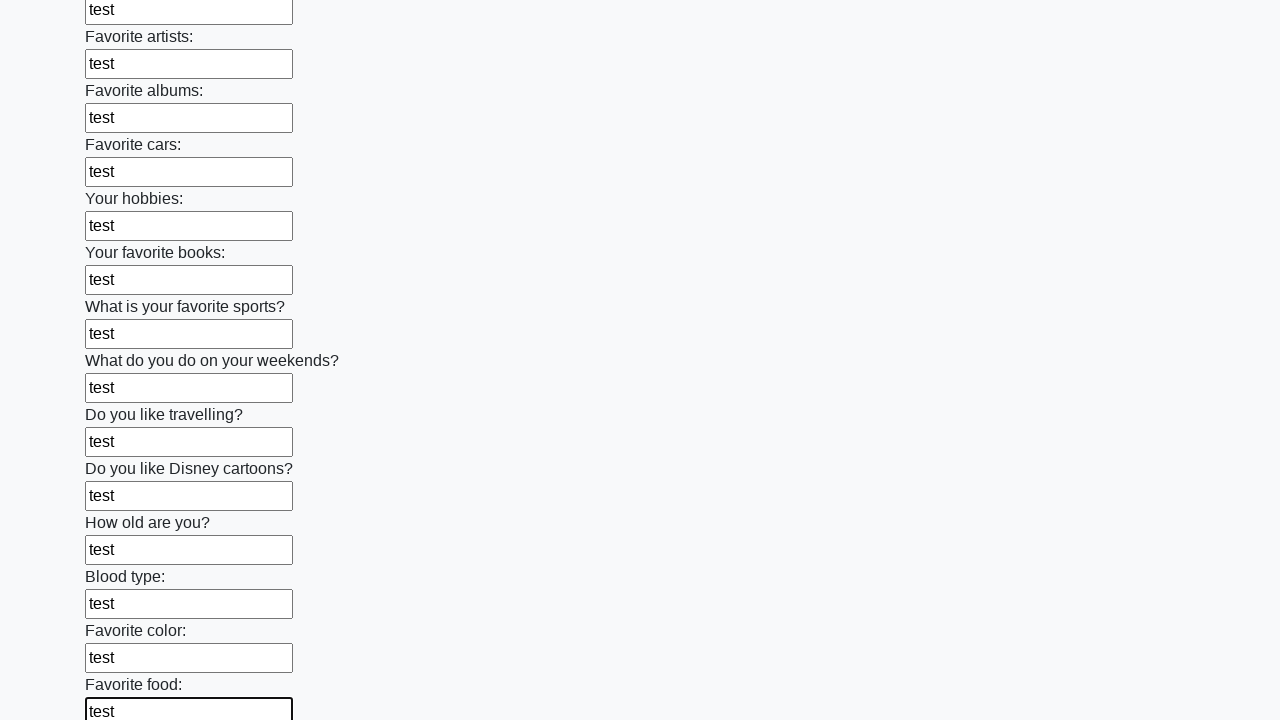

Filled input field with test data on input >> nth=21
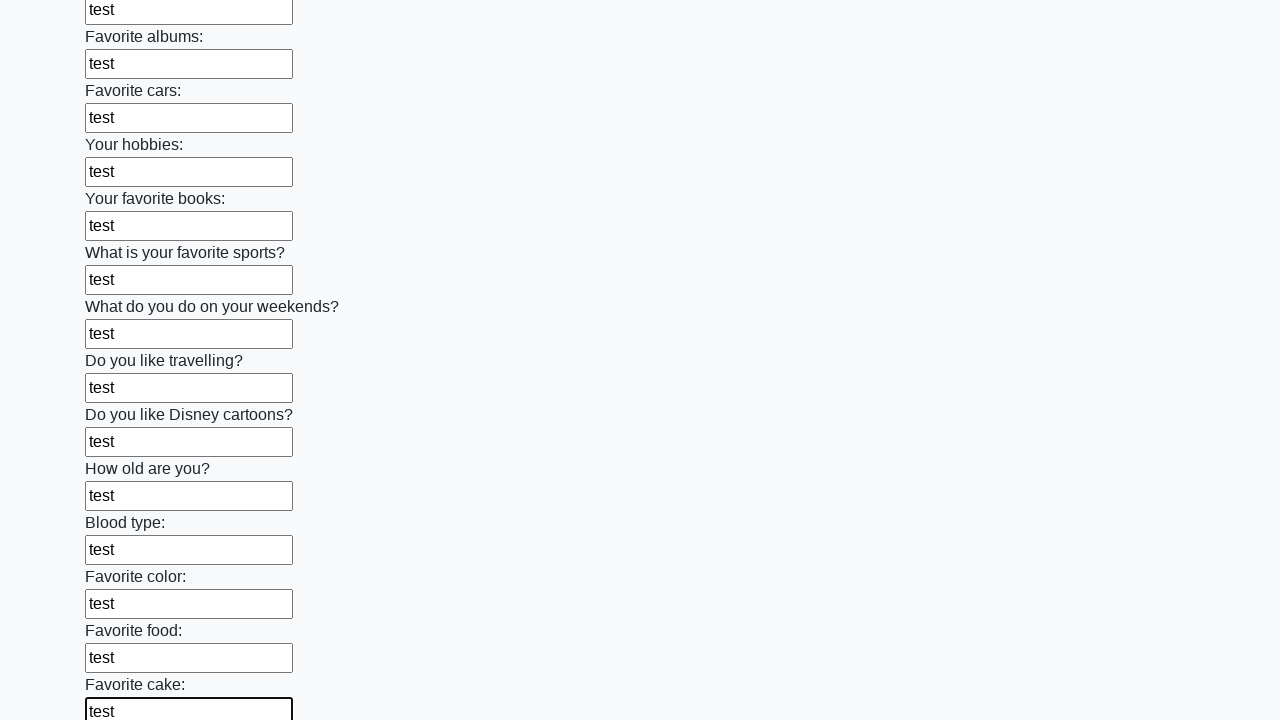

Filled input field with test data on input >> nth=22
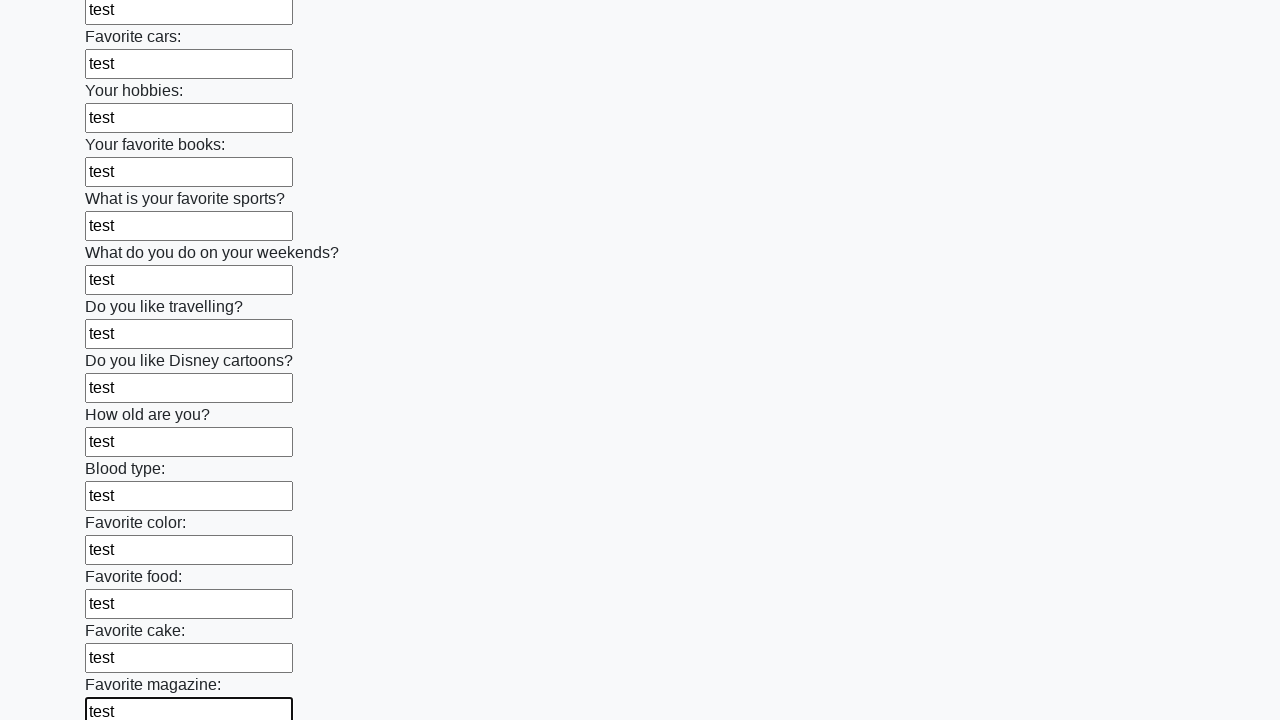

Filled input field with test data on input >> nth=23
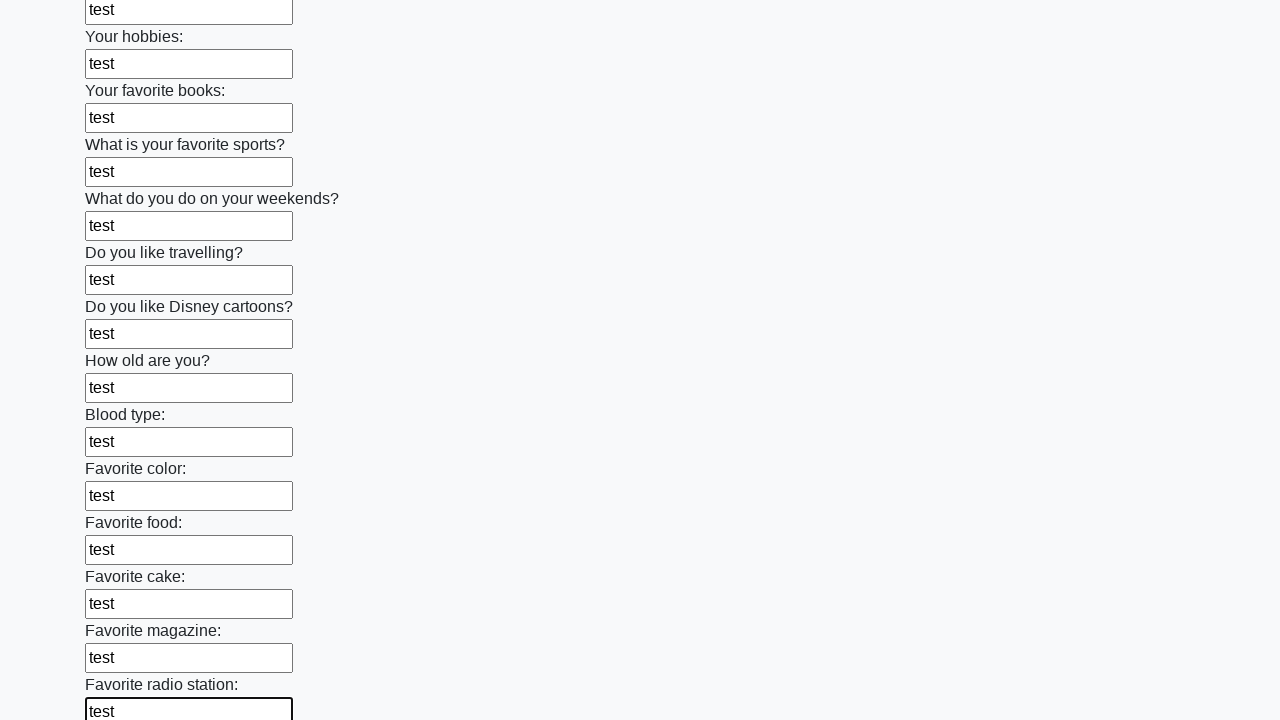

Filled input field with test data on input >> nth=24
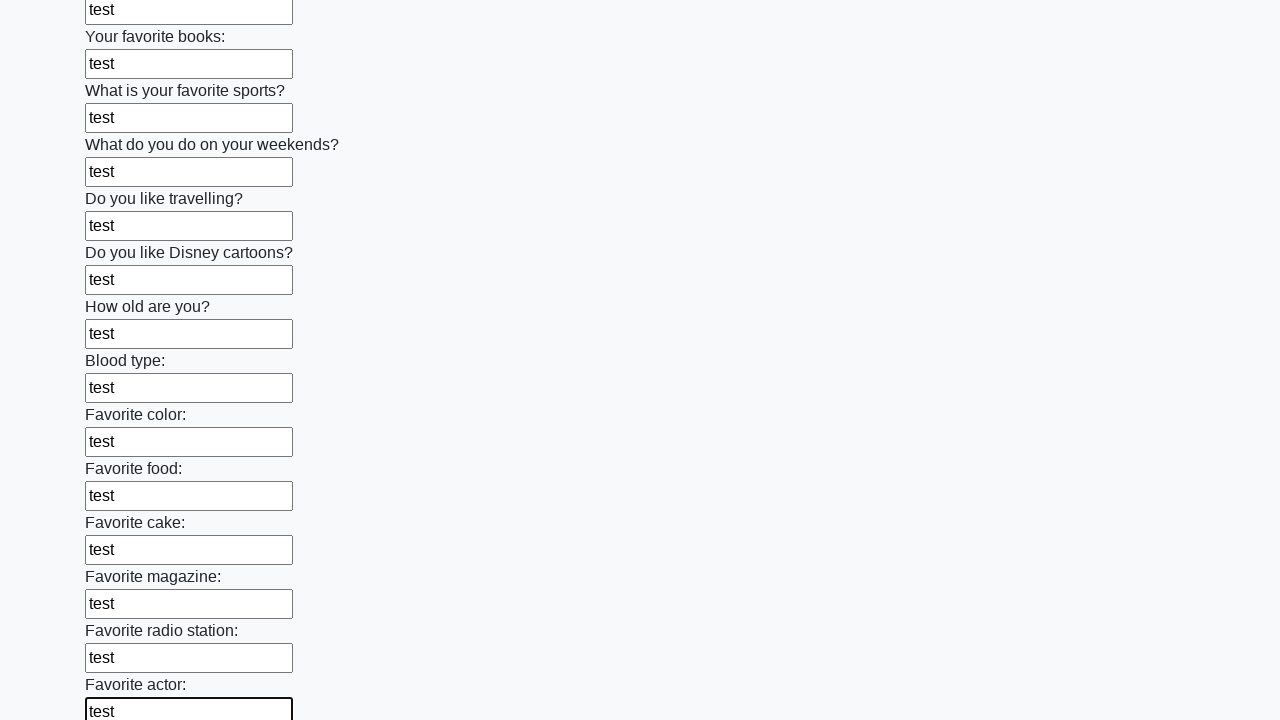

Filled input field with test data on input >> nth=25
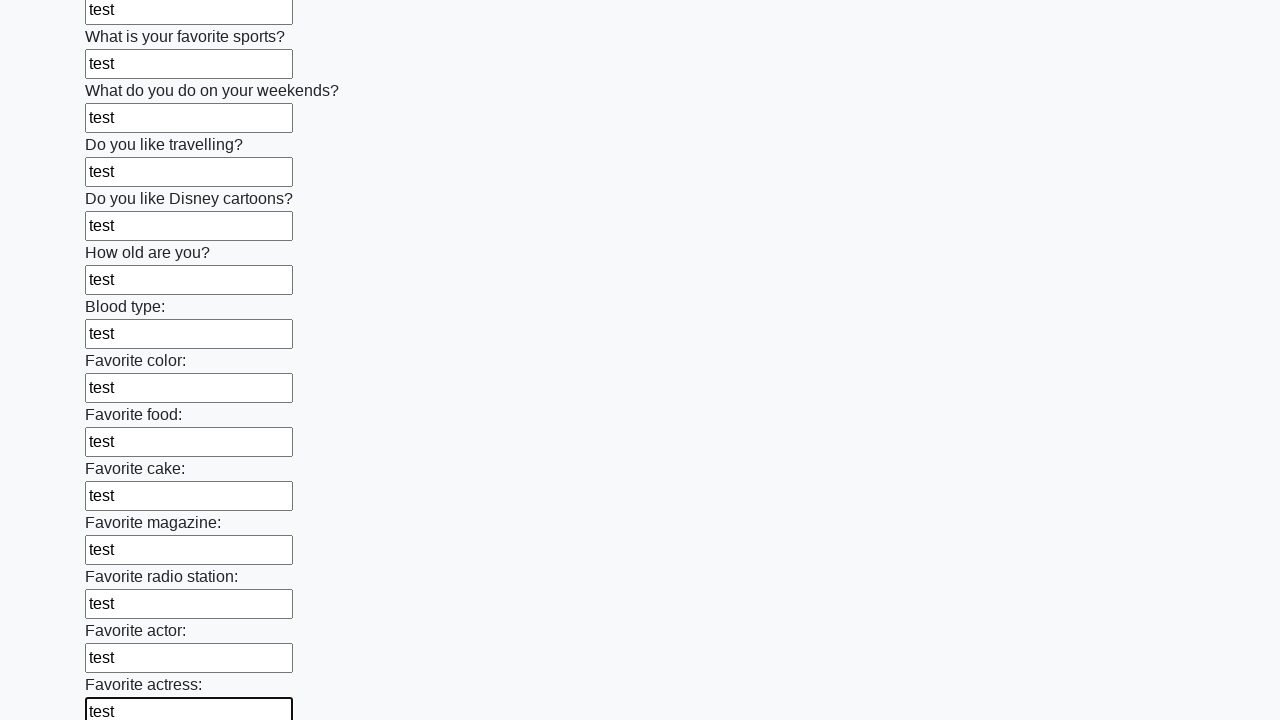

Filled input field with test data on input >> nth=26
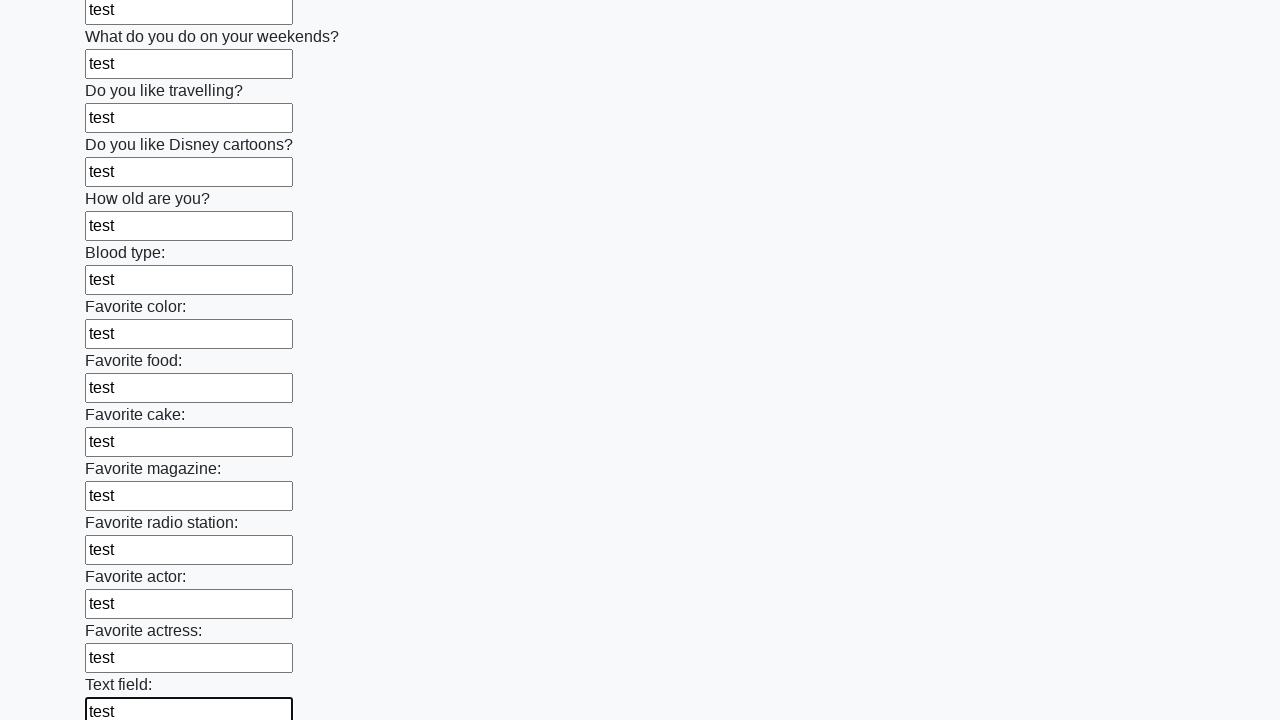

Filled input field with test data on input >> nth=27
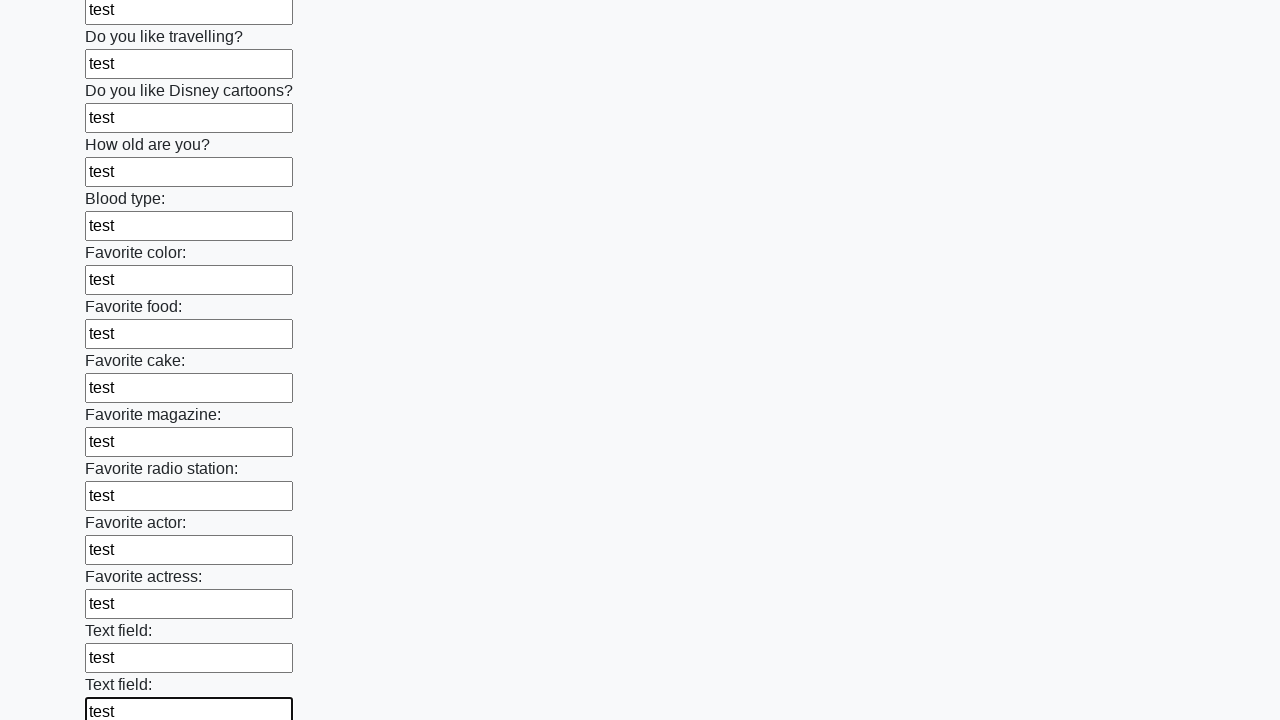

Filled input field with test data on input >> nth=28
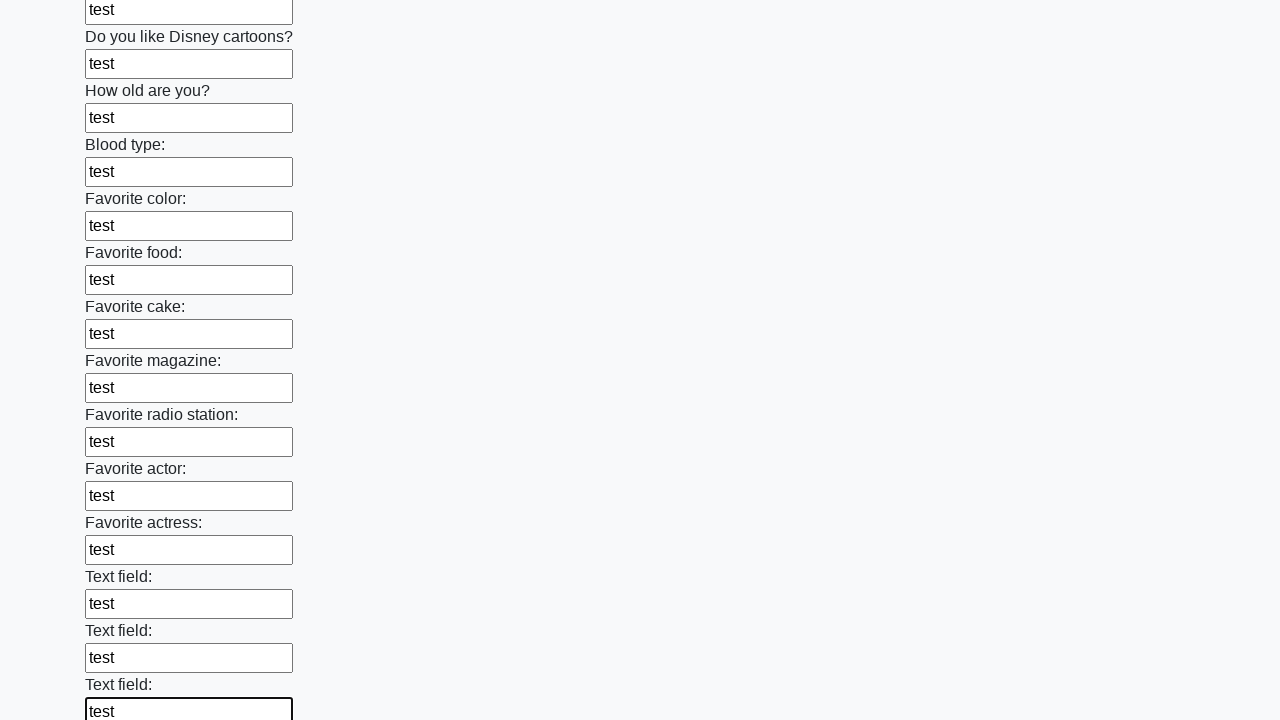

Filled input field with test data on input >> nth=29
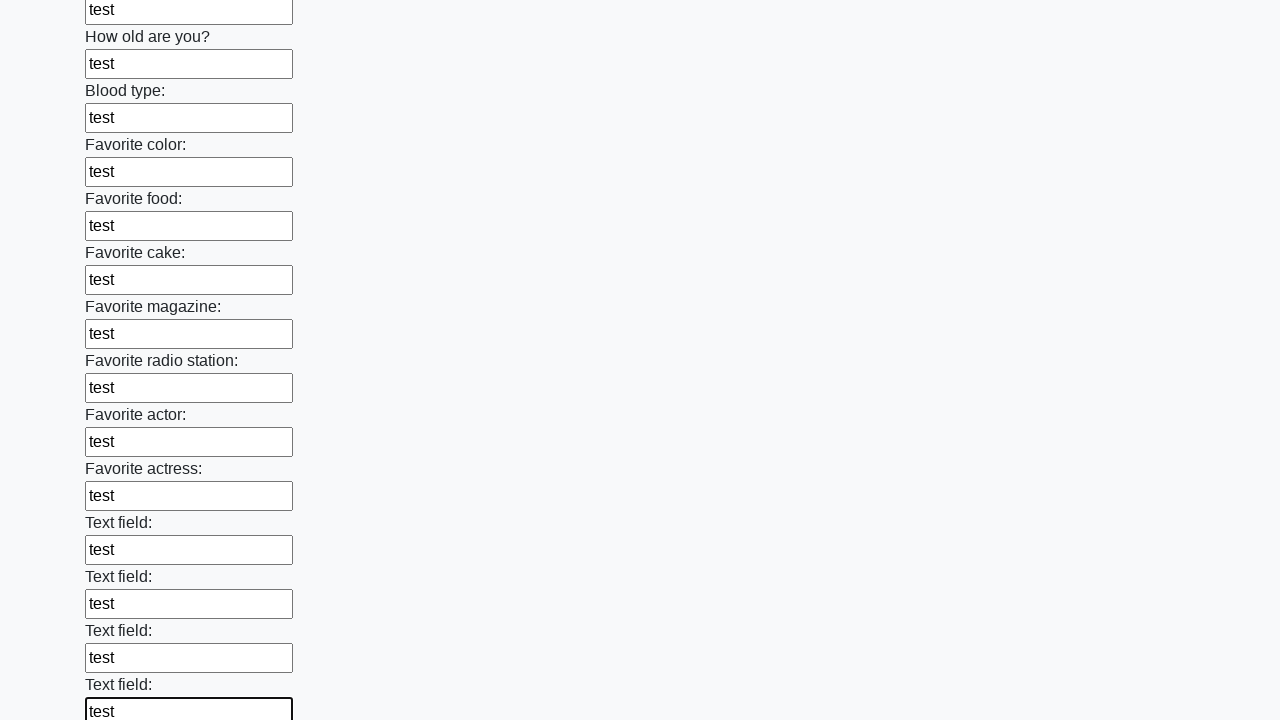

Filled input field with test data on input >> nth=30
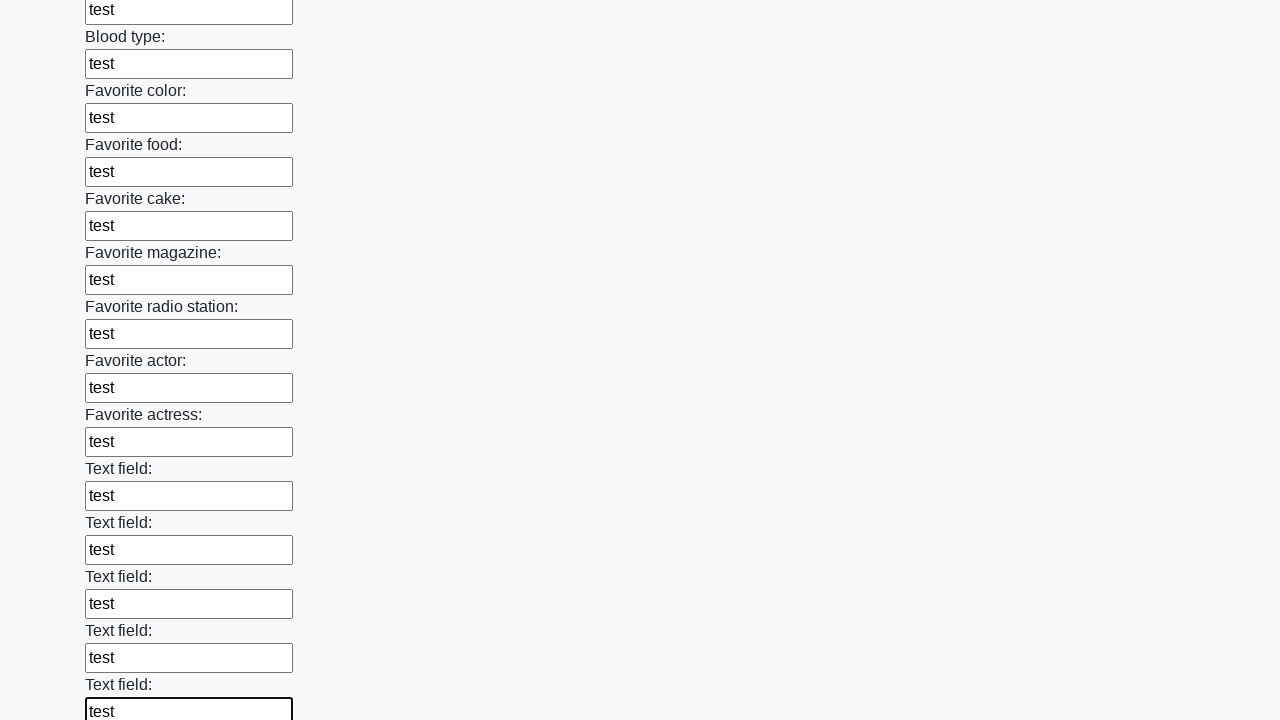

Filled input field with test data on input >> nth=31
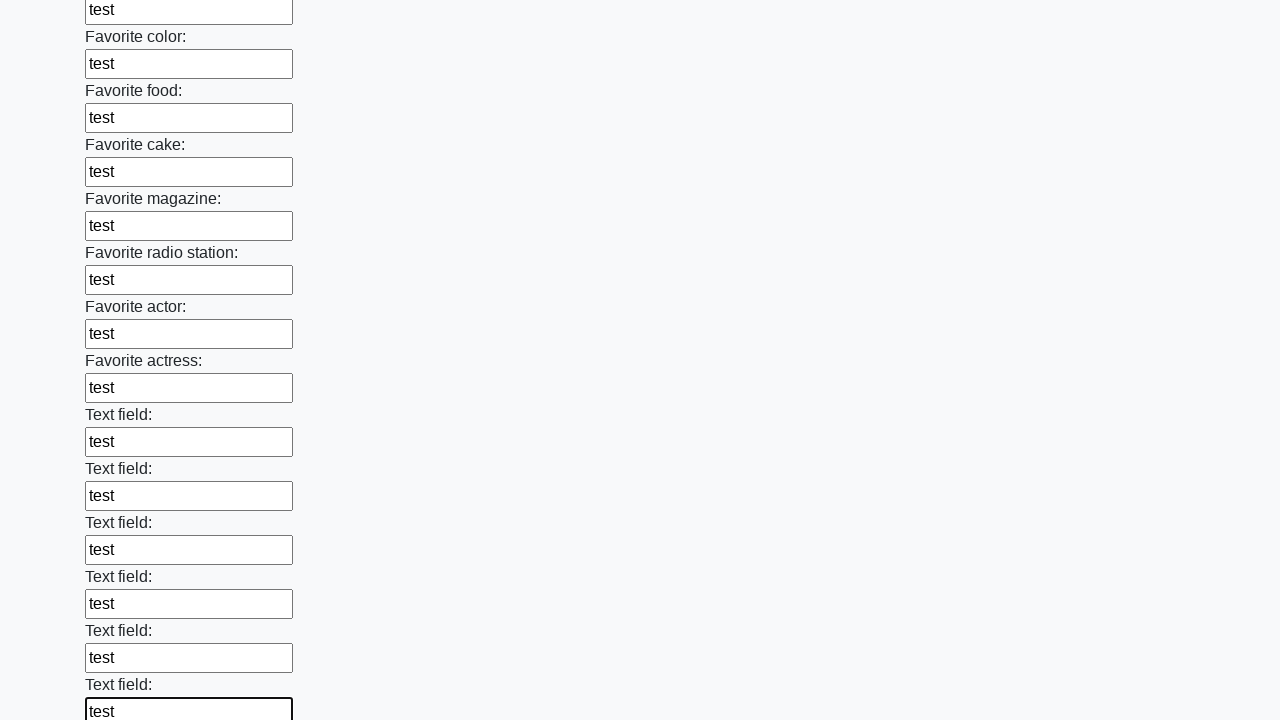

Filled input field with test data on input >> nth=32
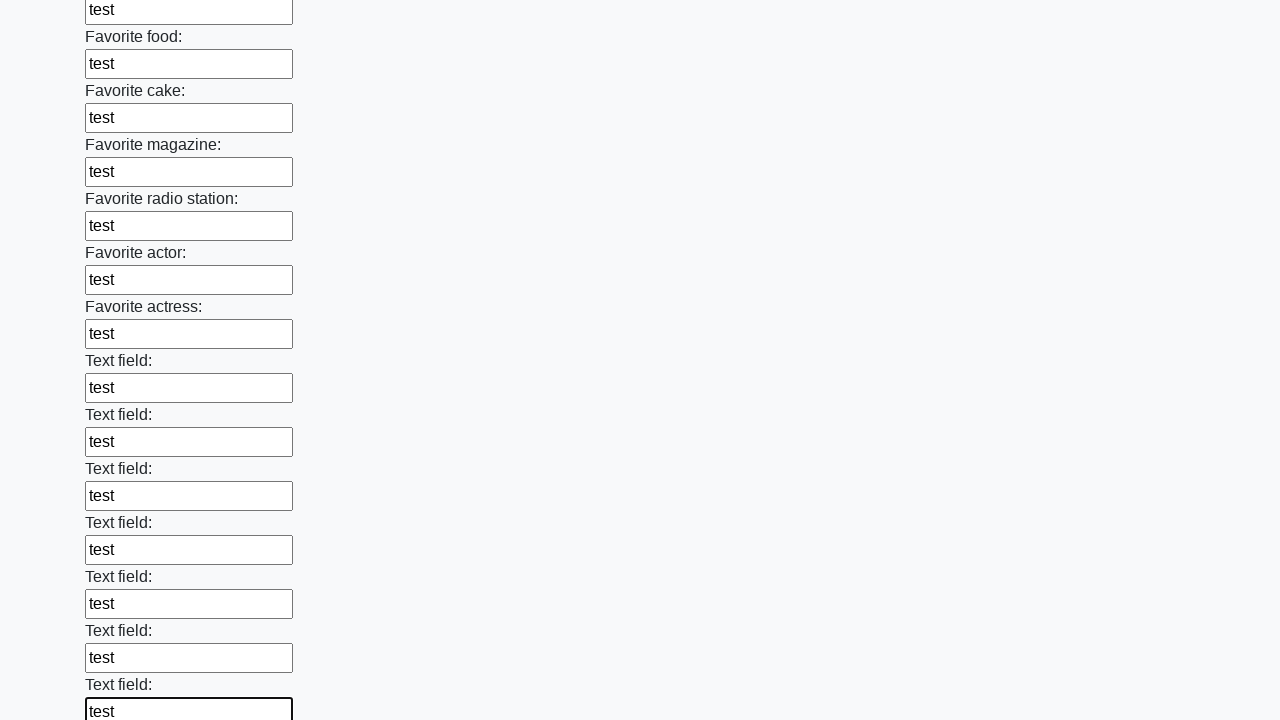

Filled input field with test data on input >> nth=33
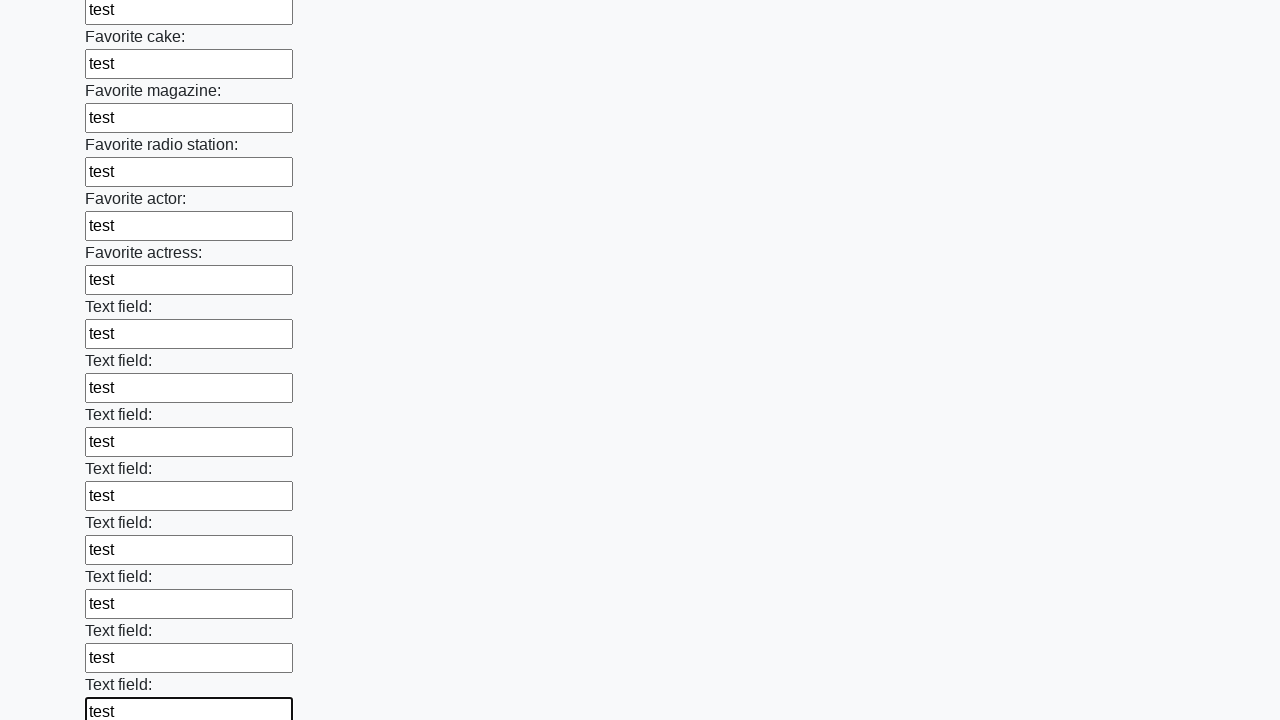

Filled input field with test data on input >> nth=34
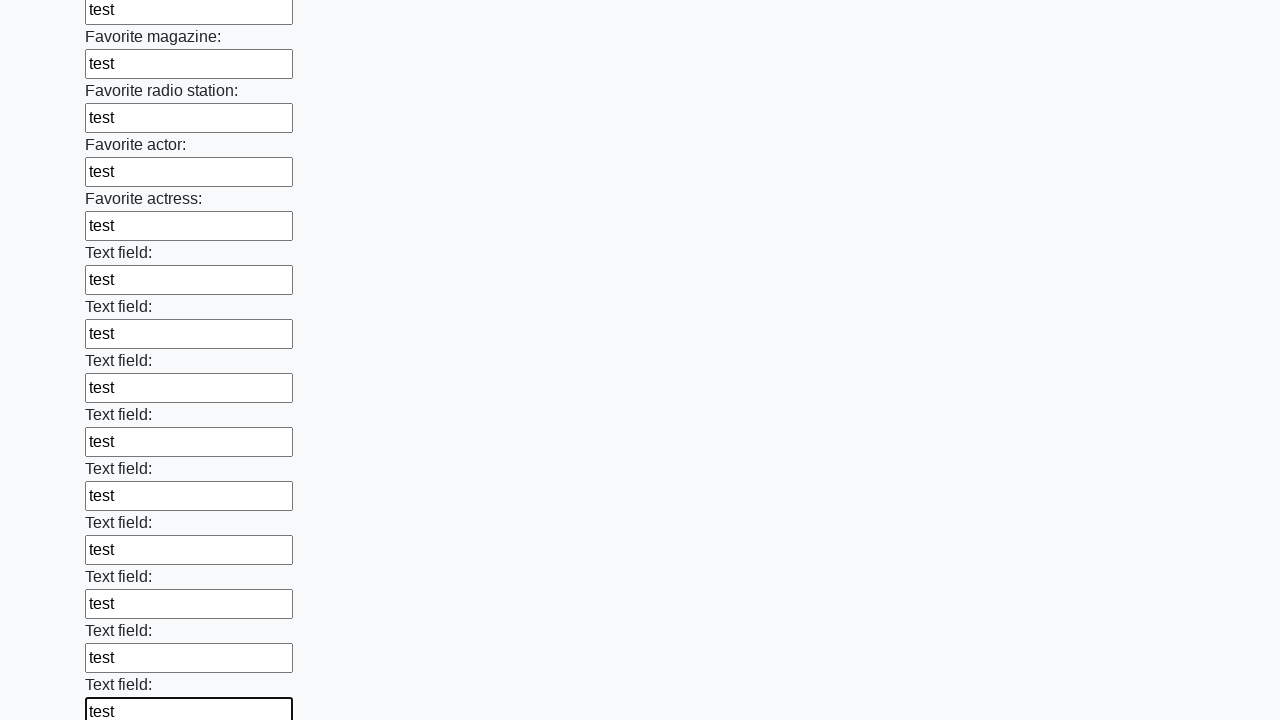

Filled input field with test data on input >> nth=35
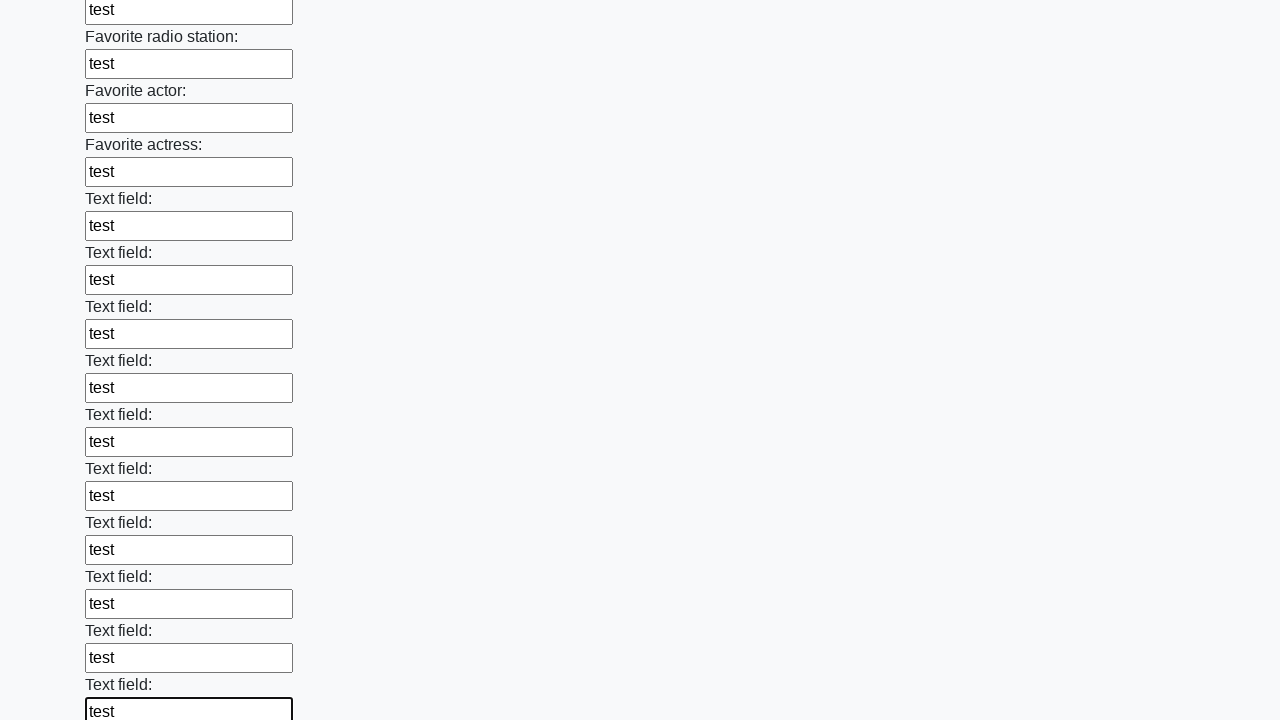

Filled input field with test data on input >> nth=36
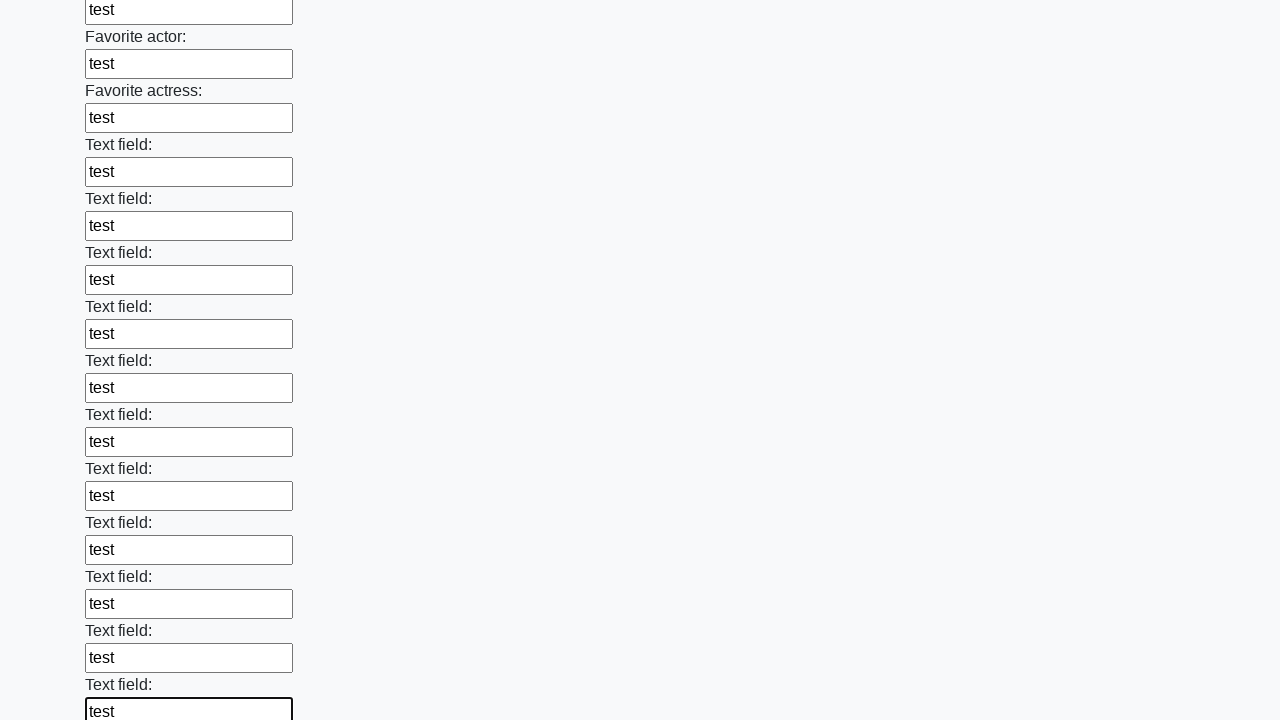

Filled input field with test data on input >> nth=37
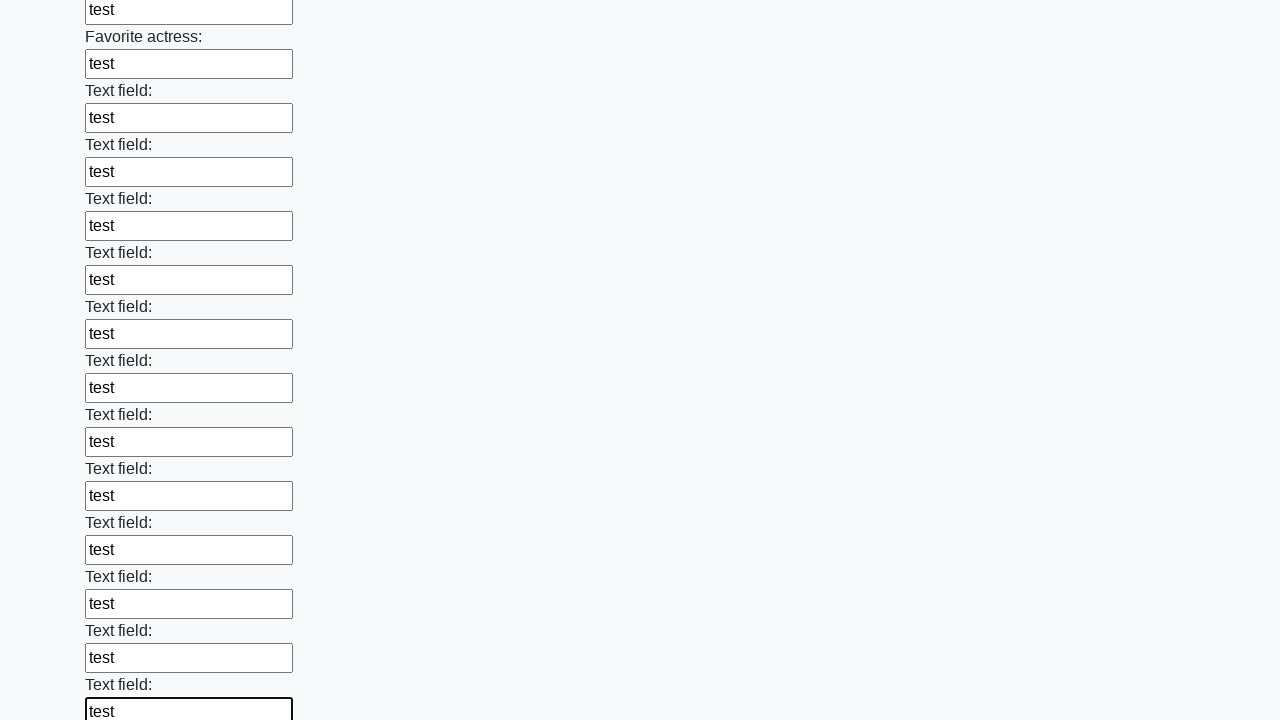

Filled input field with test data on input >> nth=38
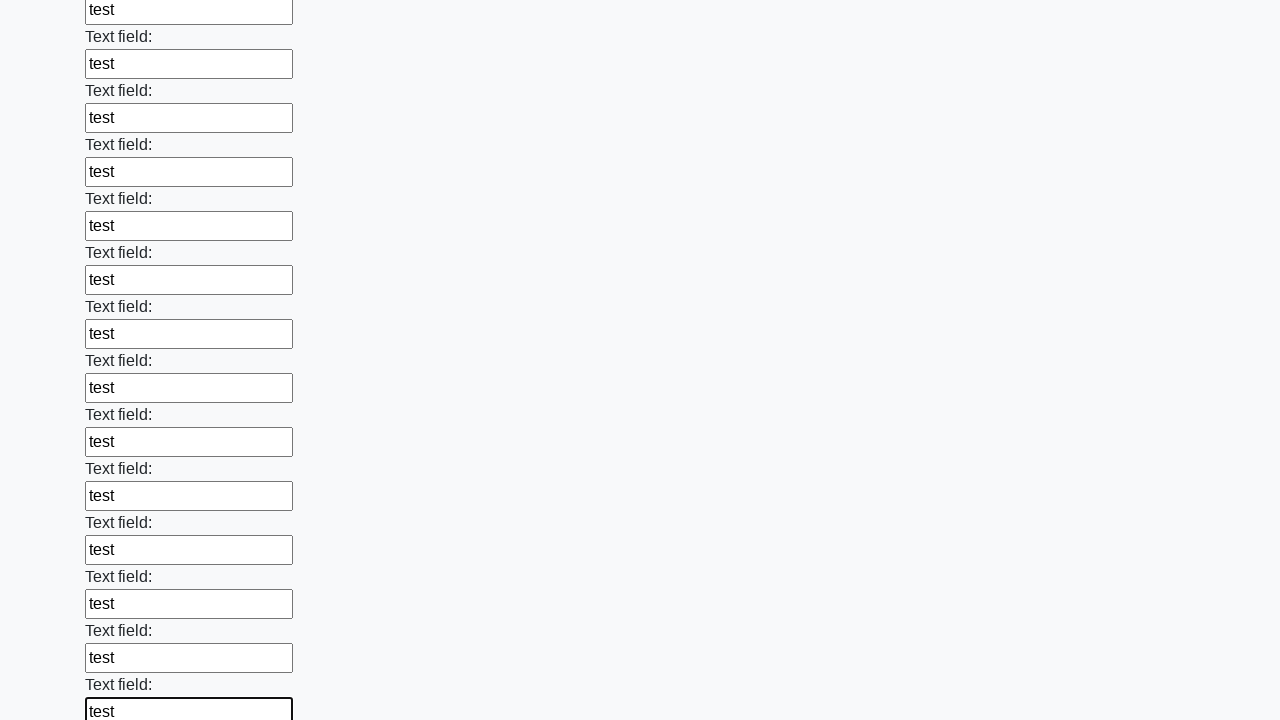

Filled input field with test data on input >> nth=39
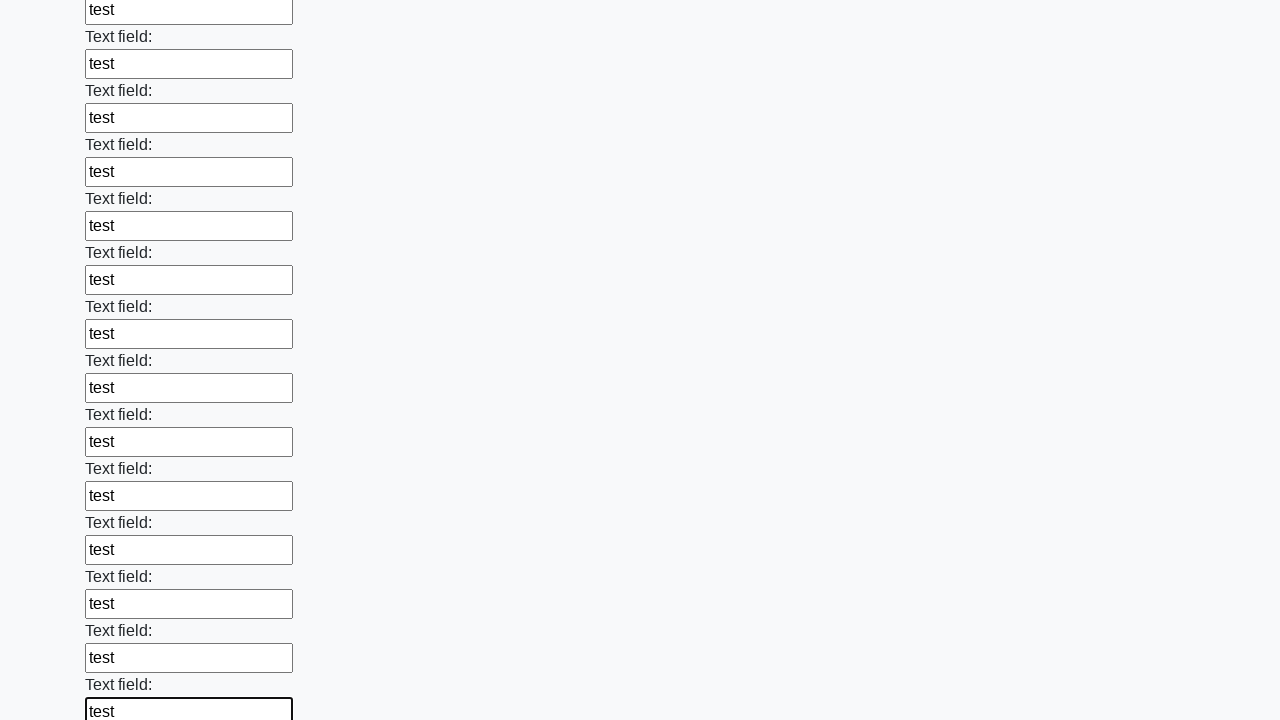

Filled input field with test data on input >> nth=40
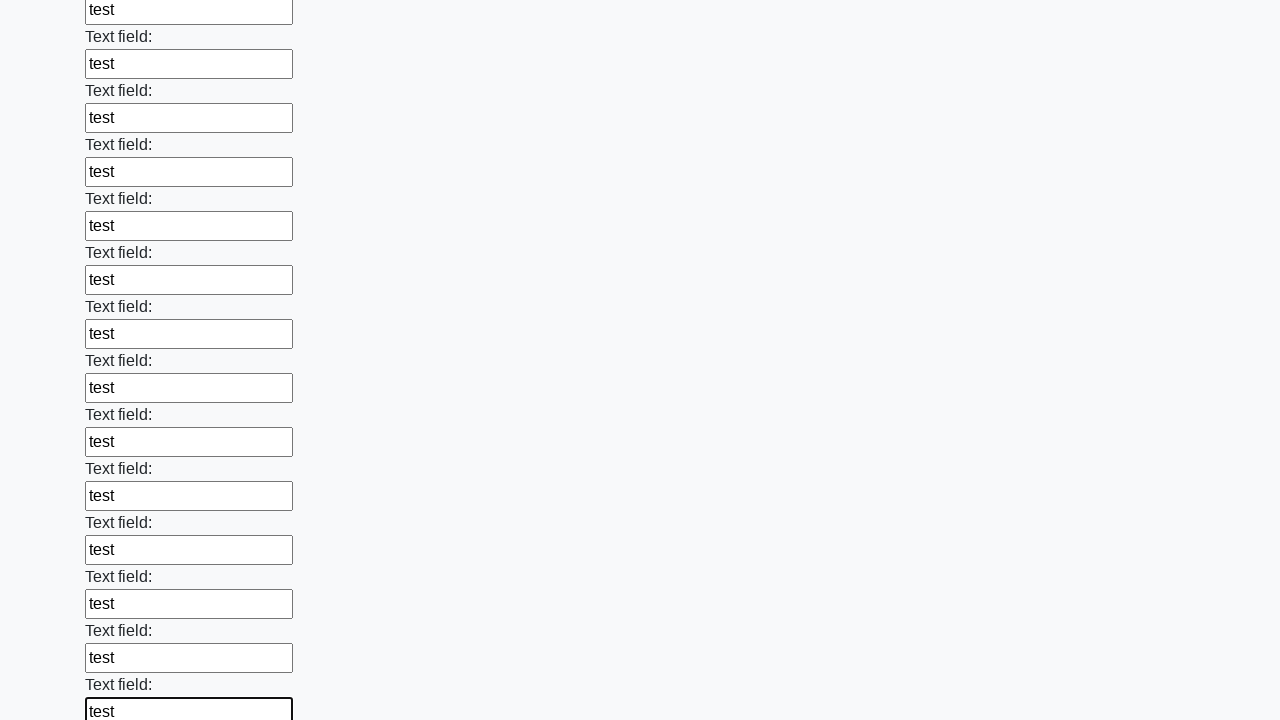

Filled input field with test data on input >> nth=41
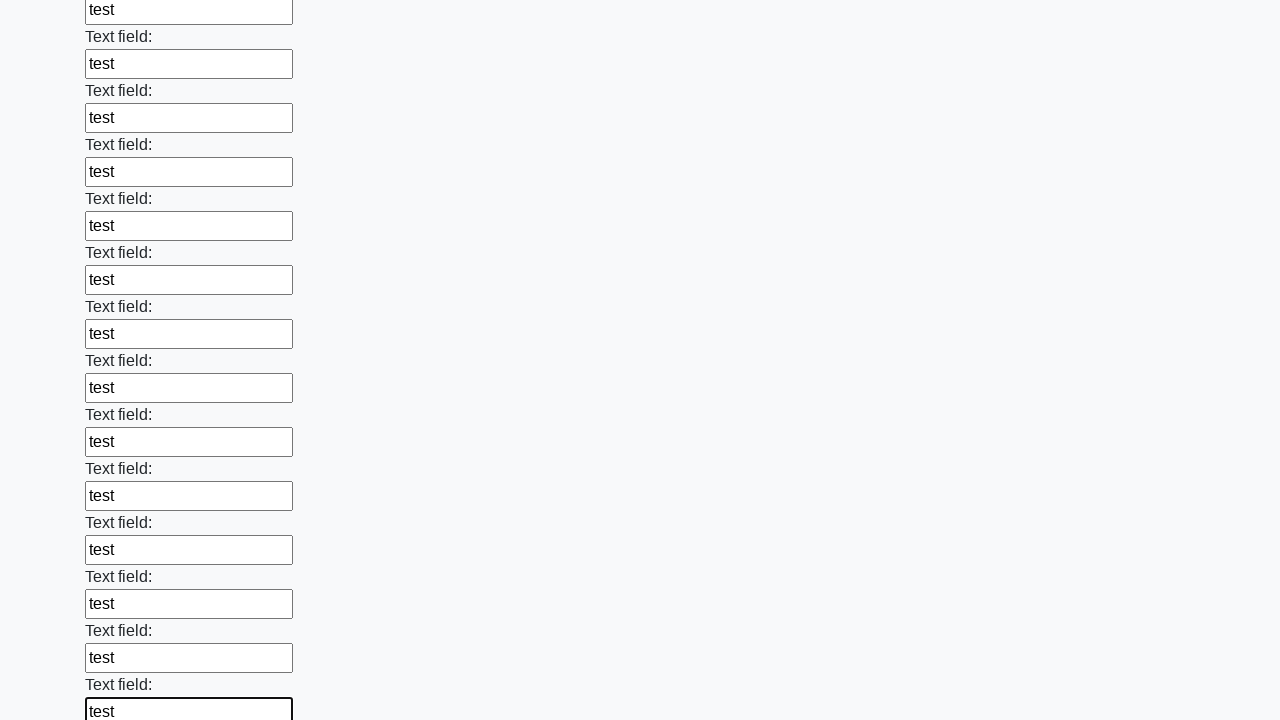

Filled input field with test data on input >> nth=42
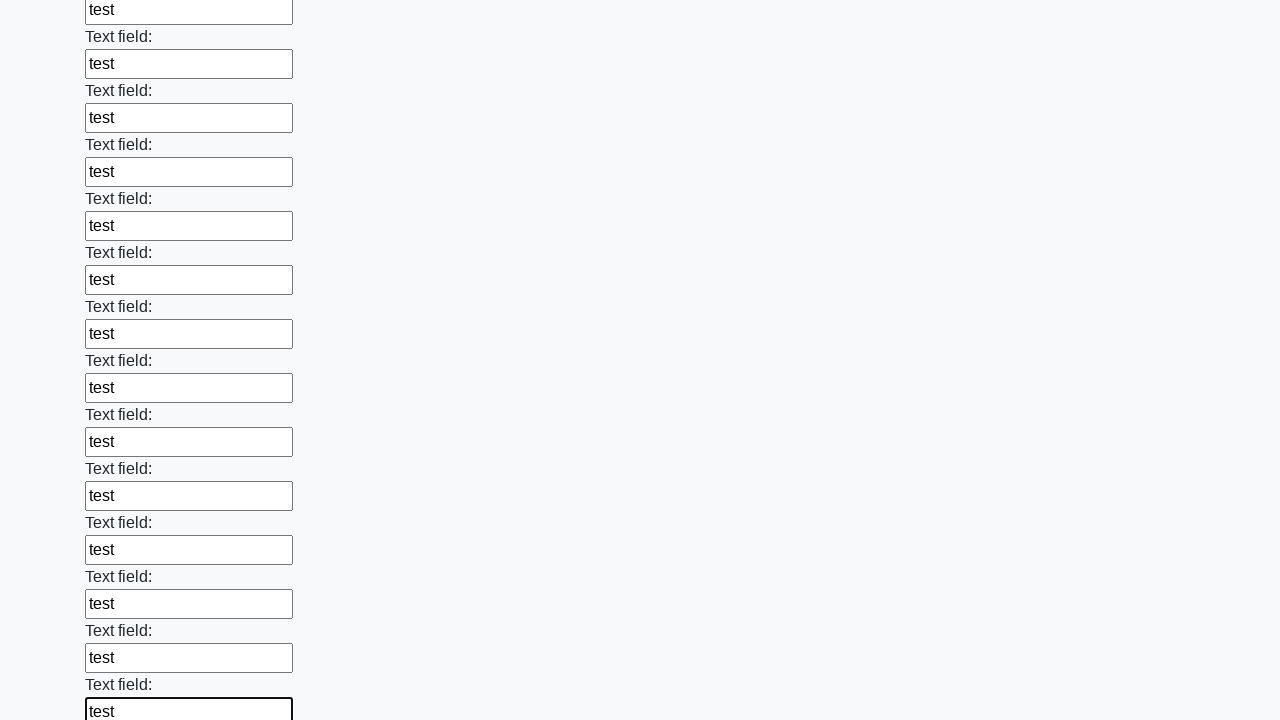

Filled input field with test data on input >> nth=43
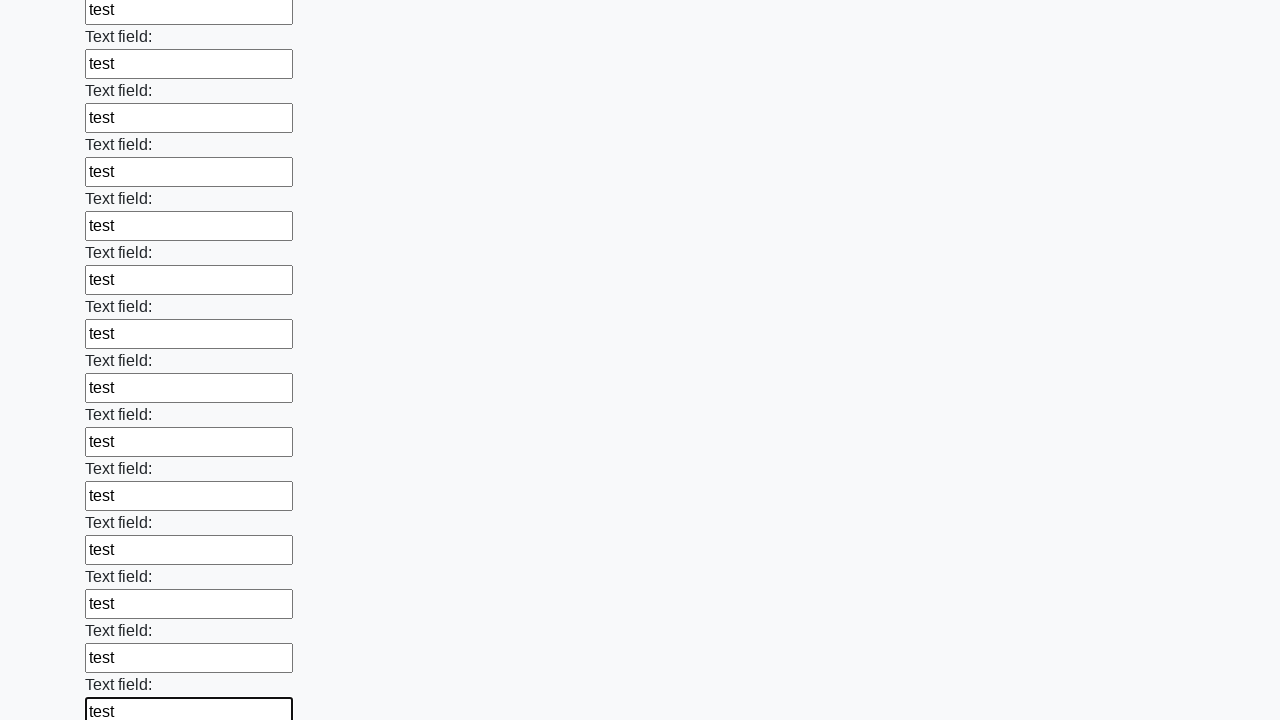

Filled input field with test data on input >> nth=44
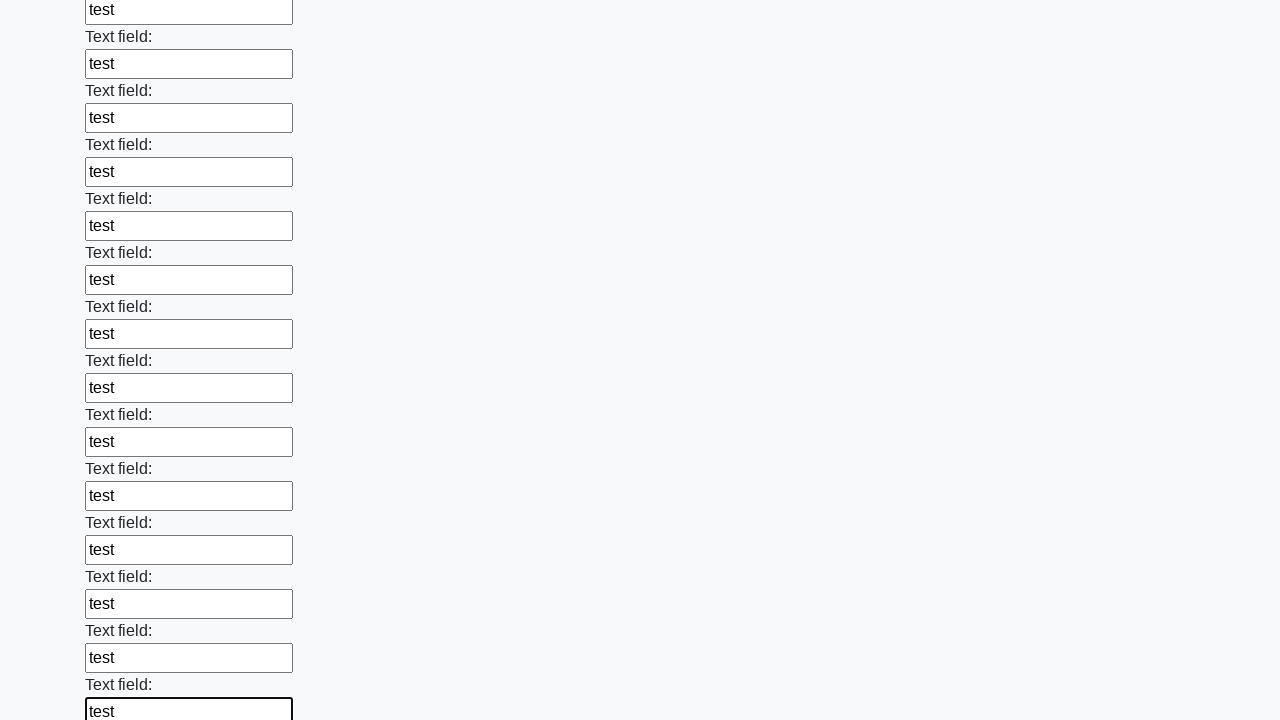

Filled input field with test data on input >> nth=45
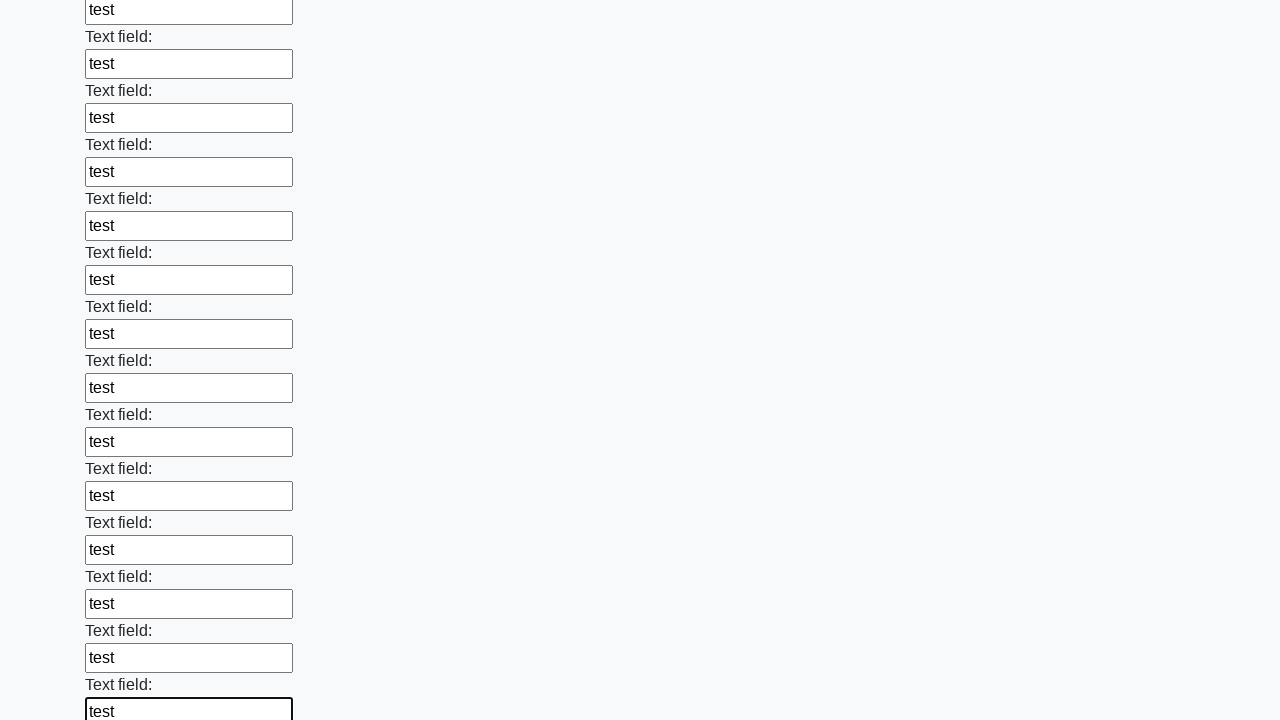

Filled input field with test data on input >> nth=46
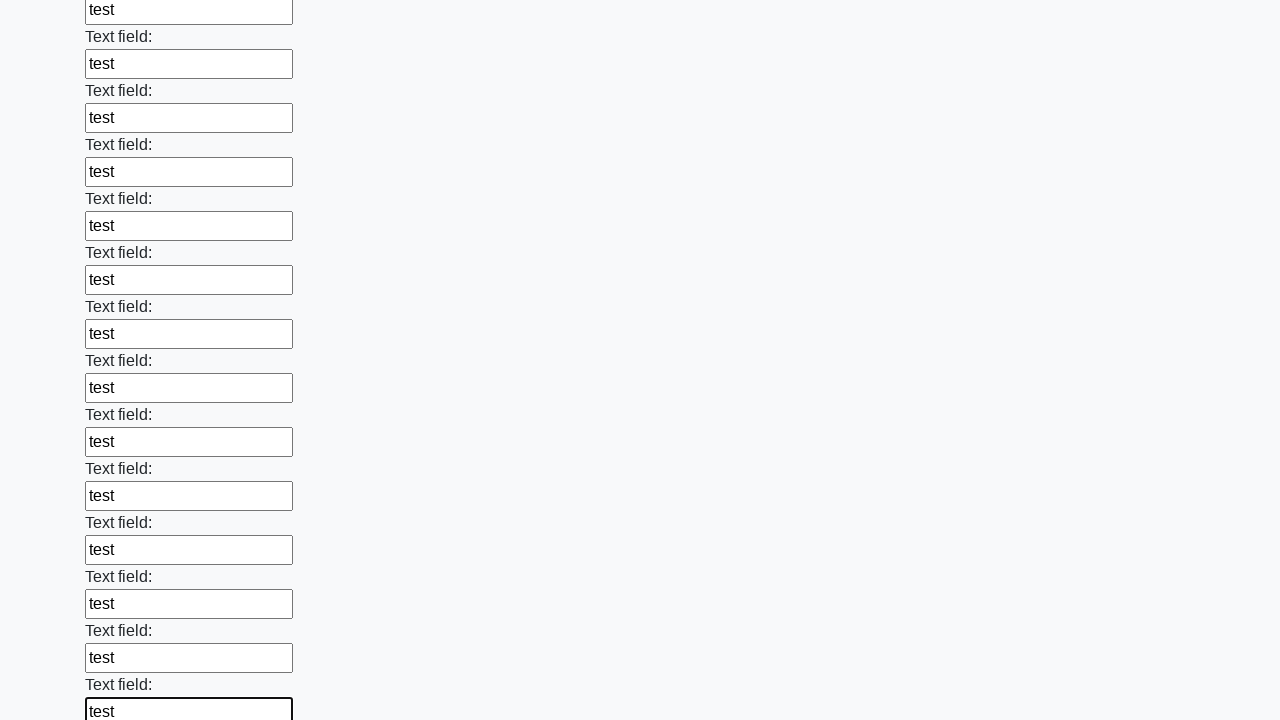

Filled input field with test data on input >> nth=47
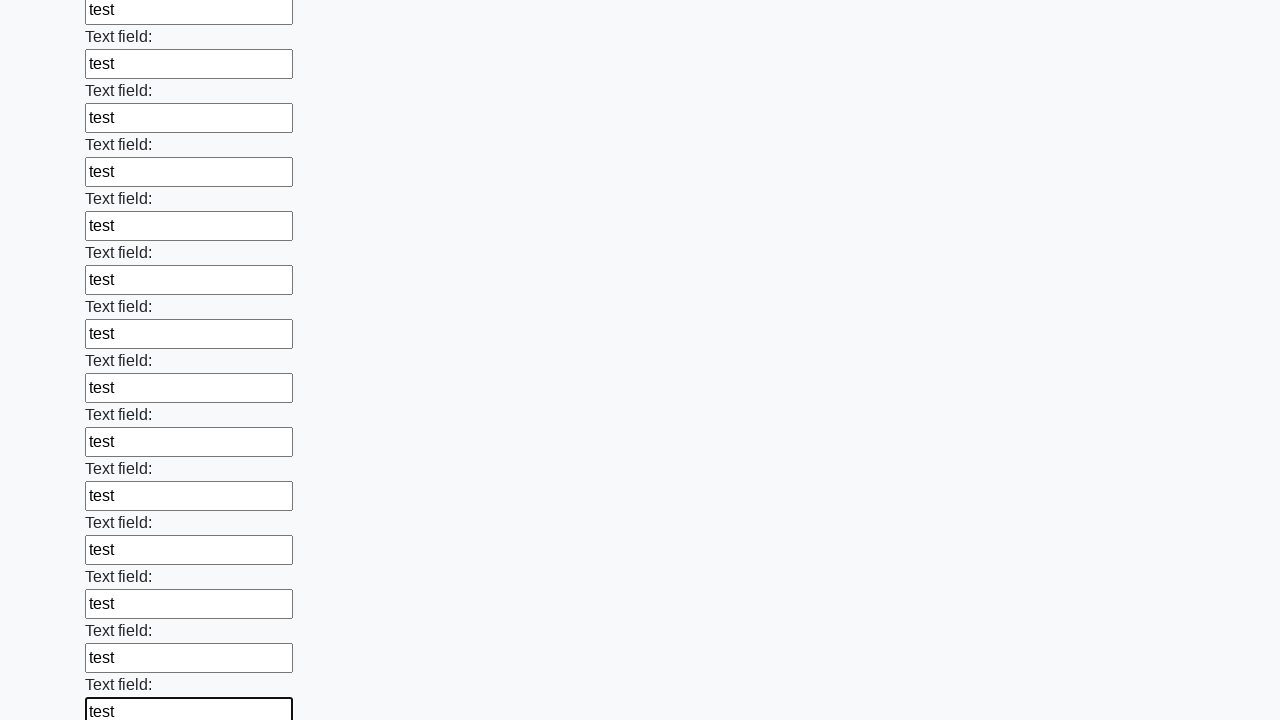

Filled input field with test data on input >> nth=48
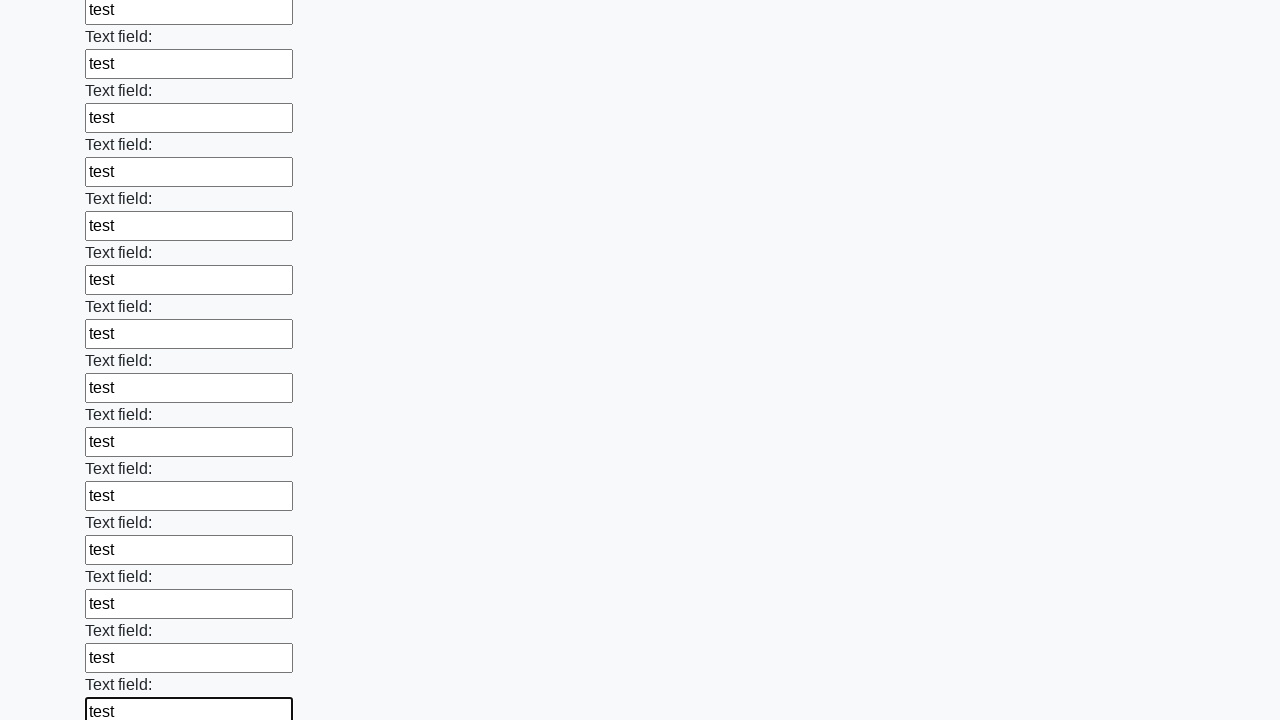

Filled input field with test data on input >> nth=49
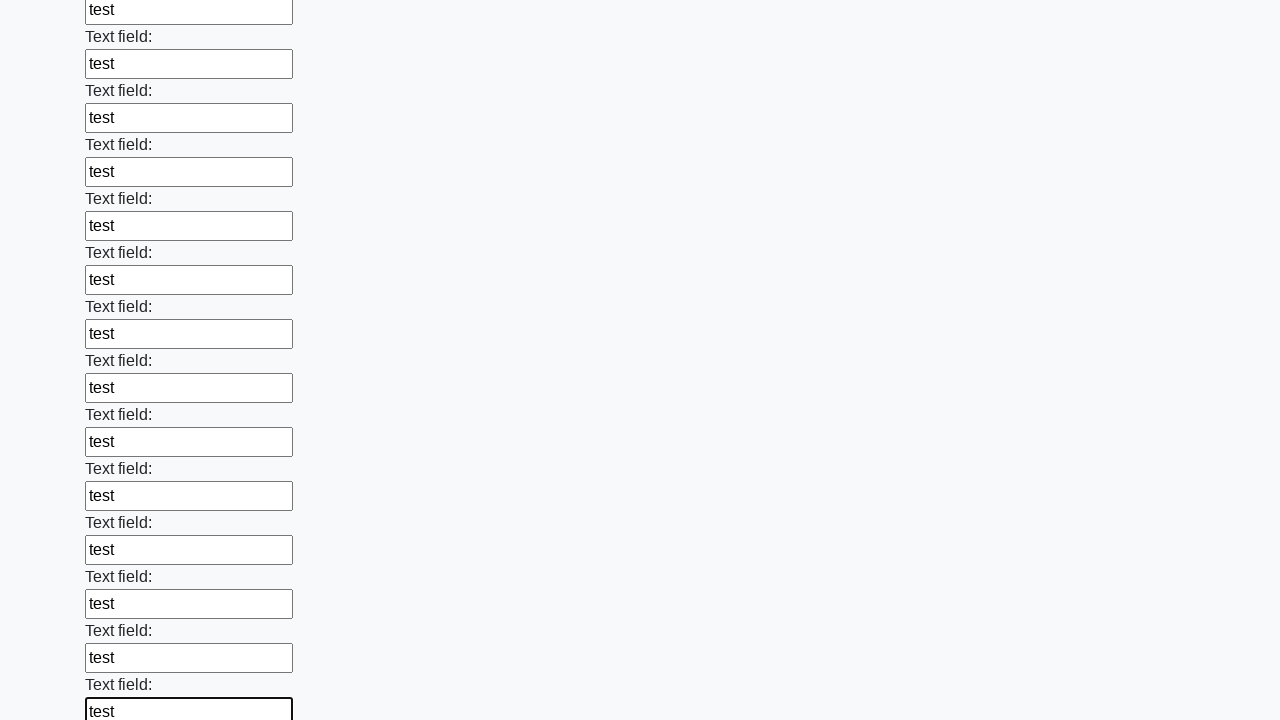

Filled input field with test data on input >> nth=50
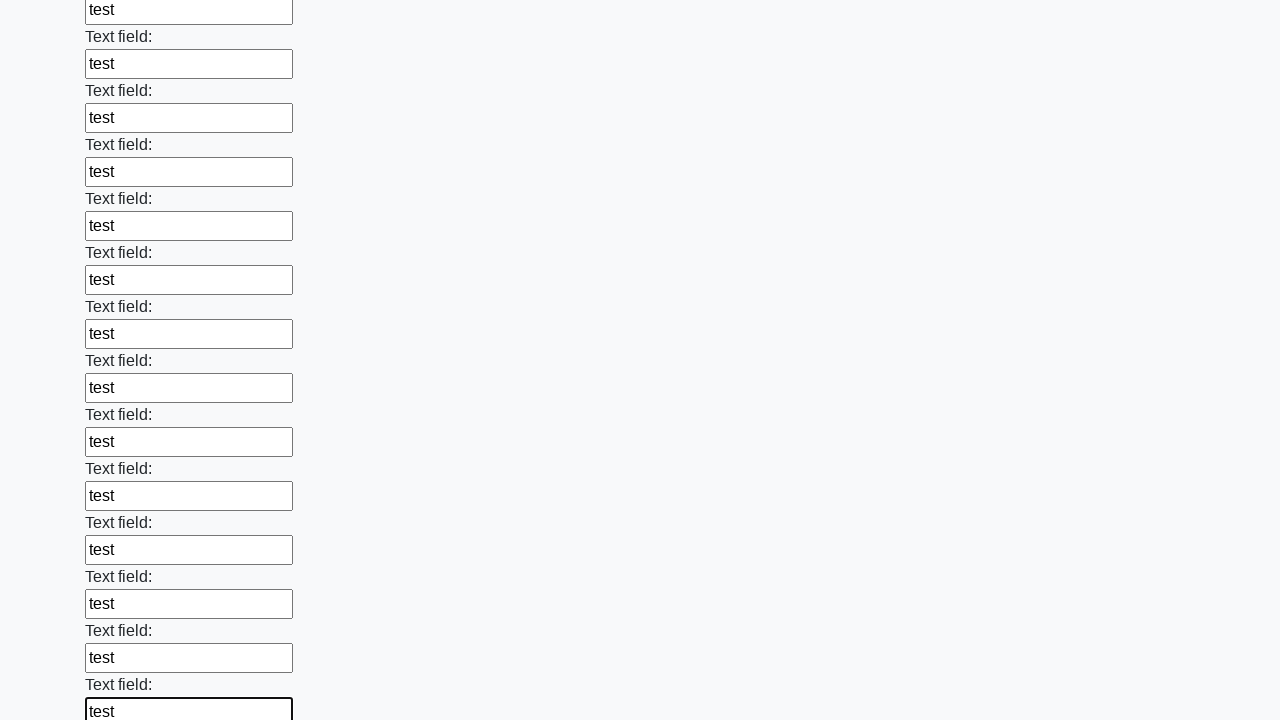

Filled input field with test data on input >> nth=51
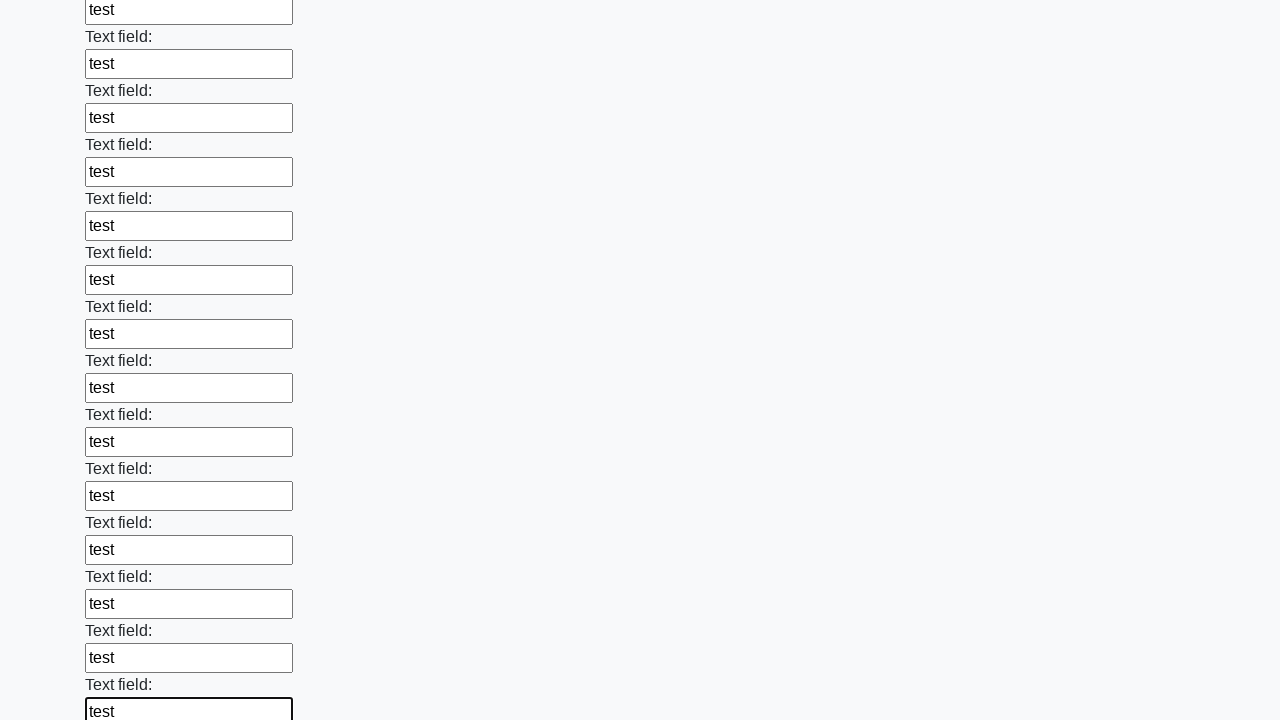

Filled input field with test data on input >> nth=52
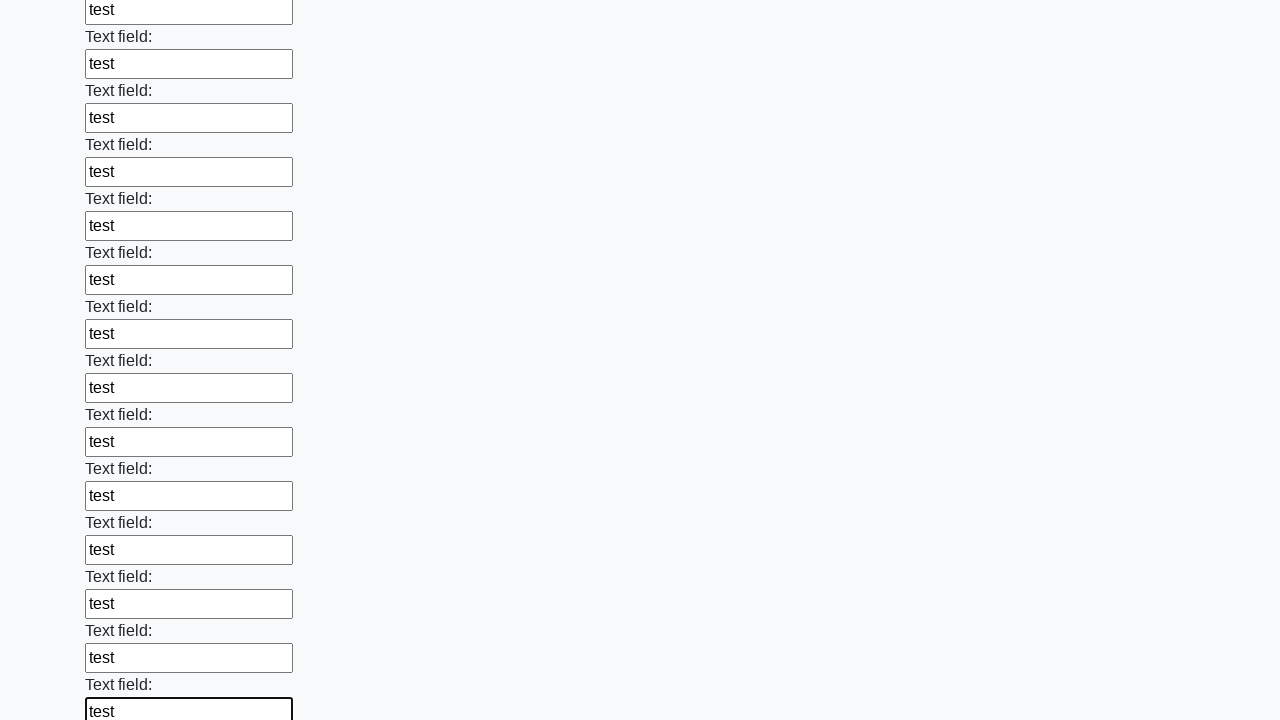

Filled input field with test data on input >> nth=53
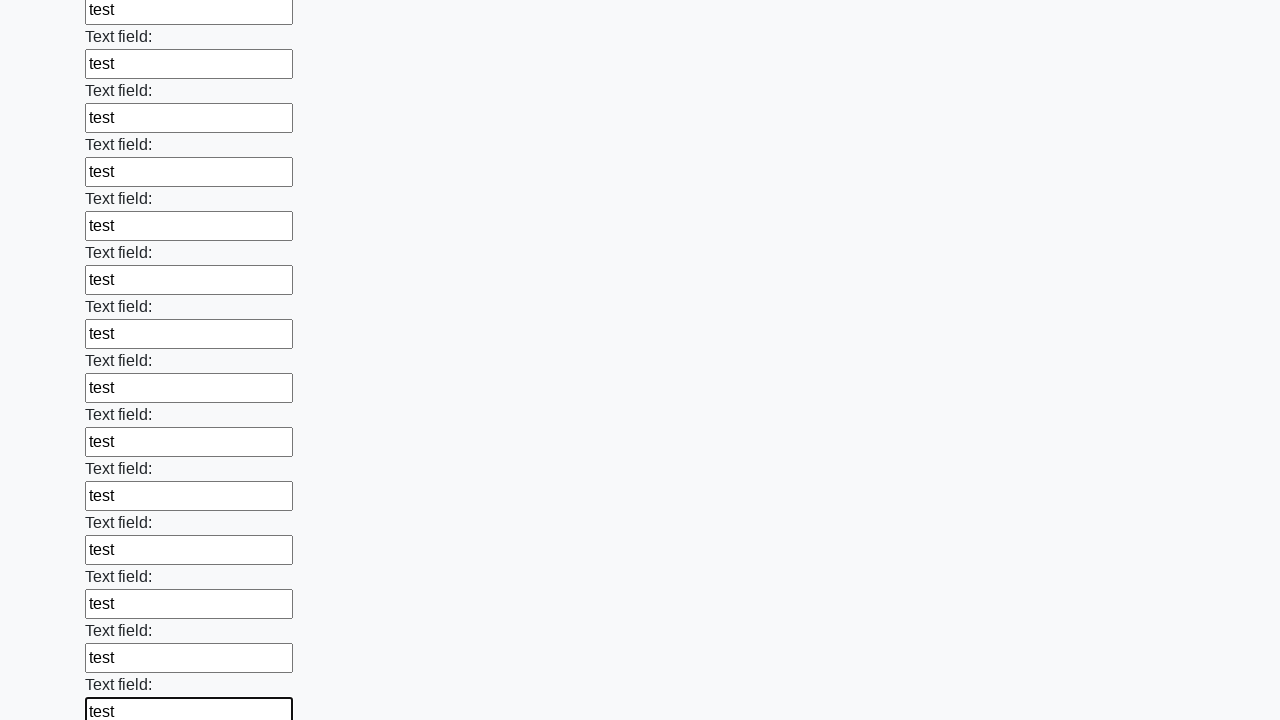

Filled input field with test data on input >> nth=54
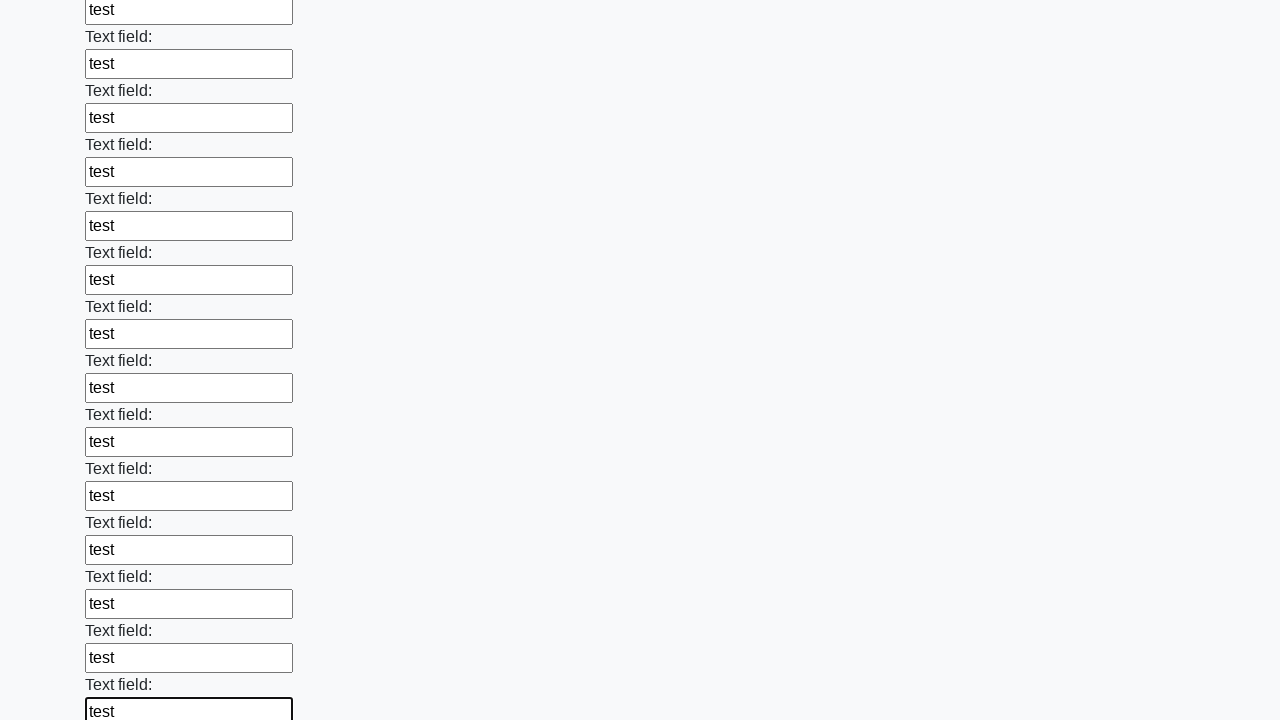

Filled input field with test data on input >> nth=55
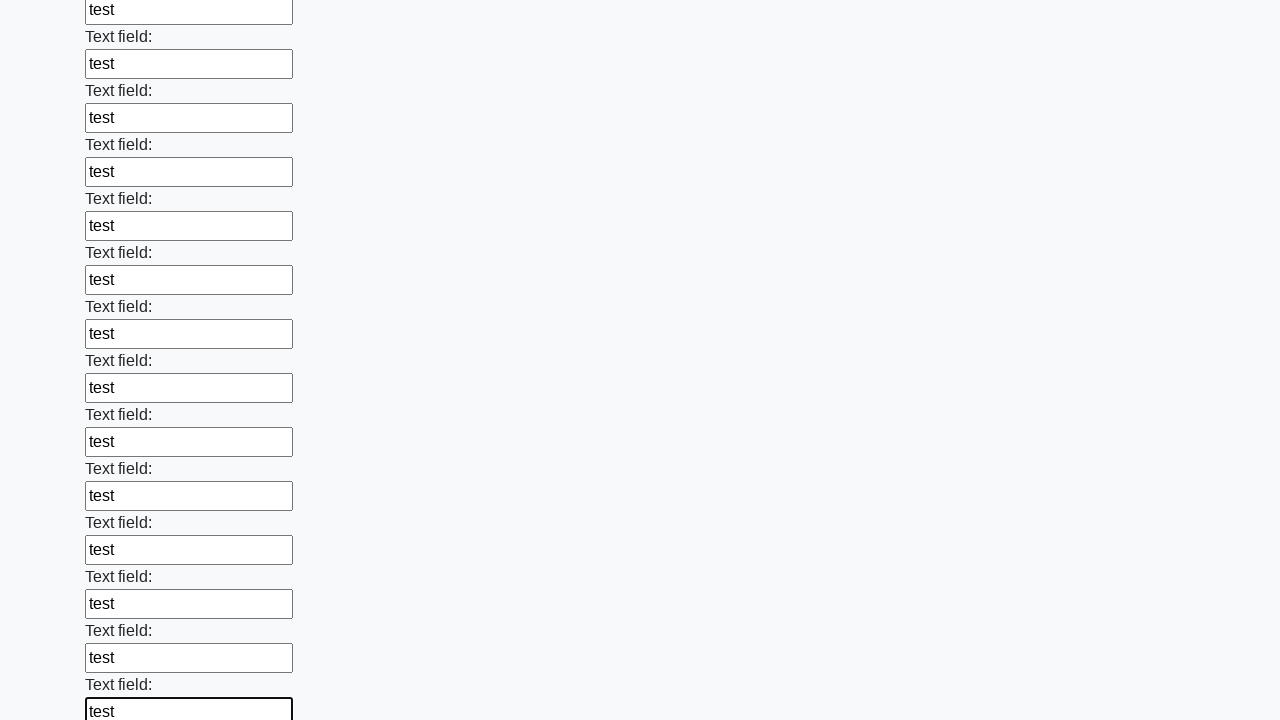

Filled input field with test data on input >> nth=56
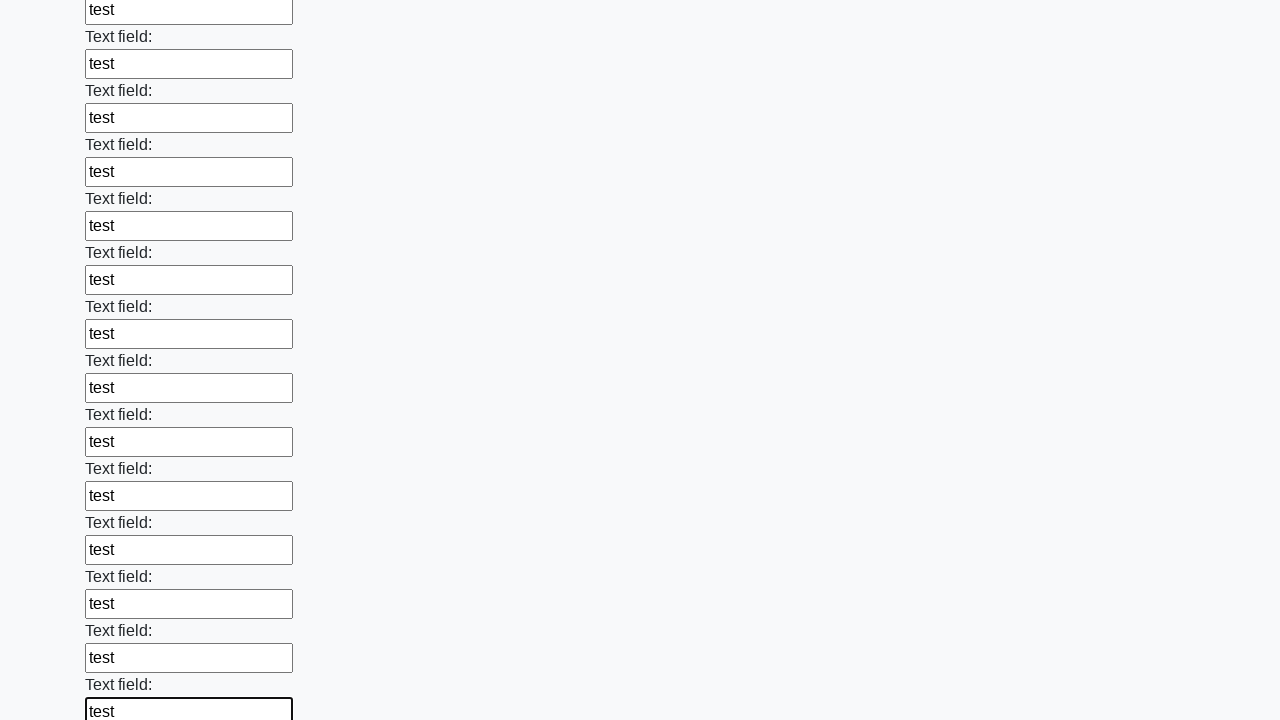

Filled input field with test data on input >> nth=57
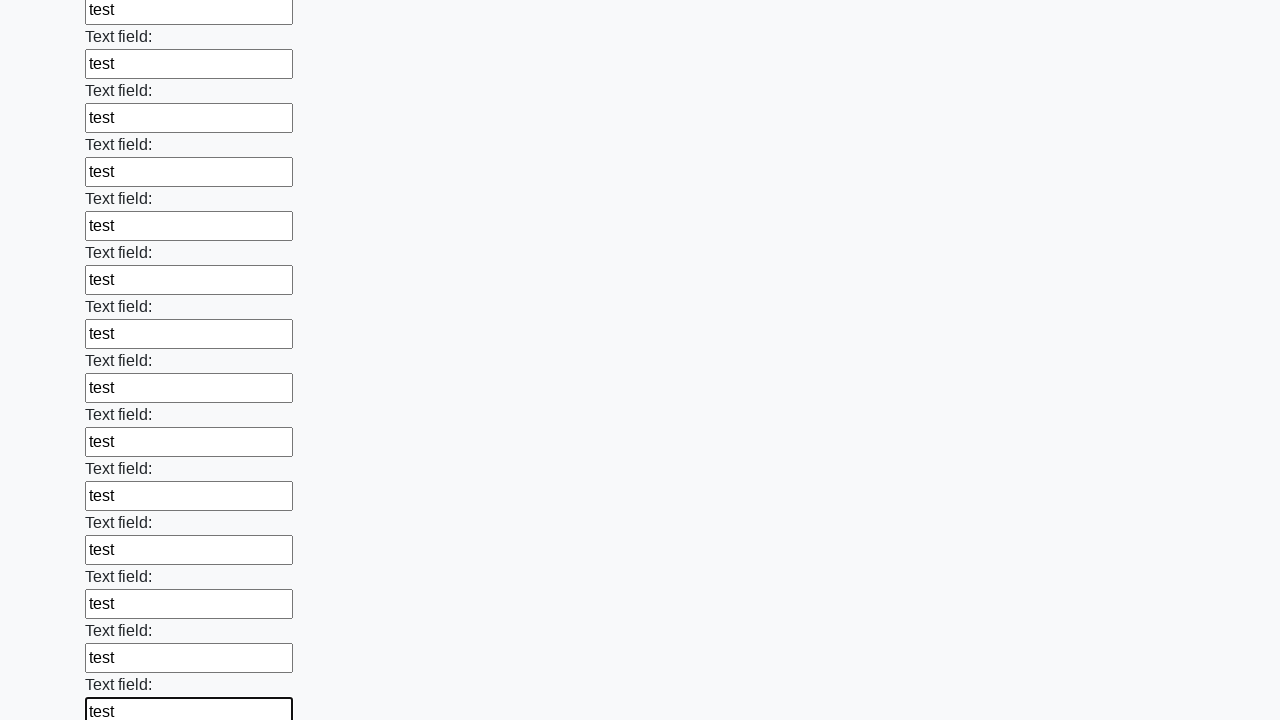

Filled input field with test data on input >> nth=58
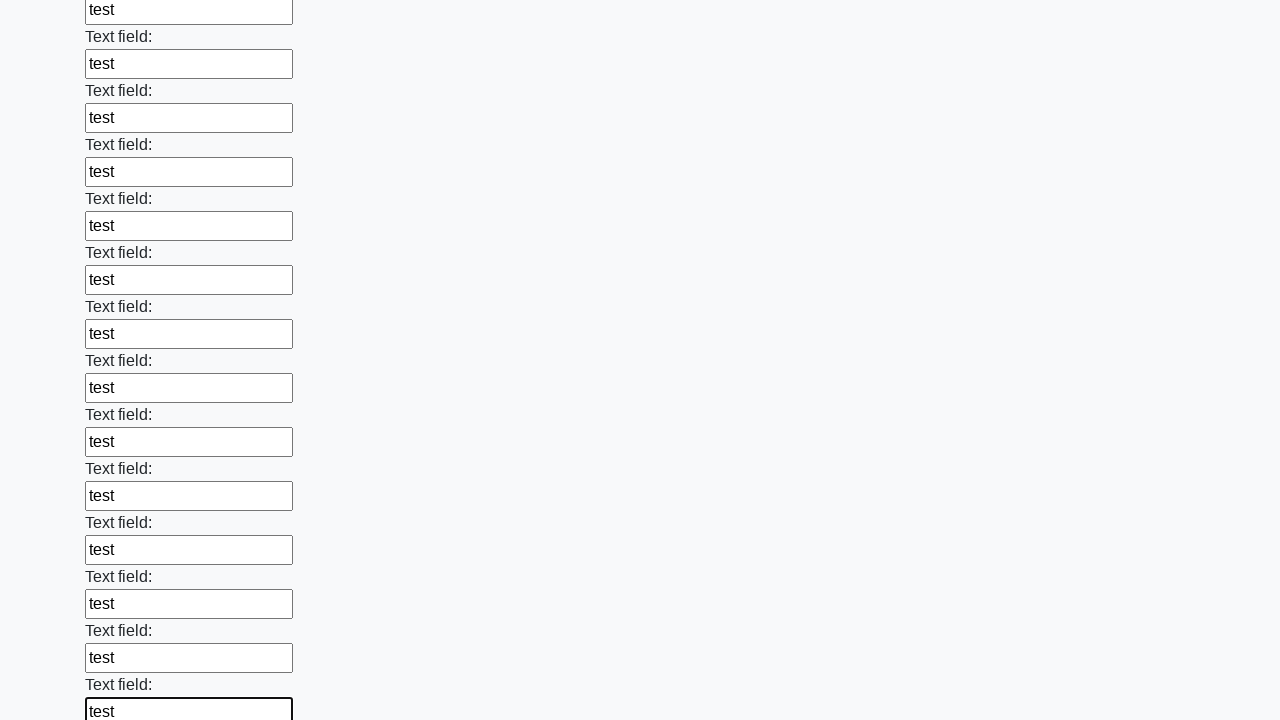

Filled input field with test data on input >> nth=59
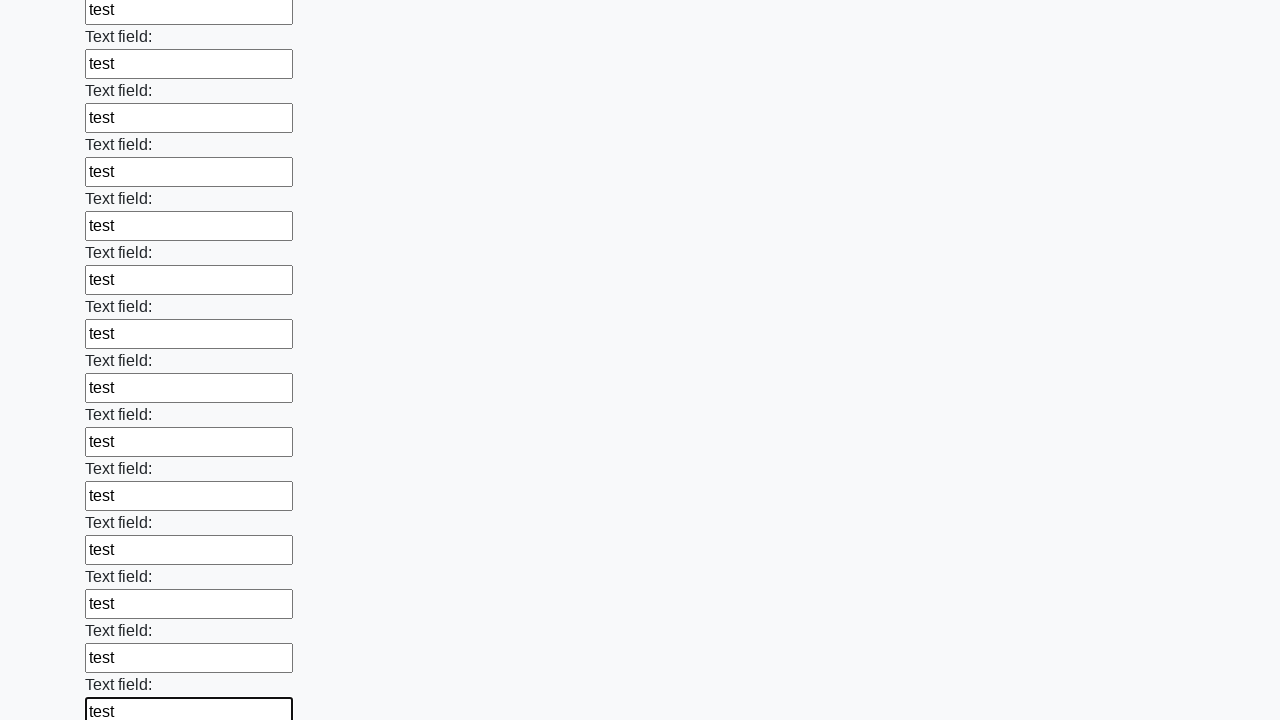

Filled input field with test data on input >> nth=60
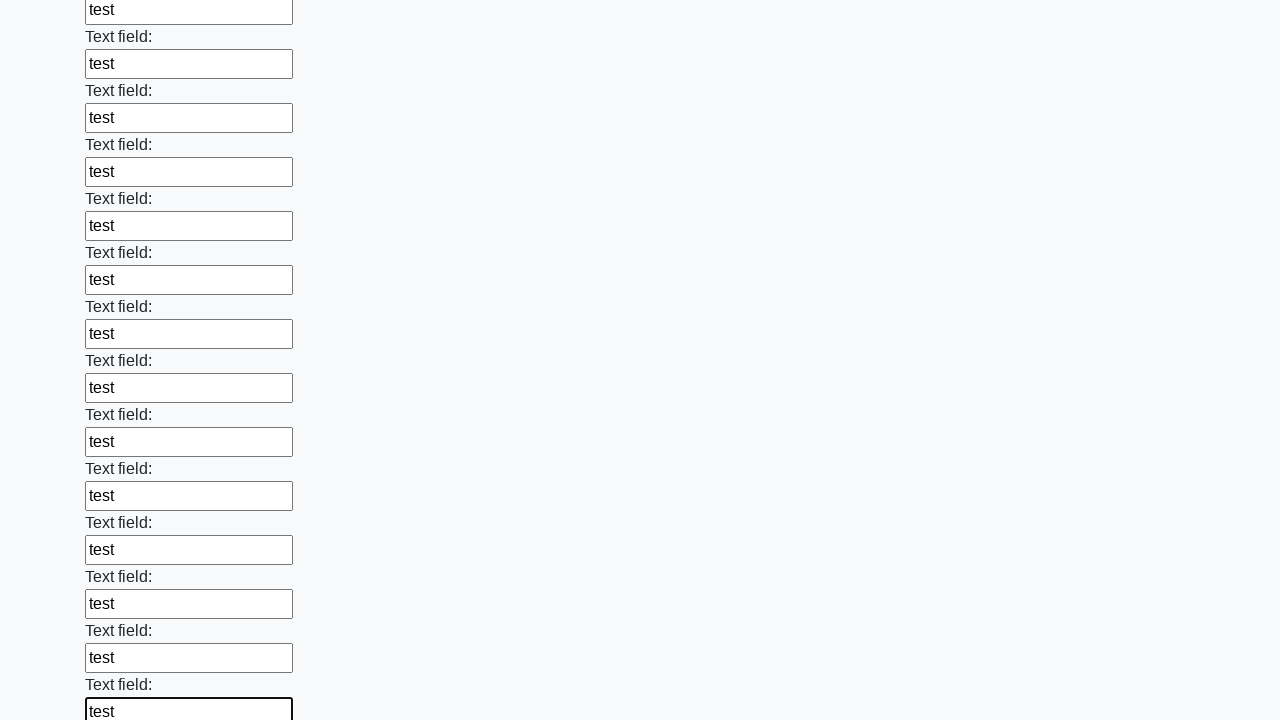

Filled input field with test data on input >> nth=61
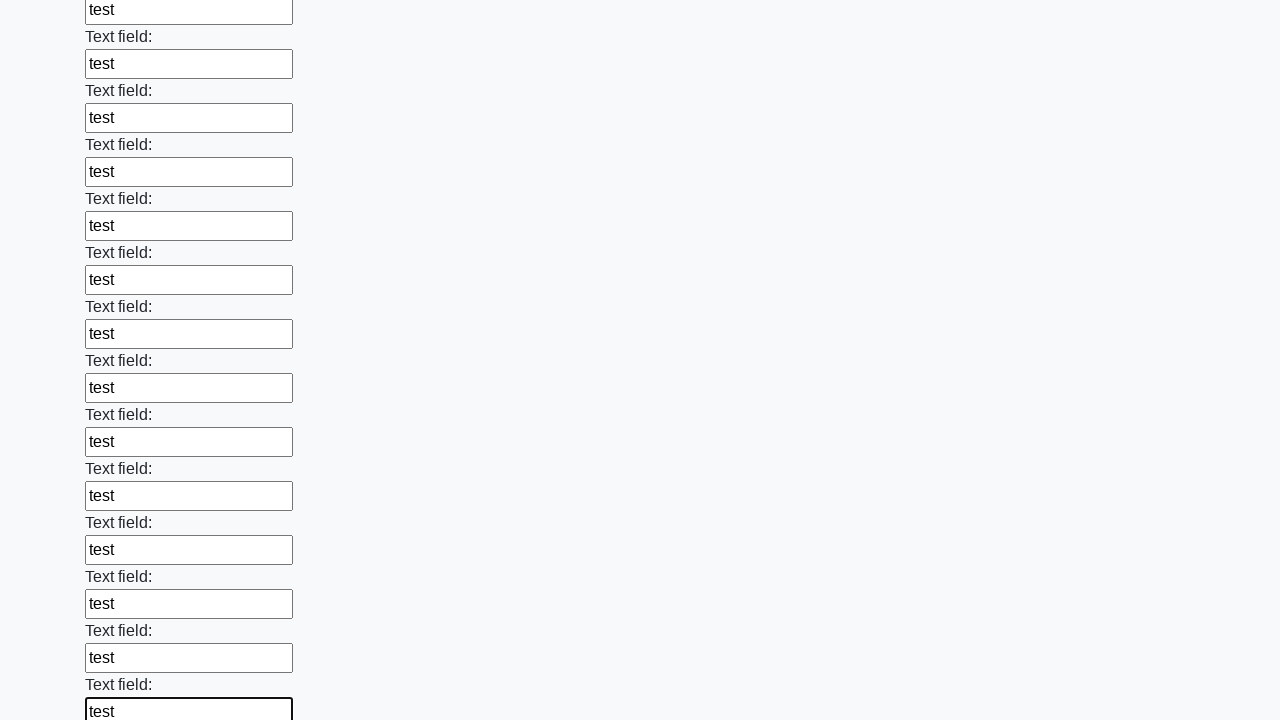

Filled input field with test data on input >> nth=62
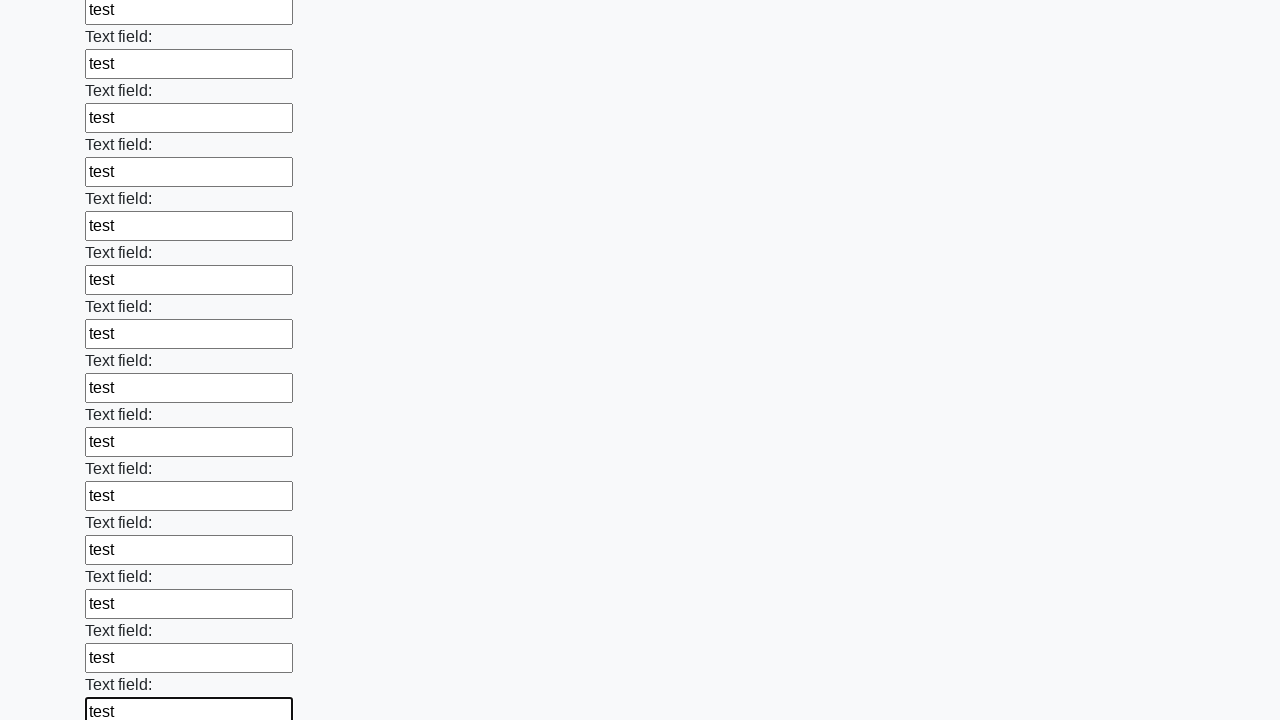

Filled input field with test data on input >> nth=63
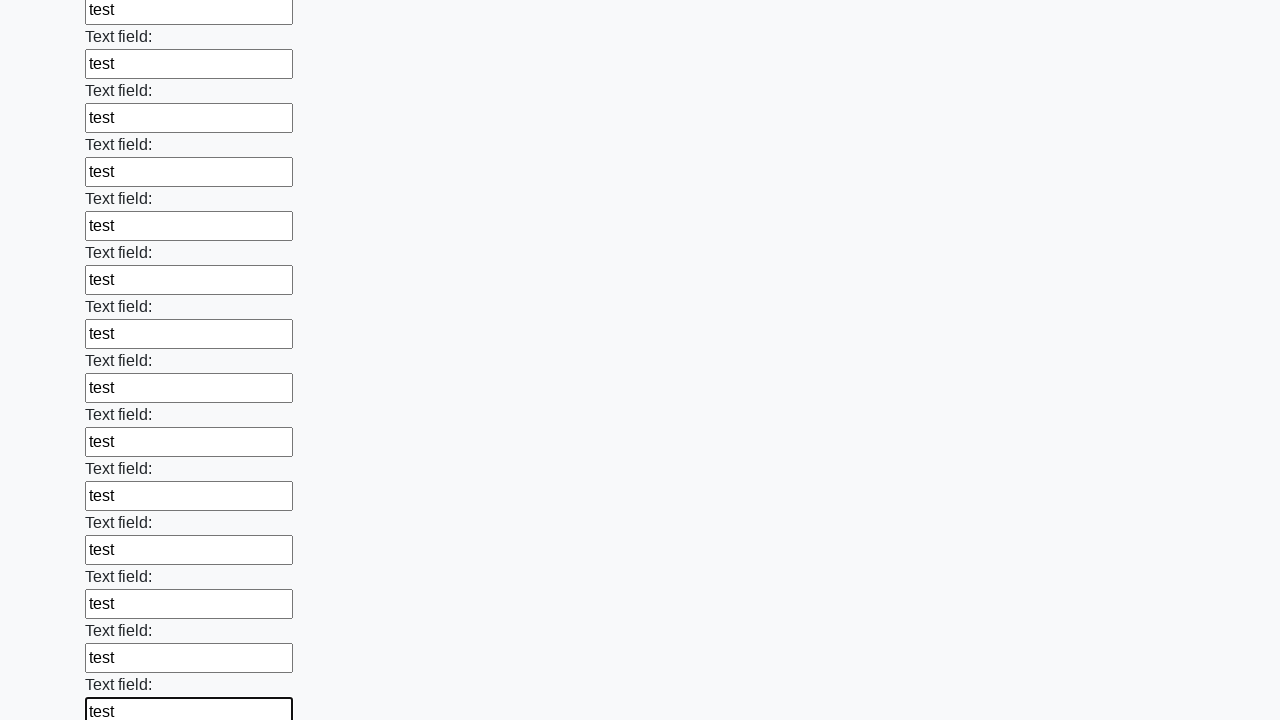

Filled input field with test data on input >> nth=64
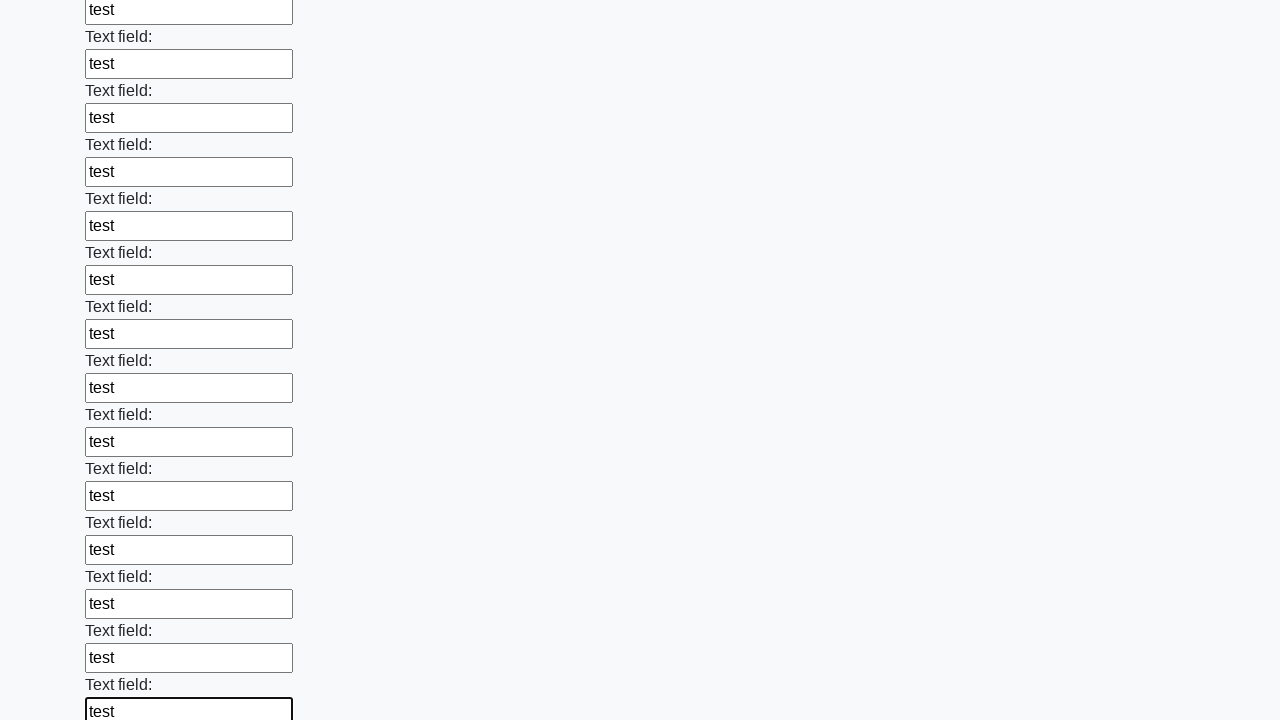

Filled input field with test data on input >> nth=65
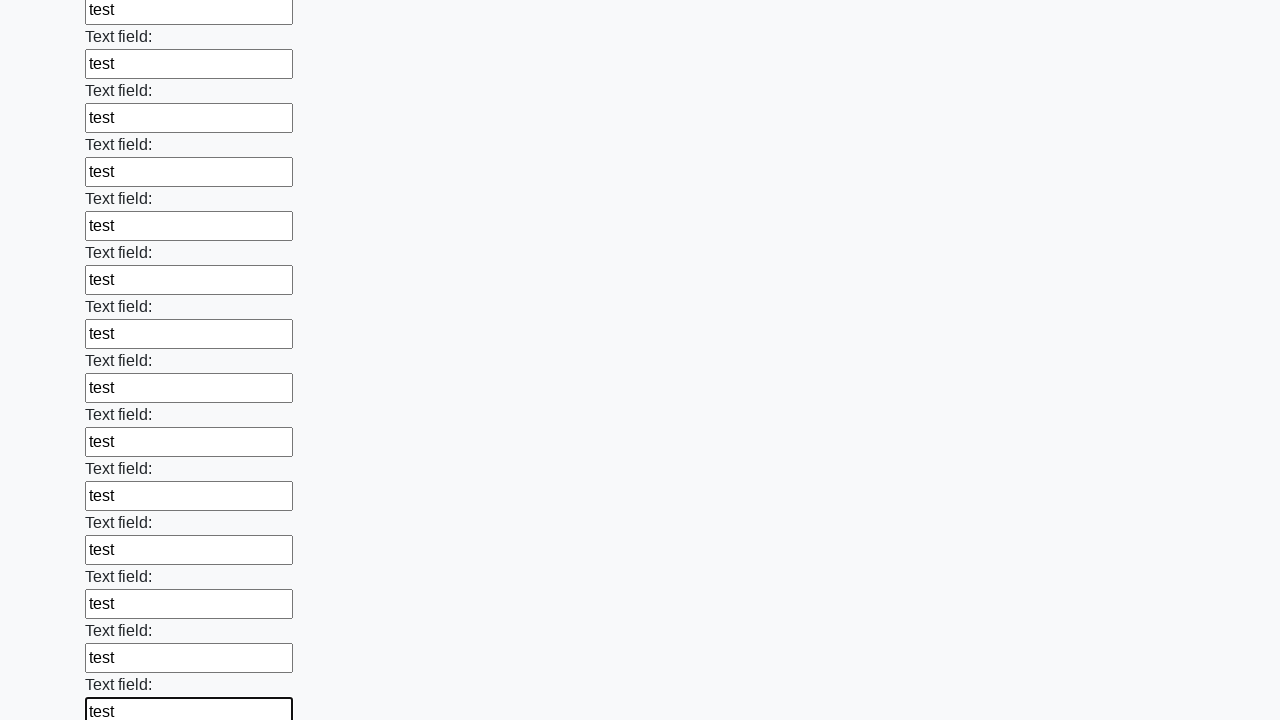

Filled input field with test data on input >> nth=66
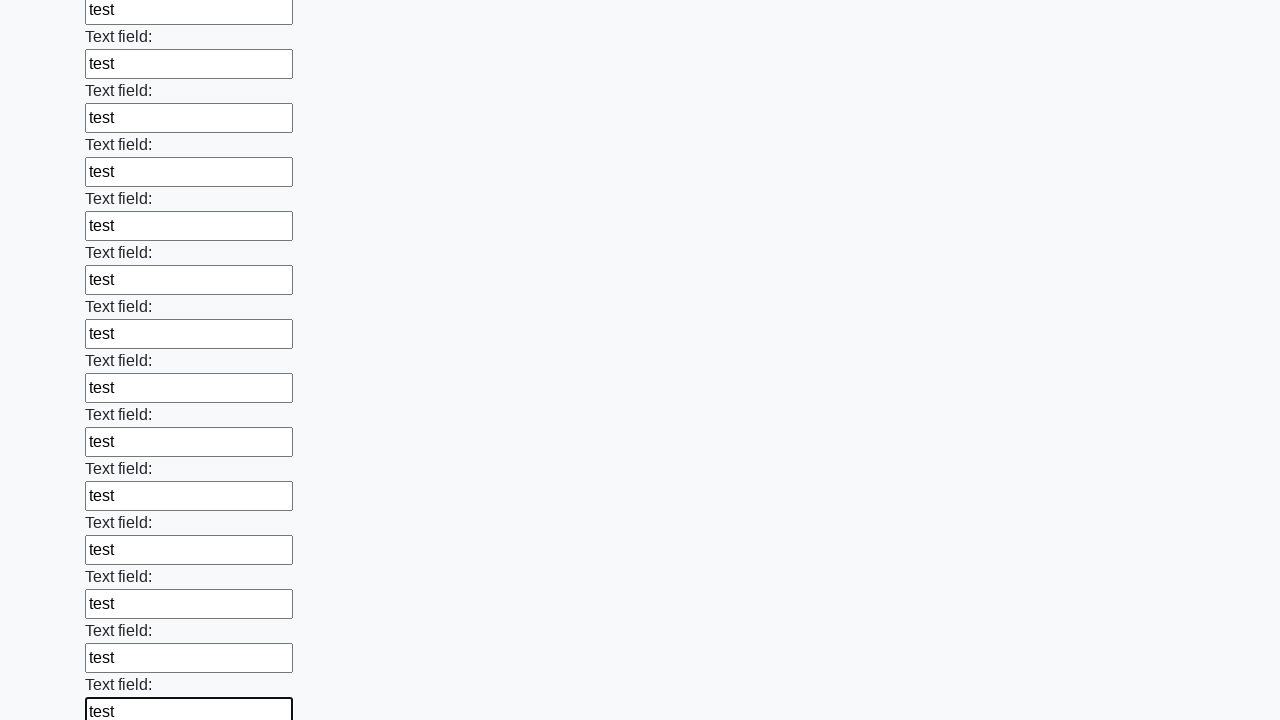

Filled input field with test data on input >> nth=67
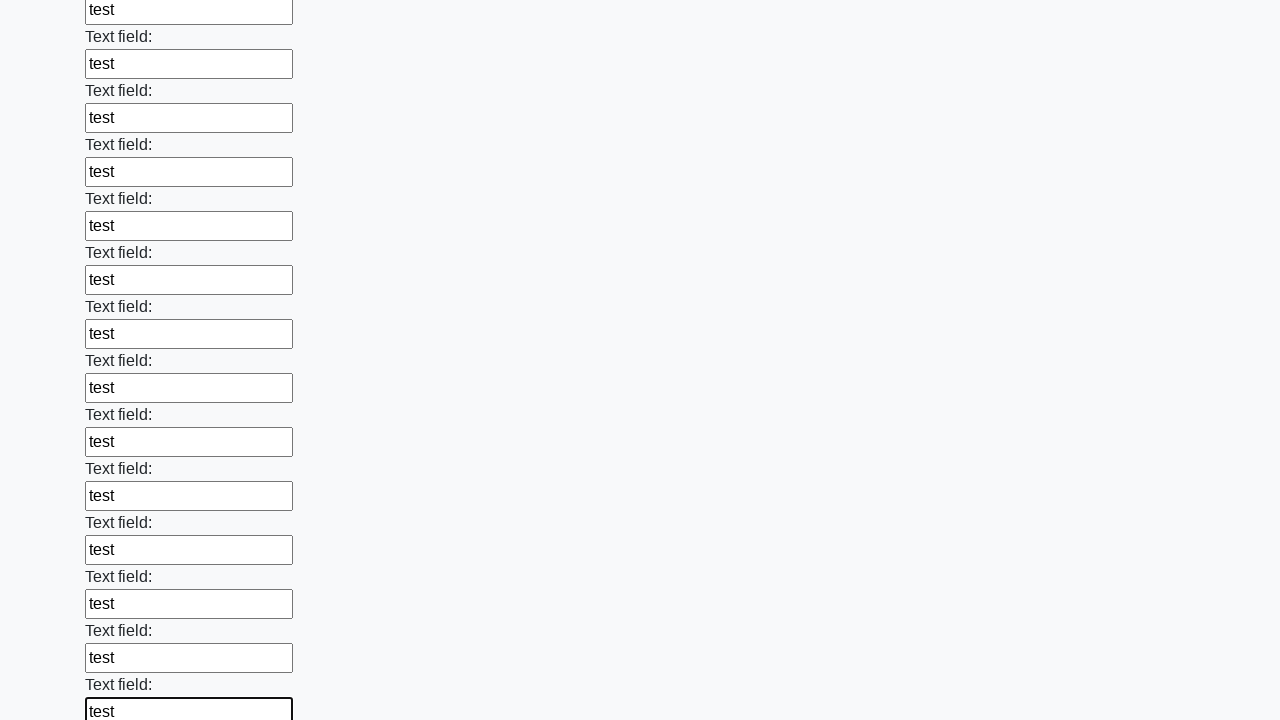

Filled input field with test data on input >> nth=68
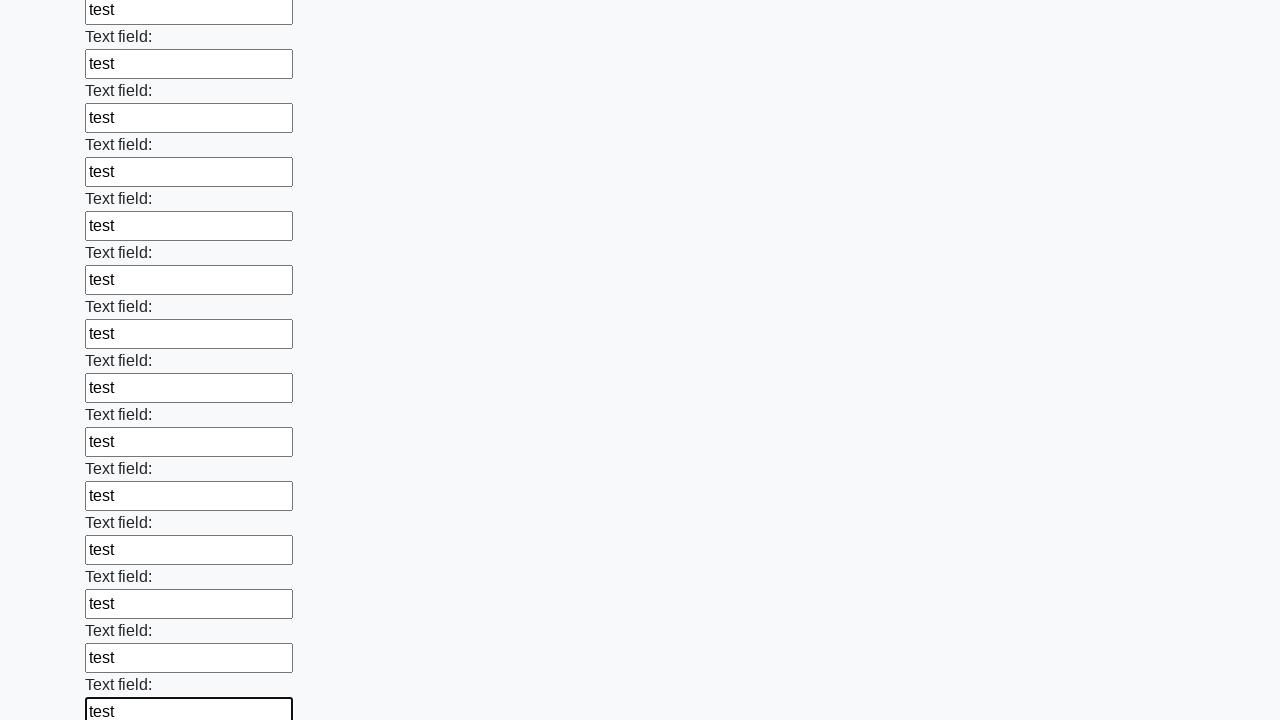

Filled input field with test data on input >> nth=69
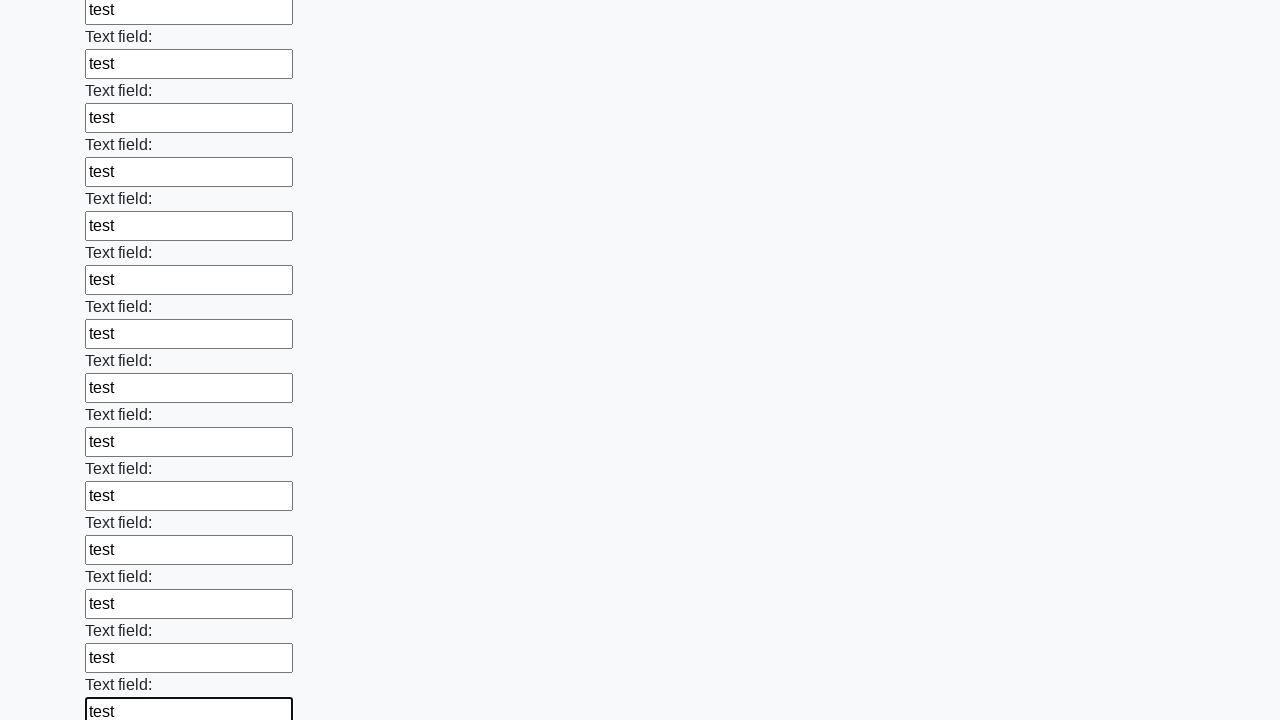

Filled input field with test data on input >> nth=70
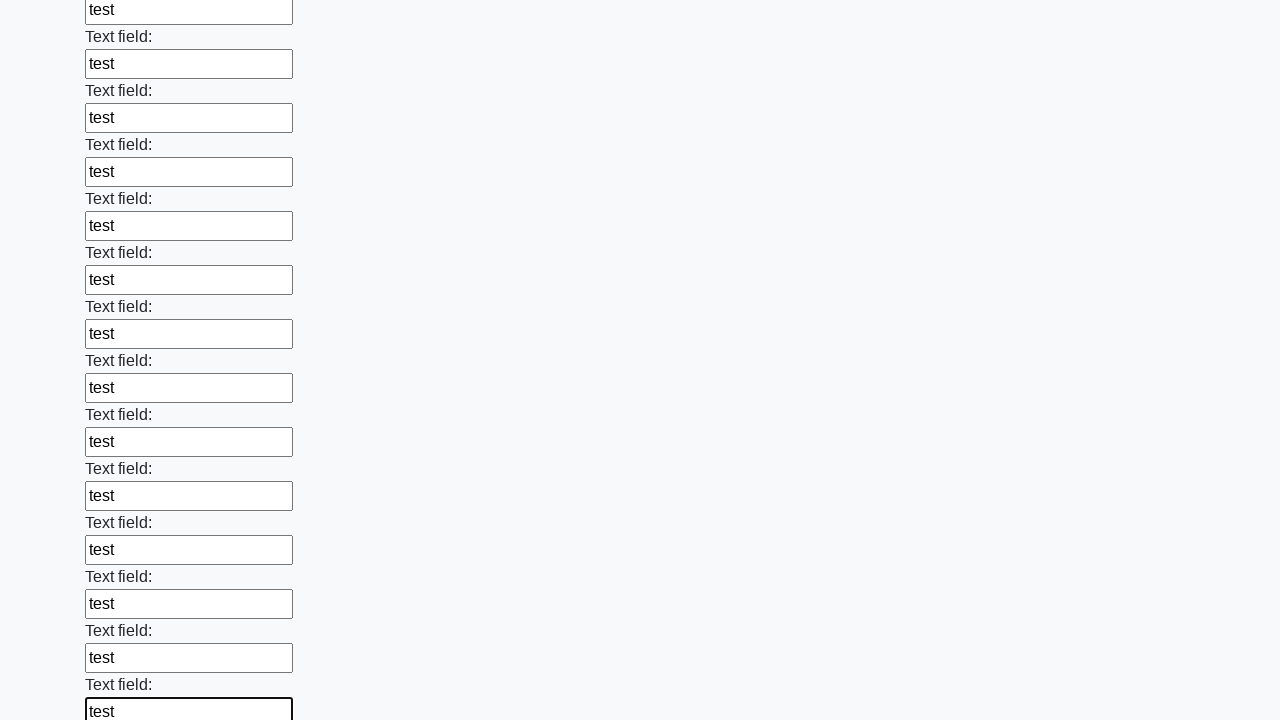

Filled input field with test data on input >> nth=71
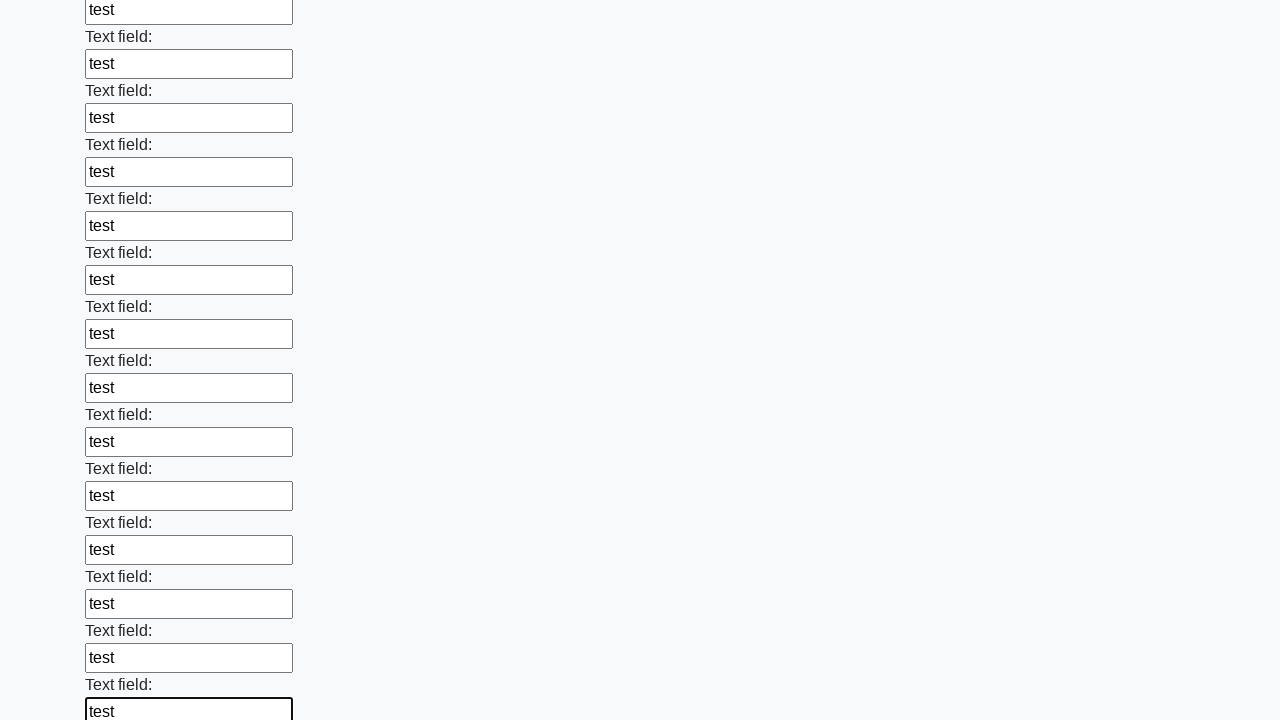

Filled input field with test data on input >> nth=72
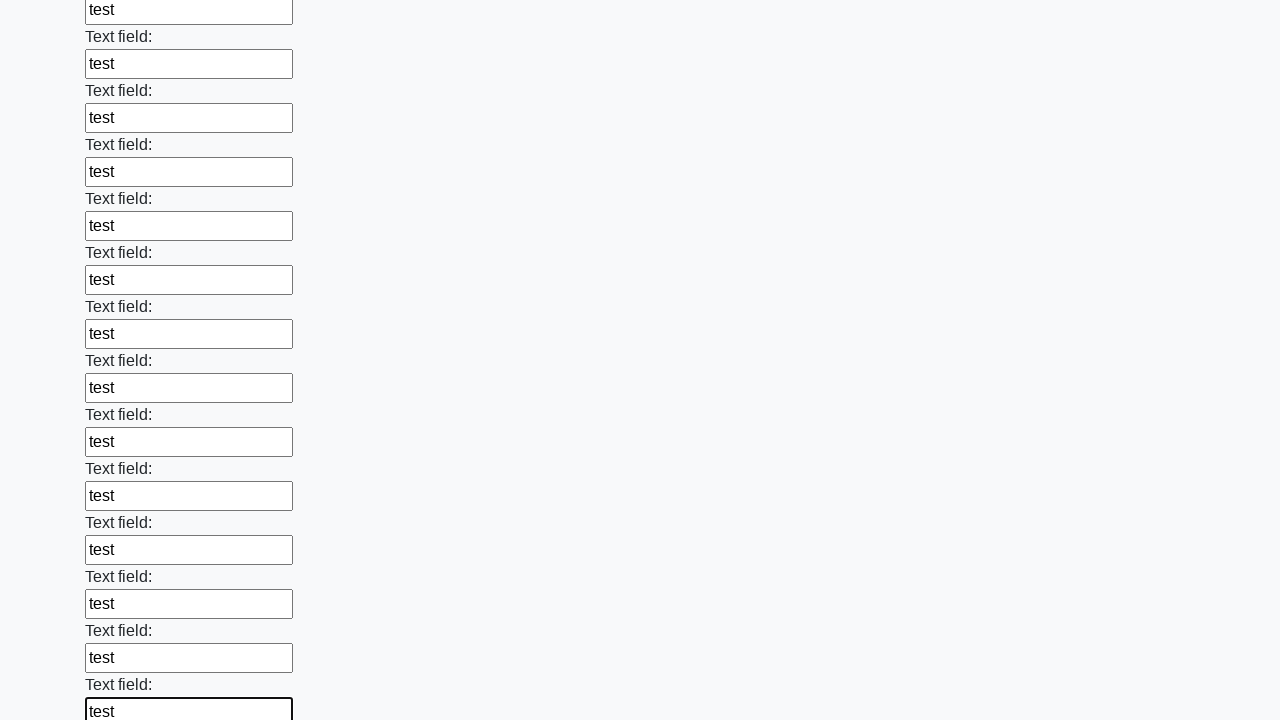

Filled input field with test data on input >> nth=73
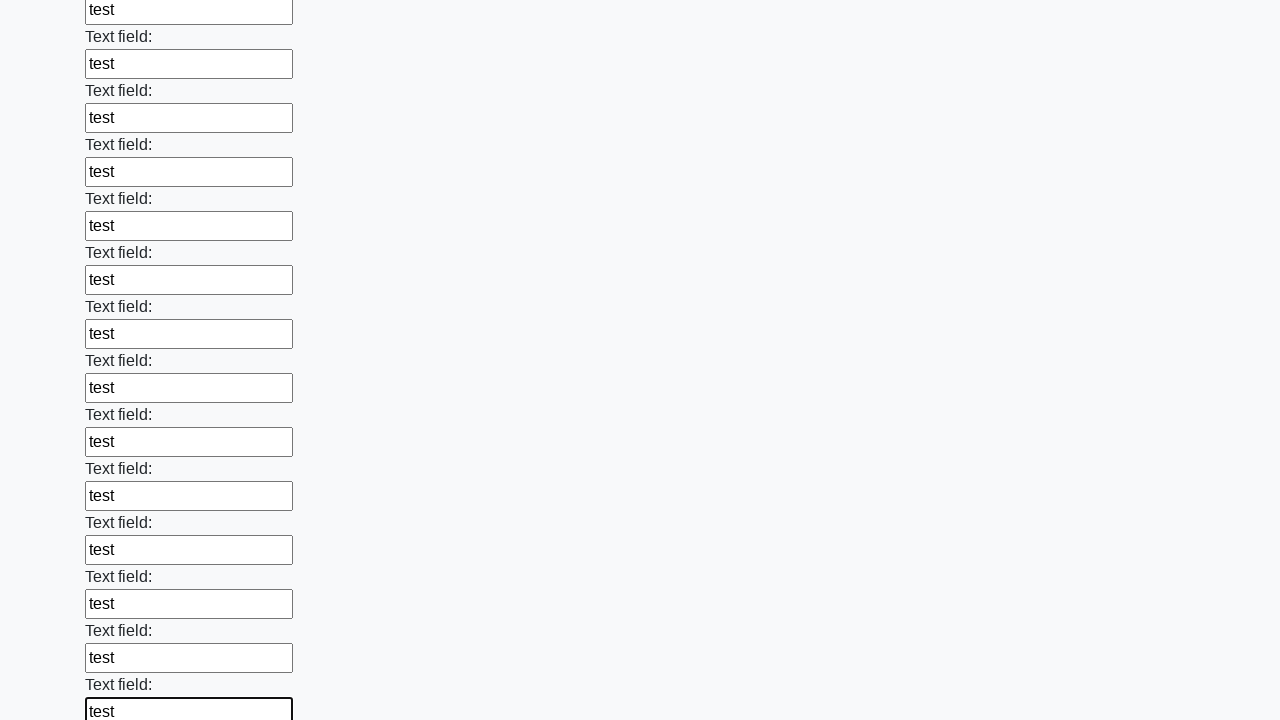

Filled input field with test data on input >> nth=74
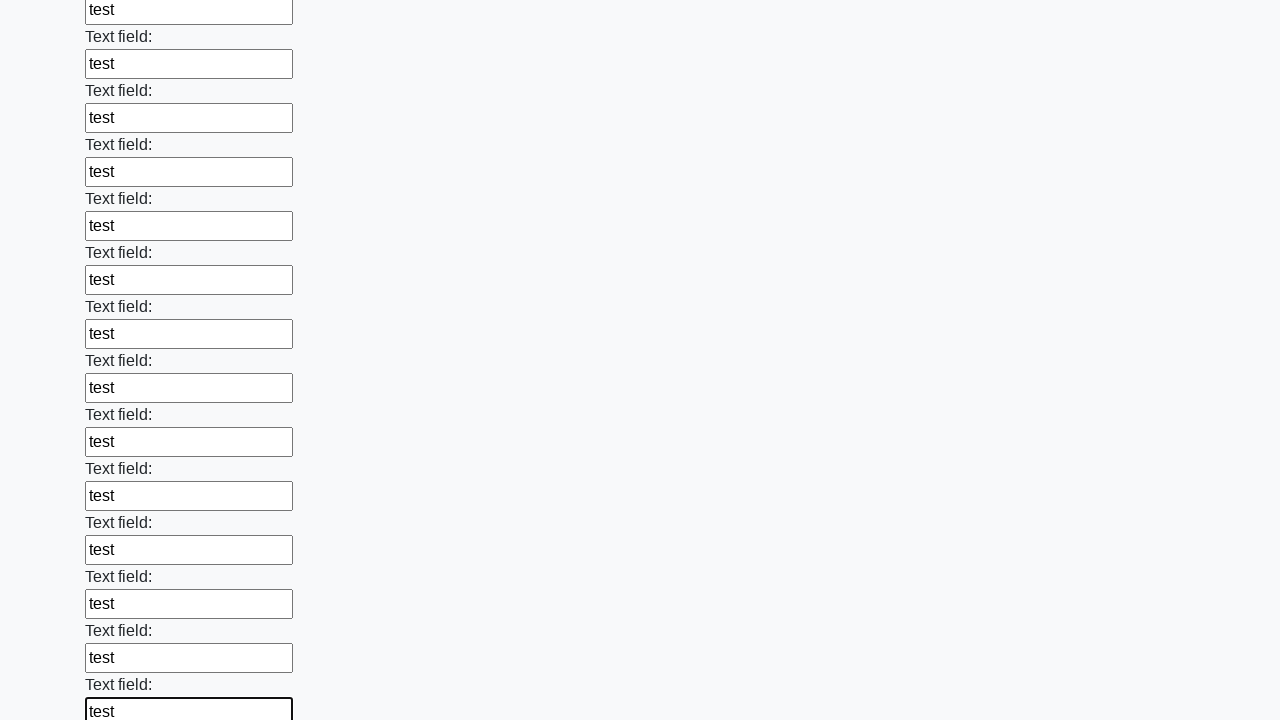

Filled input field with test data on input >> nth=75
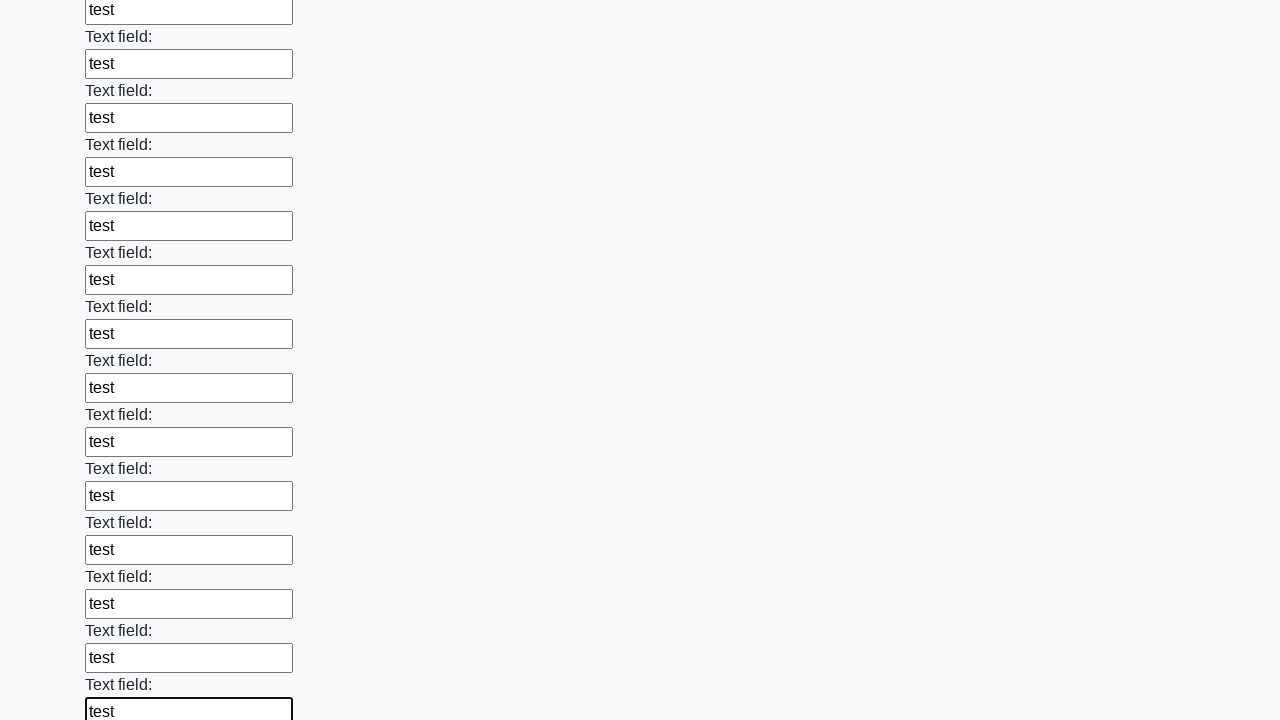

Filled input field with test data on input >> nth=76
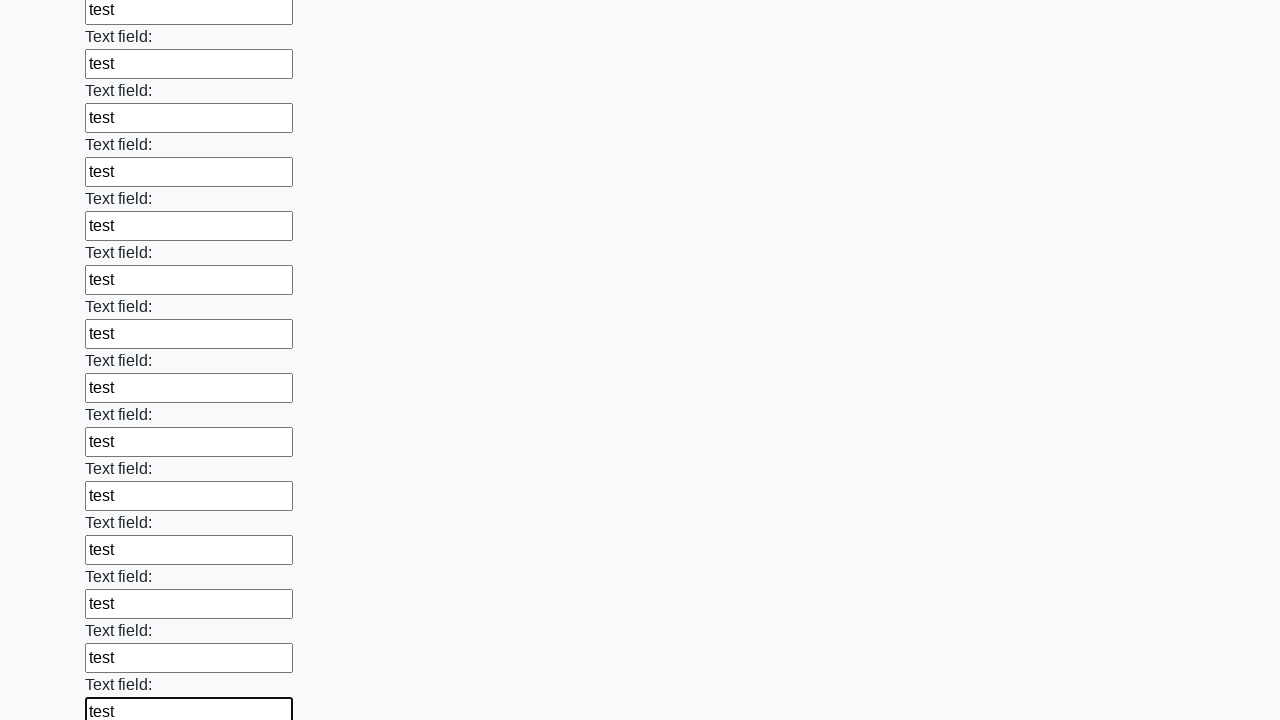

Filled input field with test data on input >> nth=77
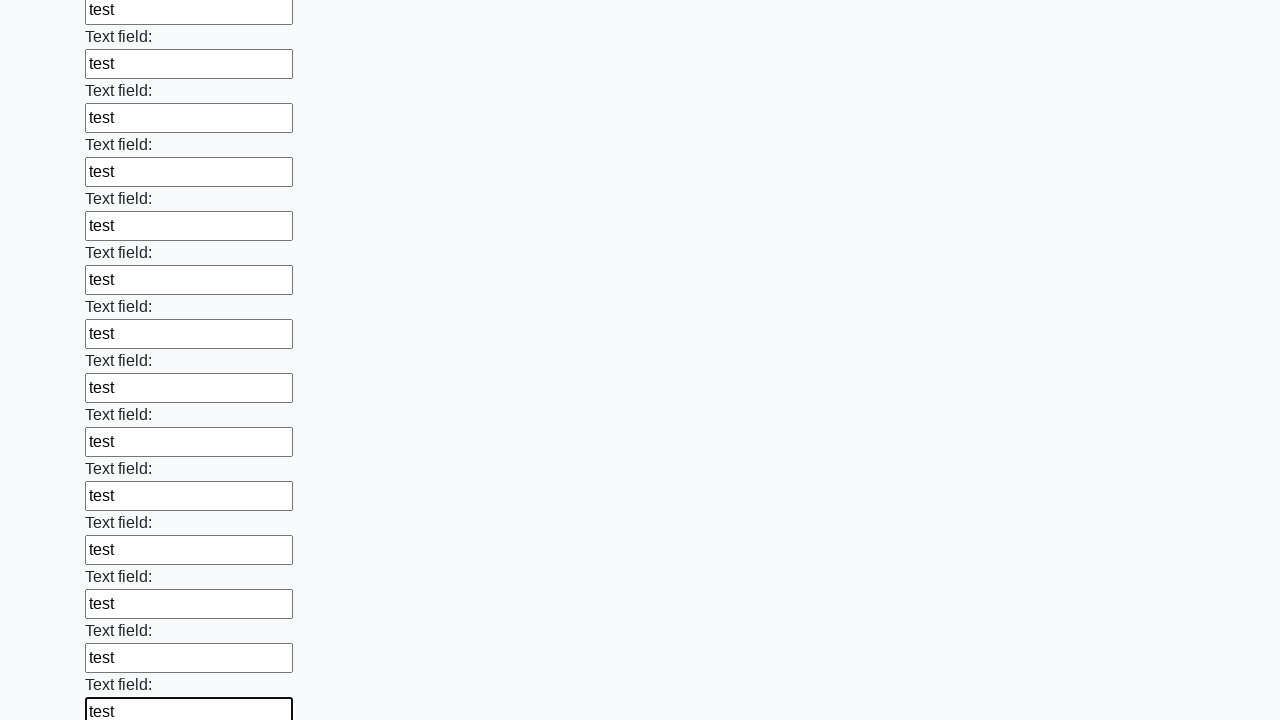

Filled input field with test data on input >> nth=78
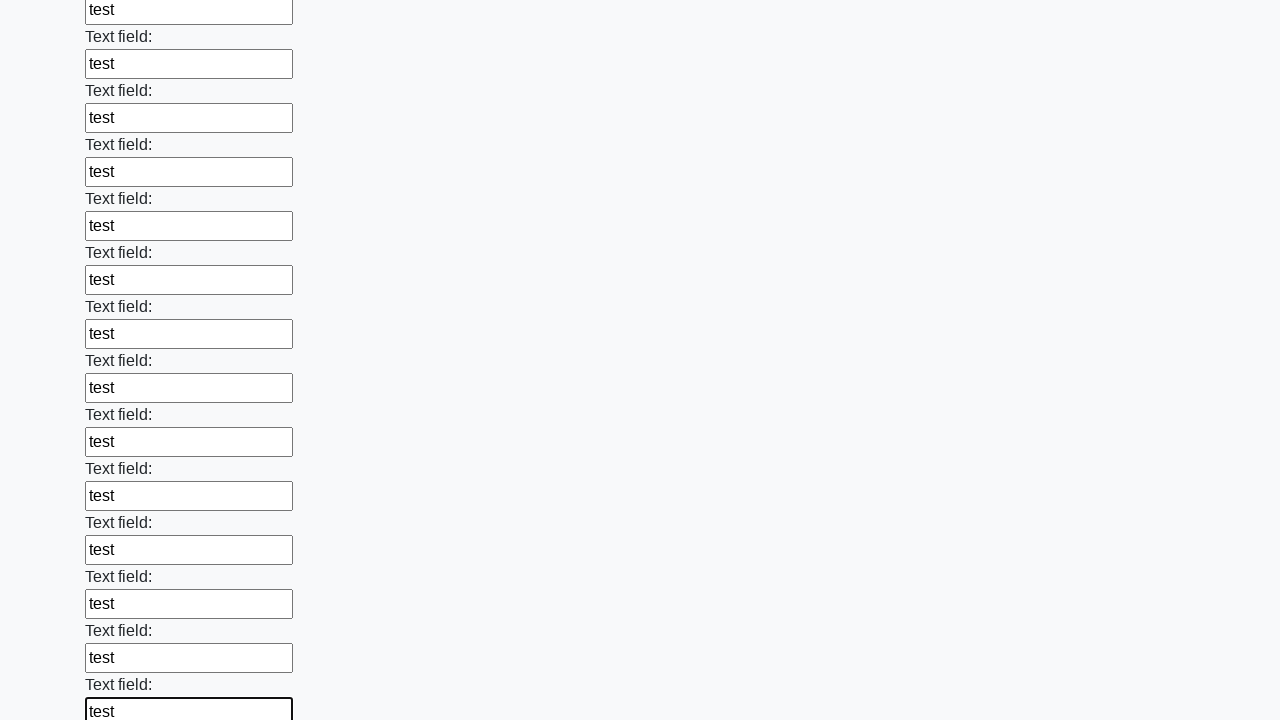

Filled input field with test data on input >> nth=79
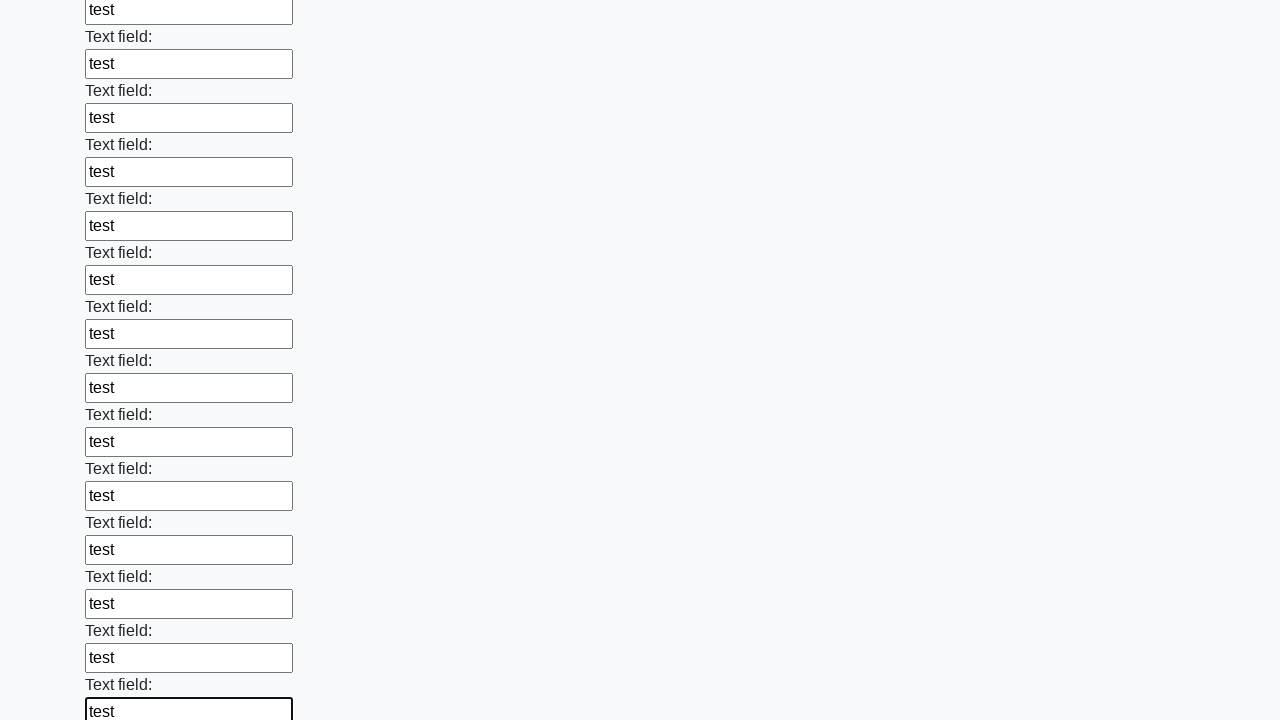

Filled input field with test data on input >> nth=80
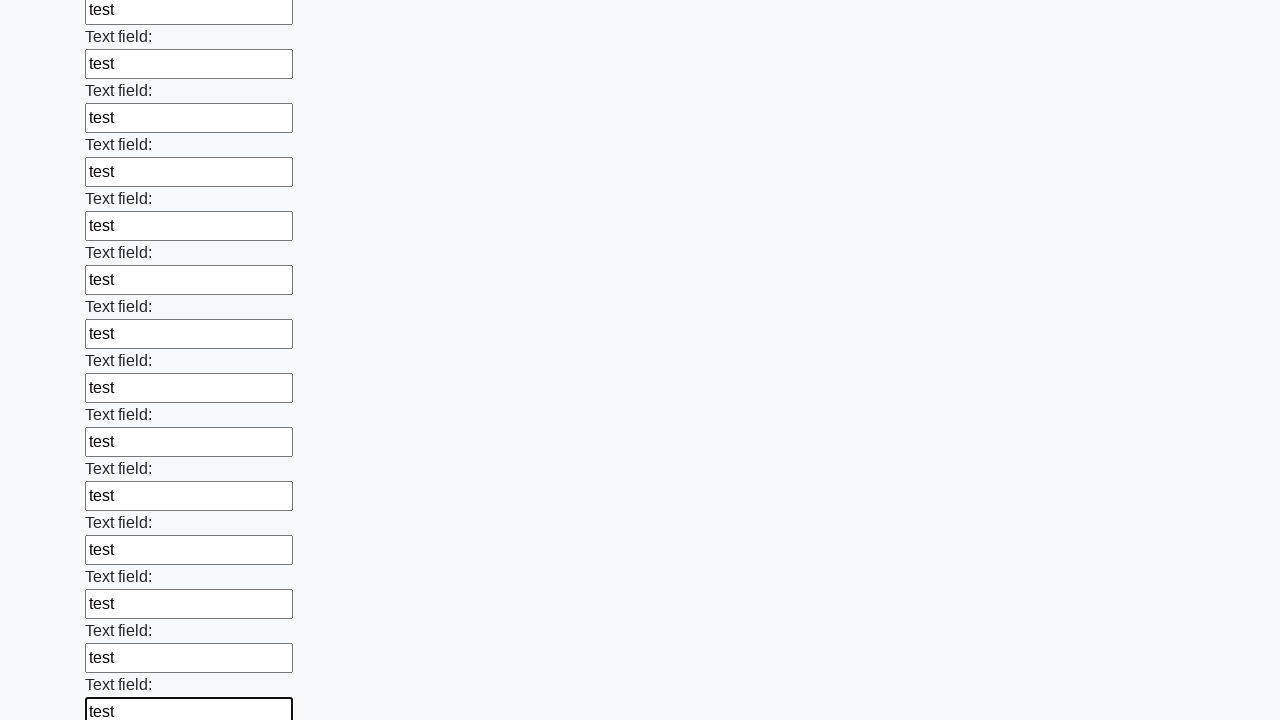

Filled input field with test data on input >> nth=81
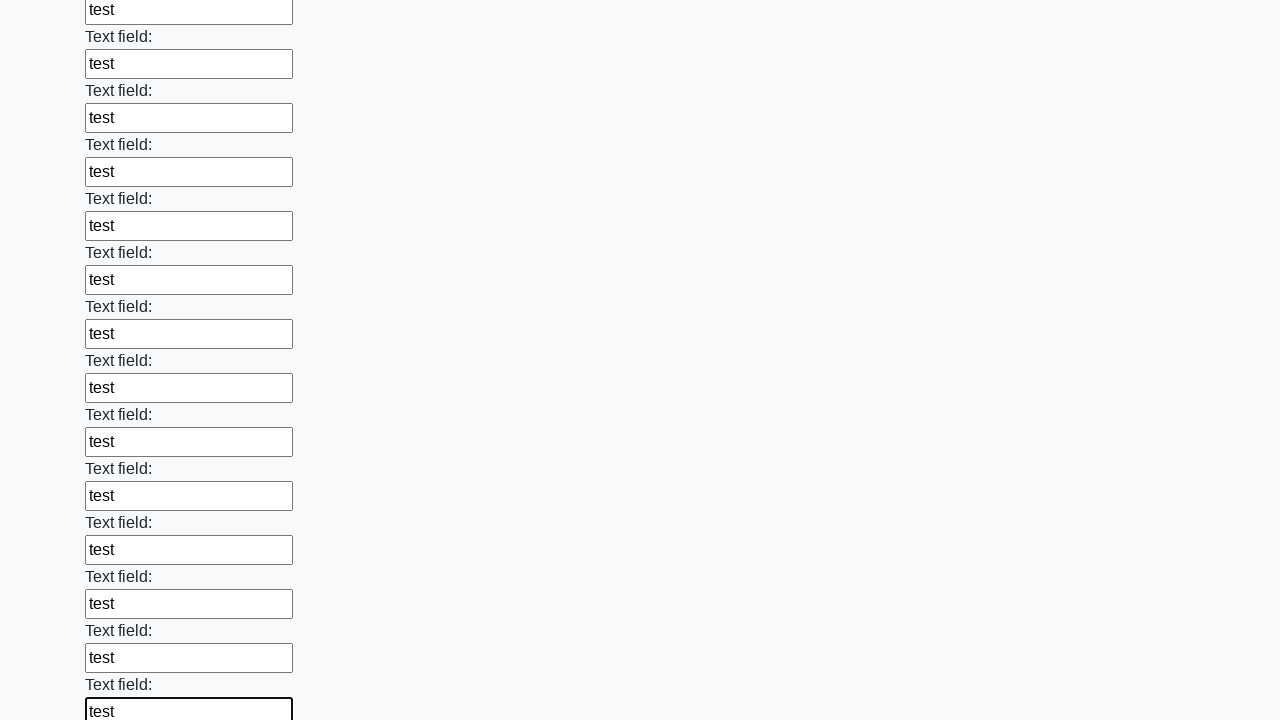

Filled input field with test data on input >> nth=82
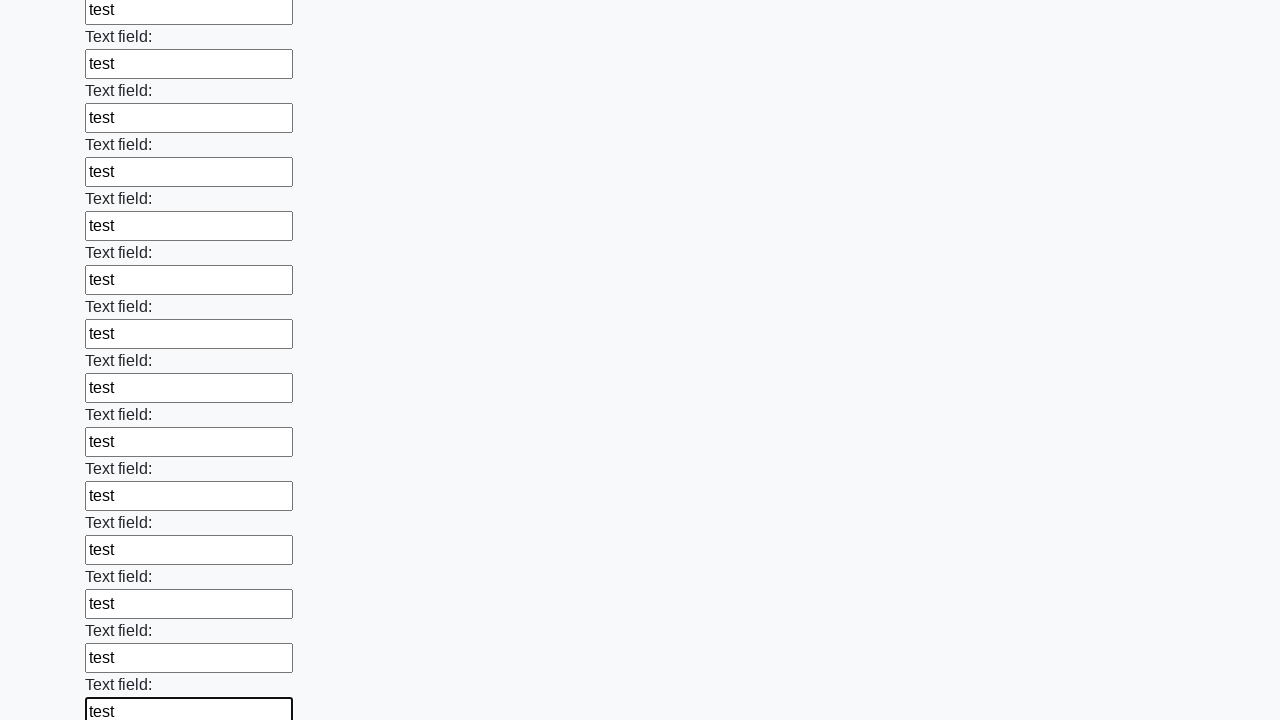

Filled input field with test data on input >> nth=83
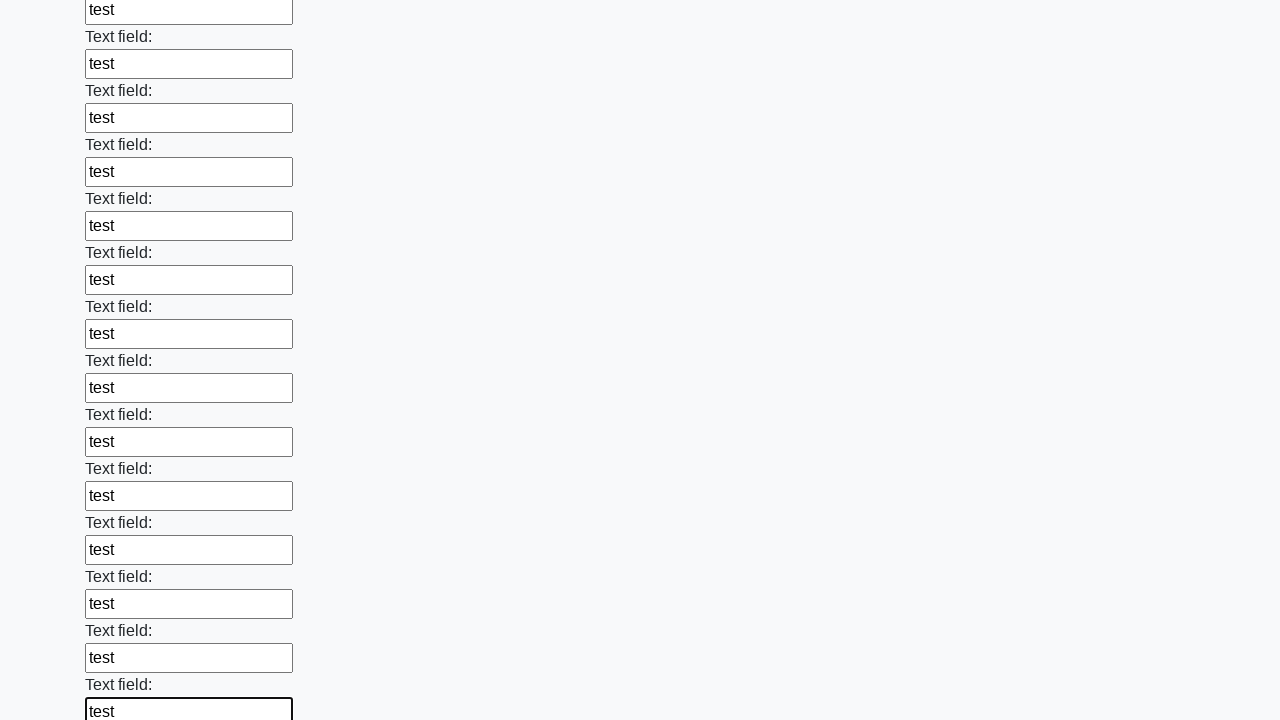

Filled input field with test data on input >> nth=84
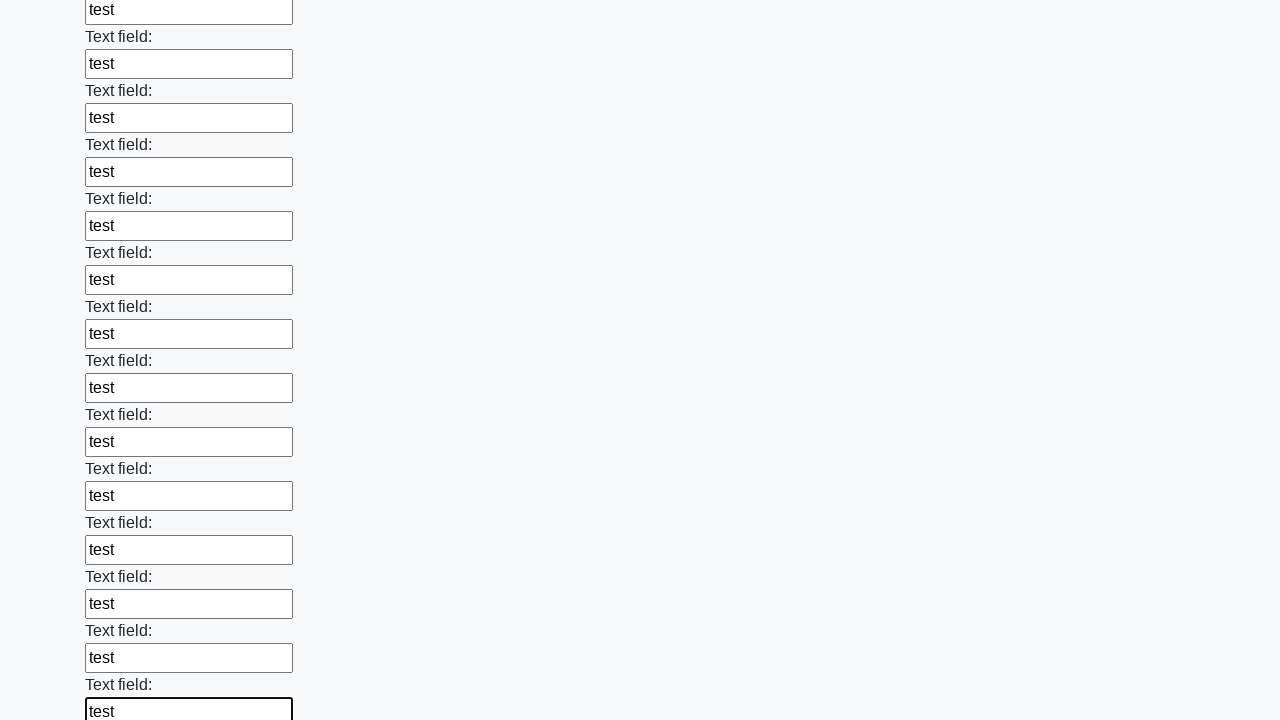

Filled input field with test data on input >> nth=85
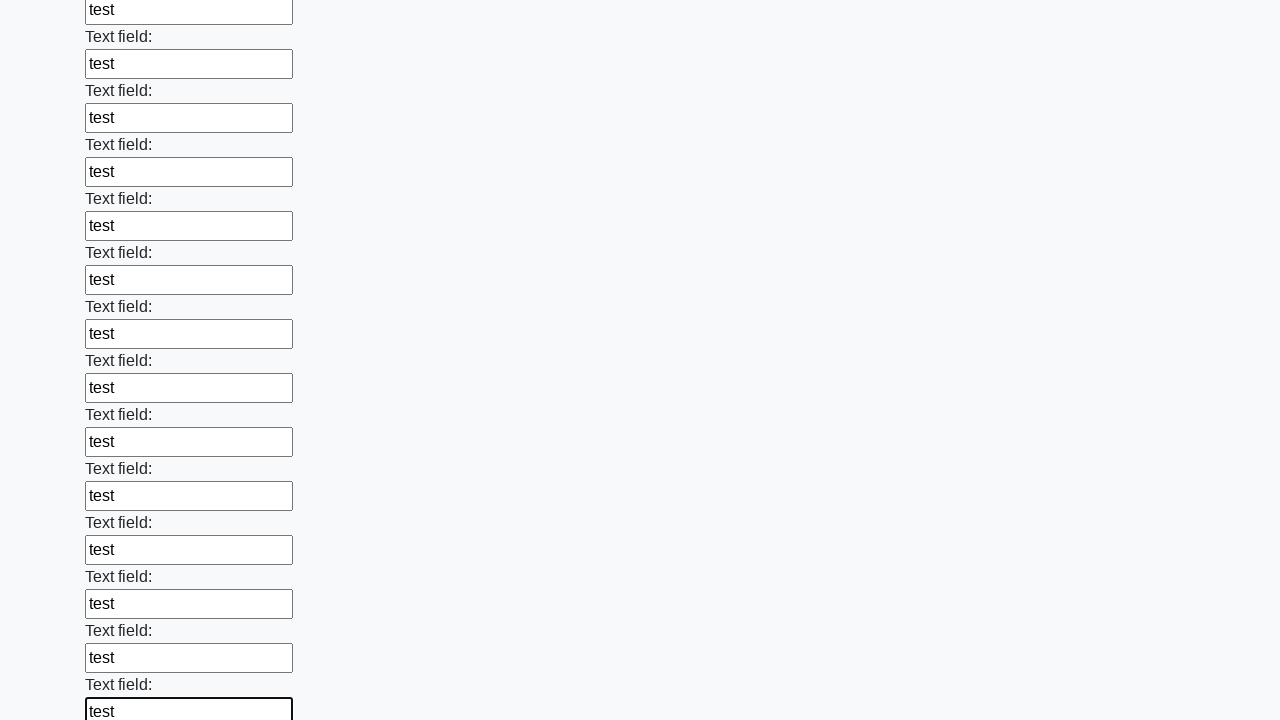

Filled input field with test data on input >> nth=86
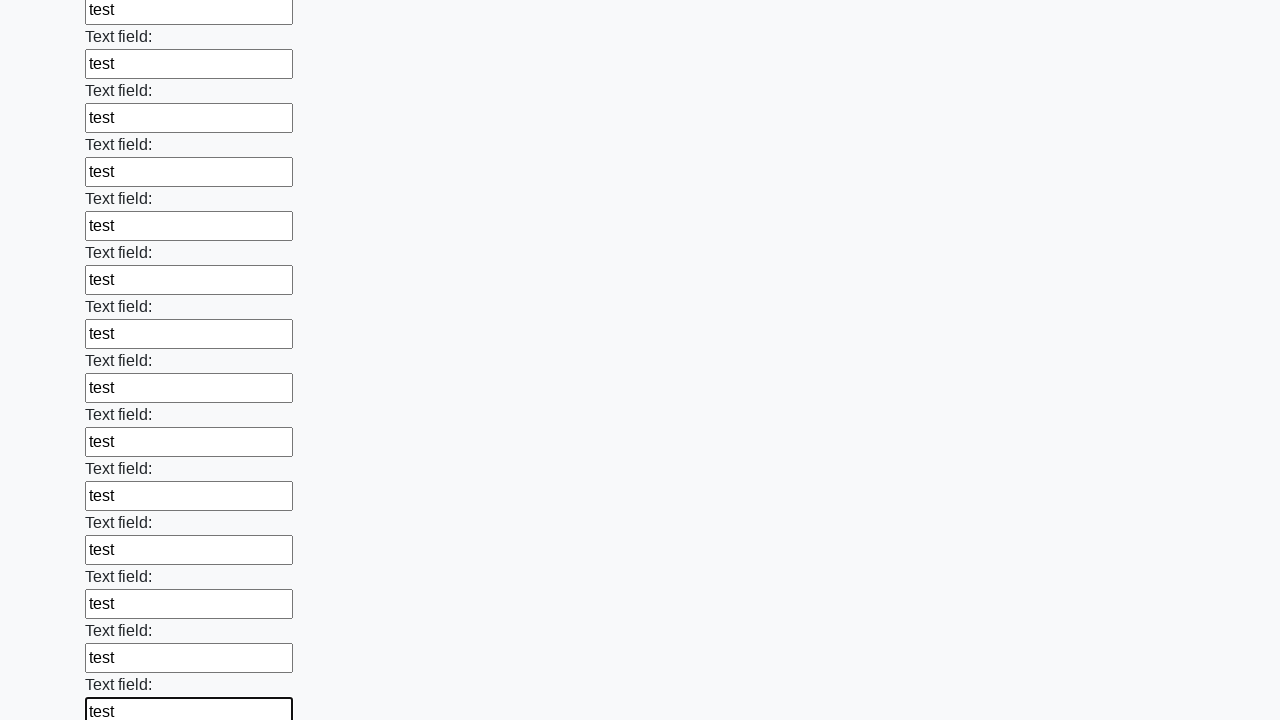

Filled input field with test data on input >> nth=87
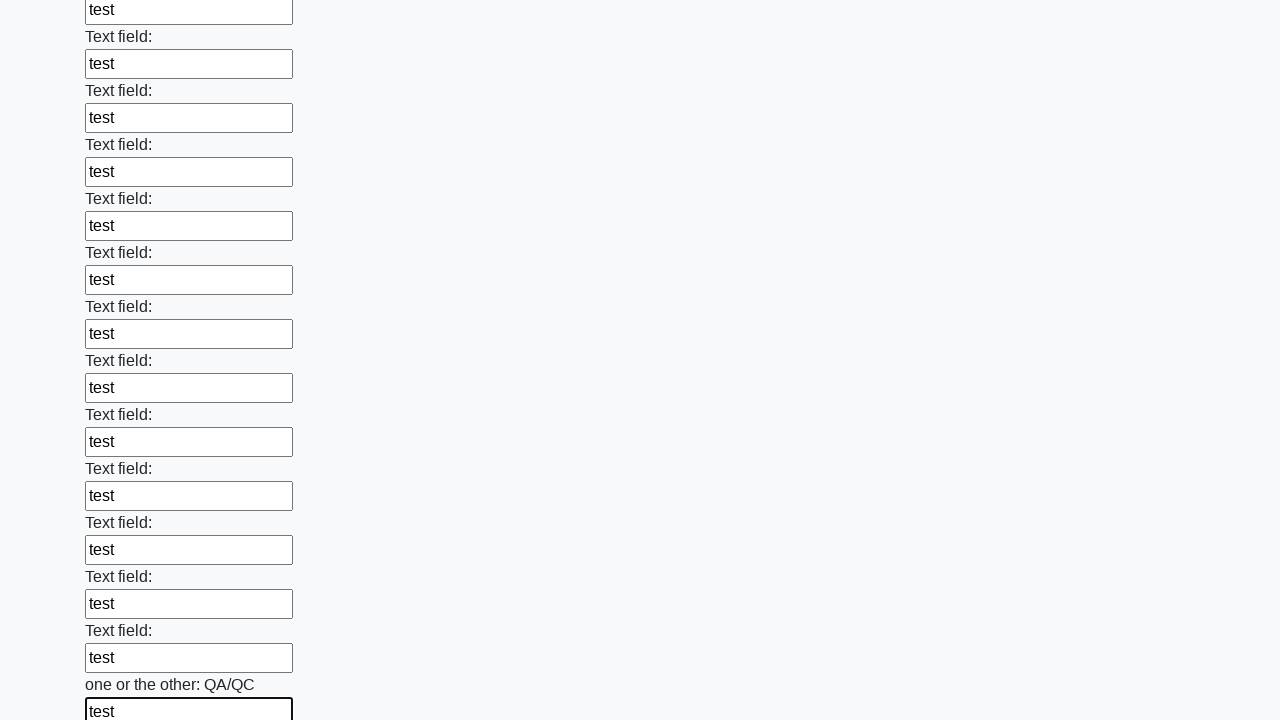

Filled input field with test data on input >> nth=88
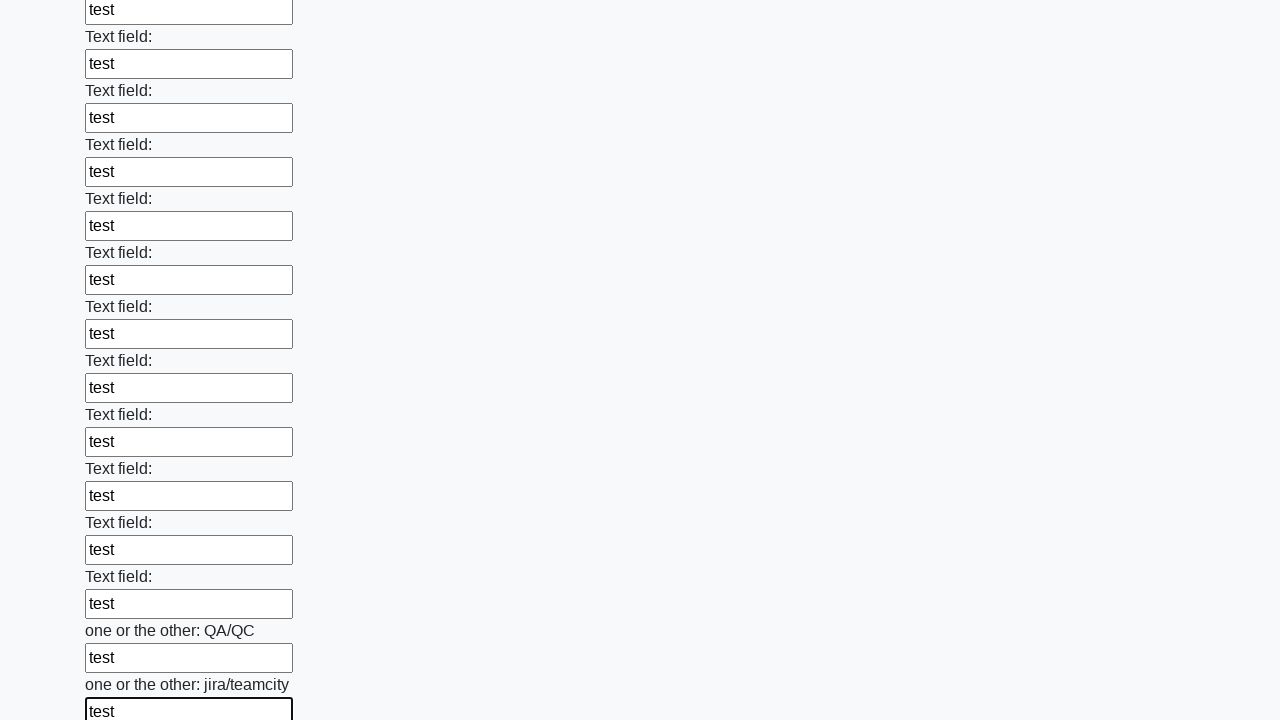

Filled input field with test data on input >> nth=89
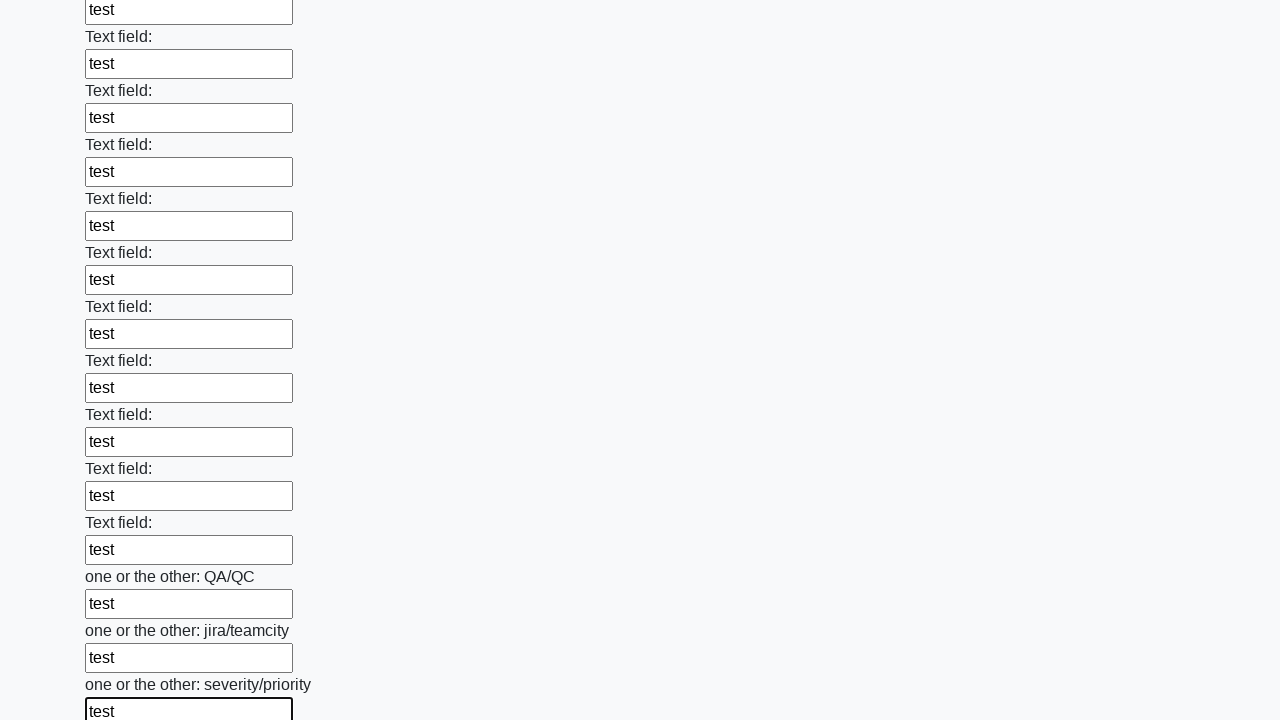

Filled input field with test data on input >> nth=90
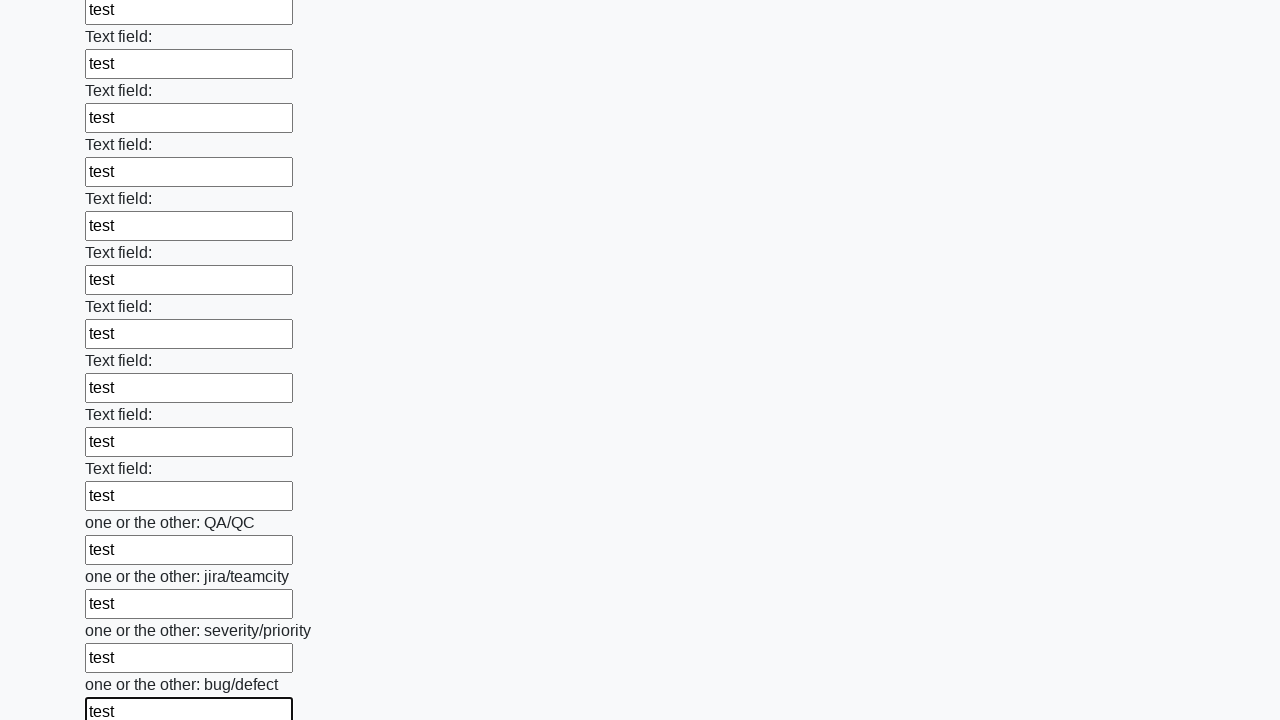

Filled input field with test data on input >> nth=91
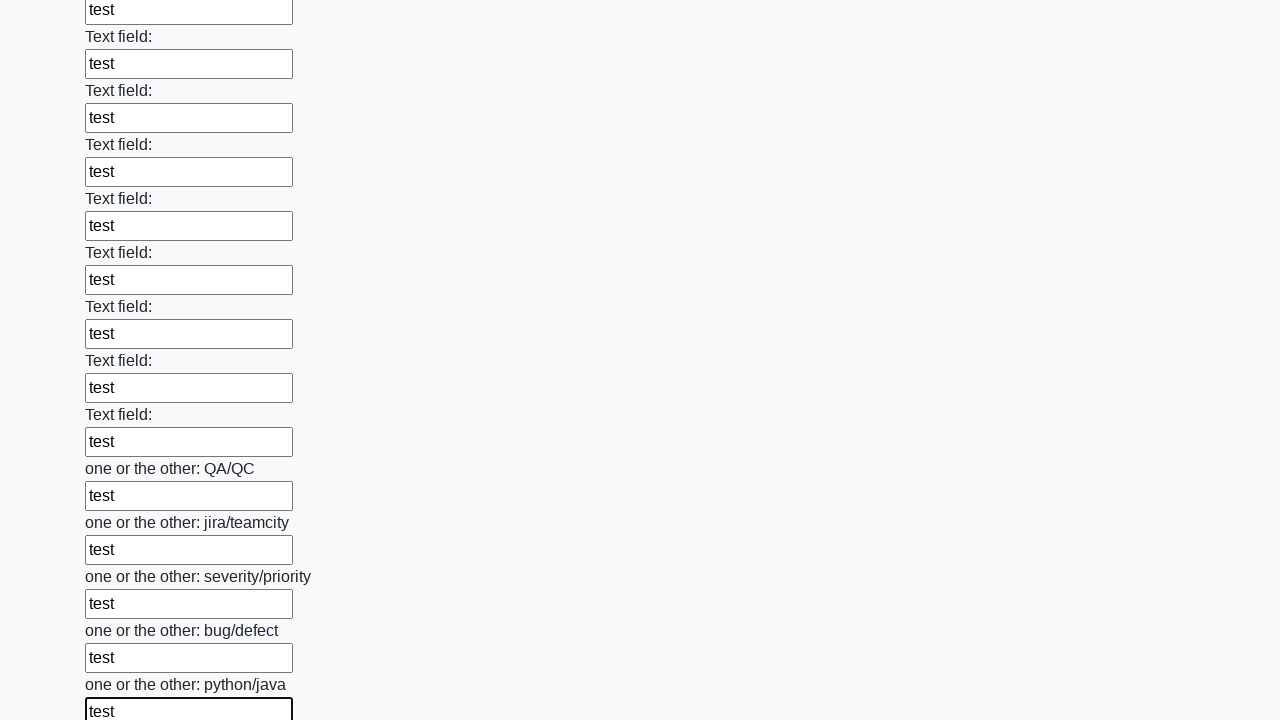

Filled input field with test data on input >> nth=92
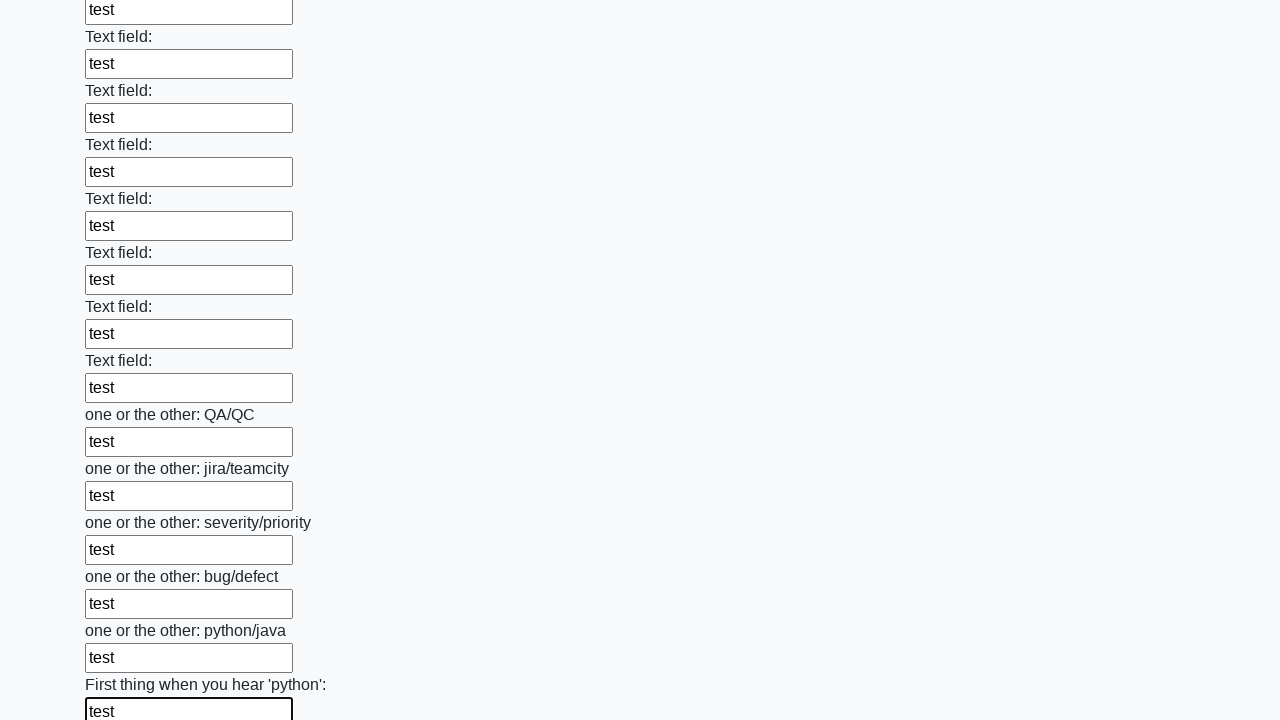

Filled input field with test data on input >> nth=93
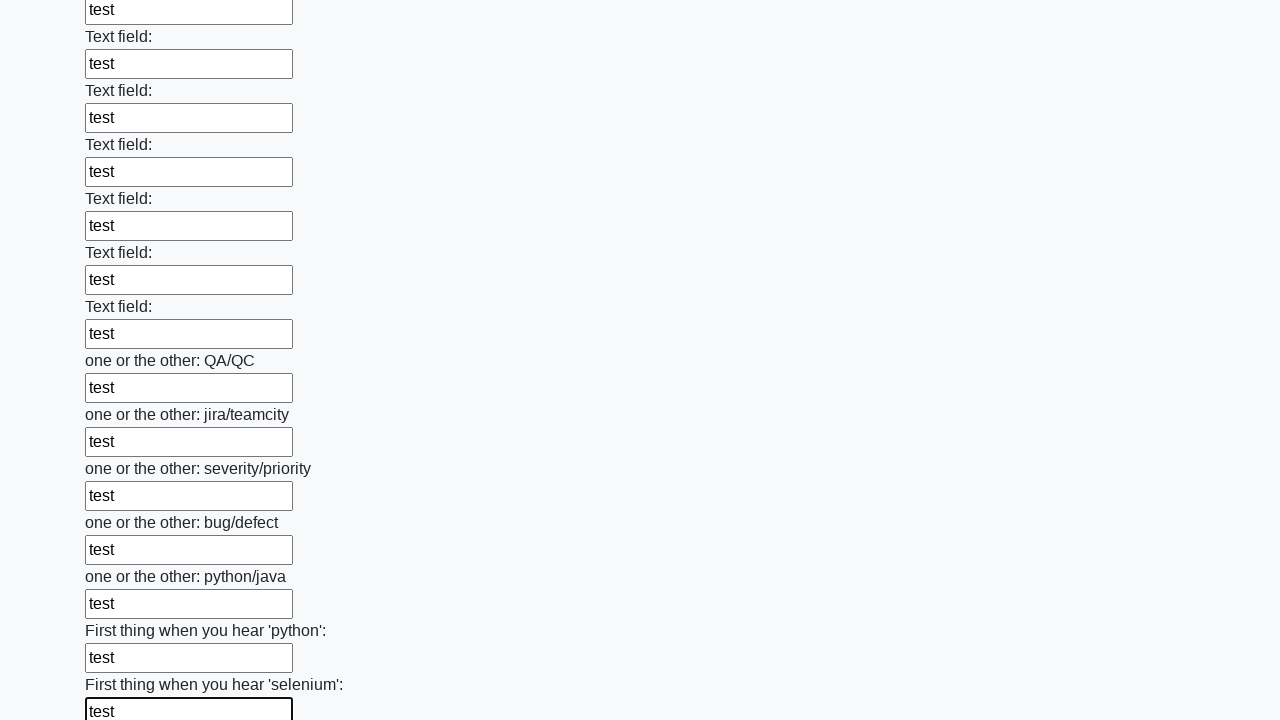

Filled input field with test data on input >> nth=94
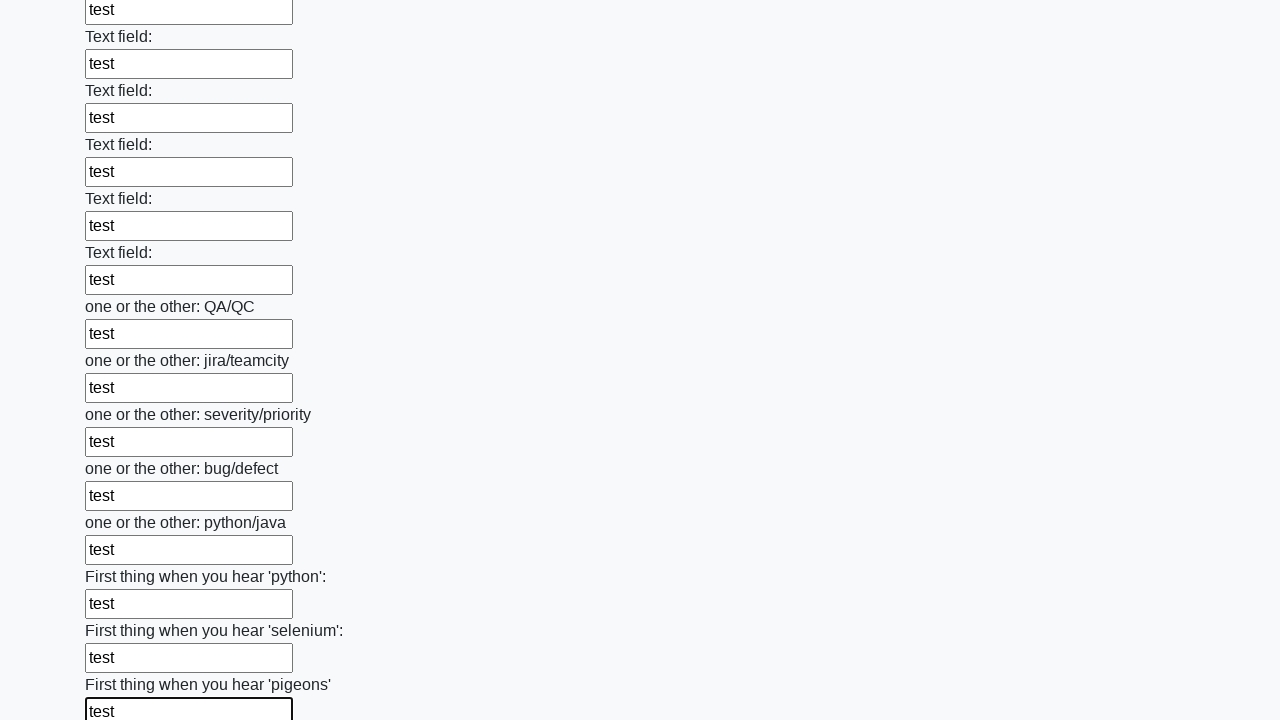

Filled input field with test data on input >> nth=95
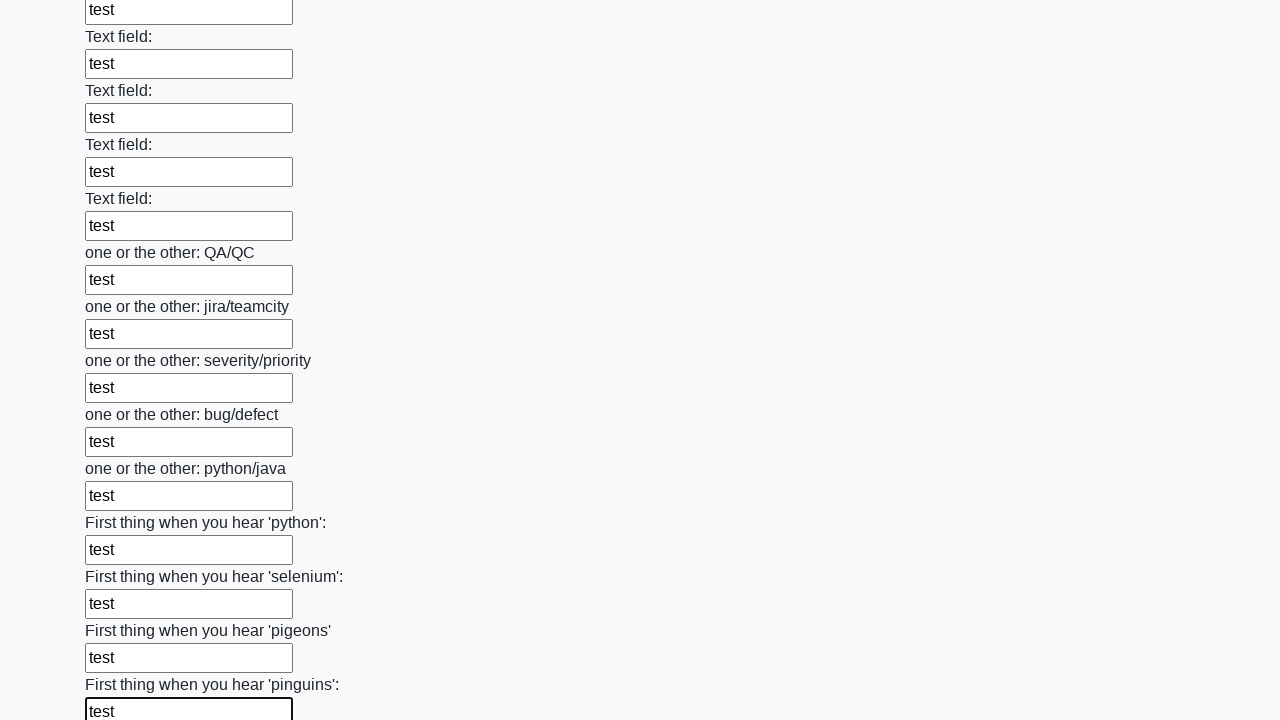

Filled input field with test data on input >> nth=96
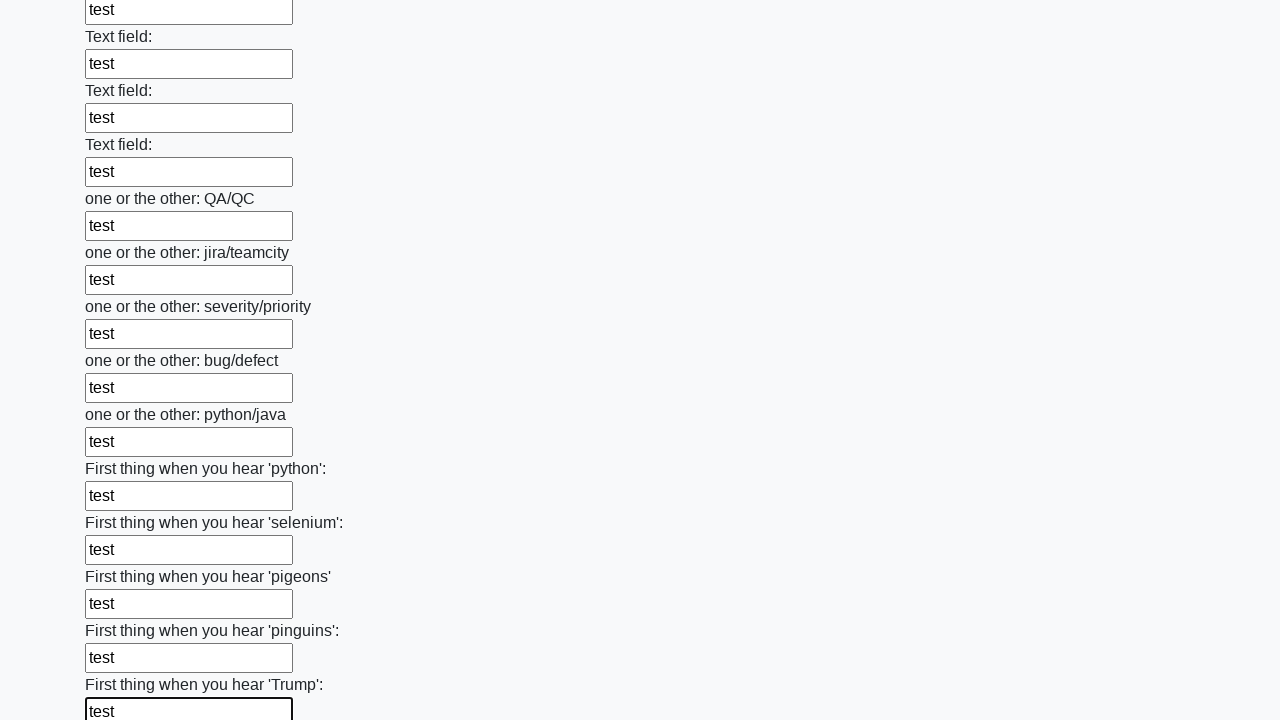

Filled input field with test data on input >> nth=97
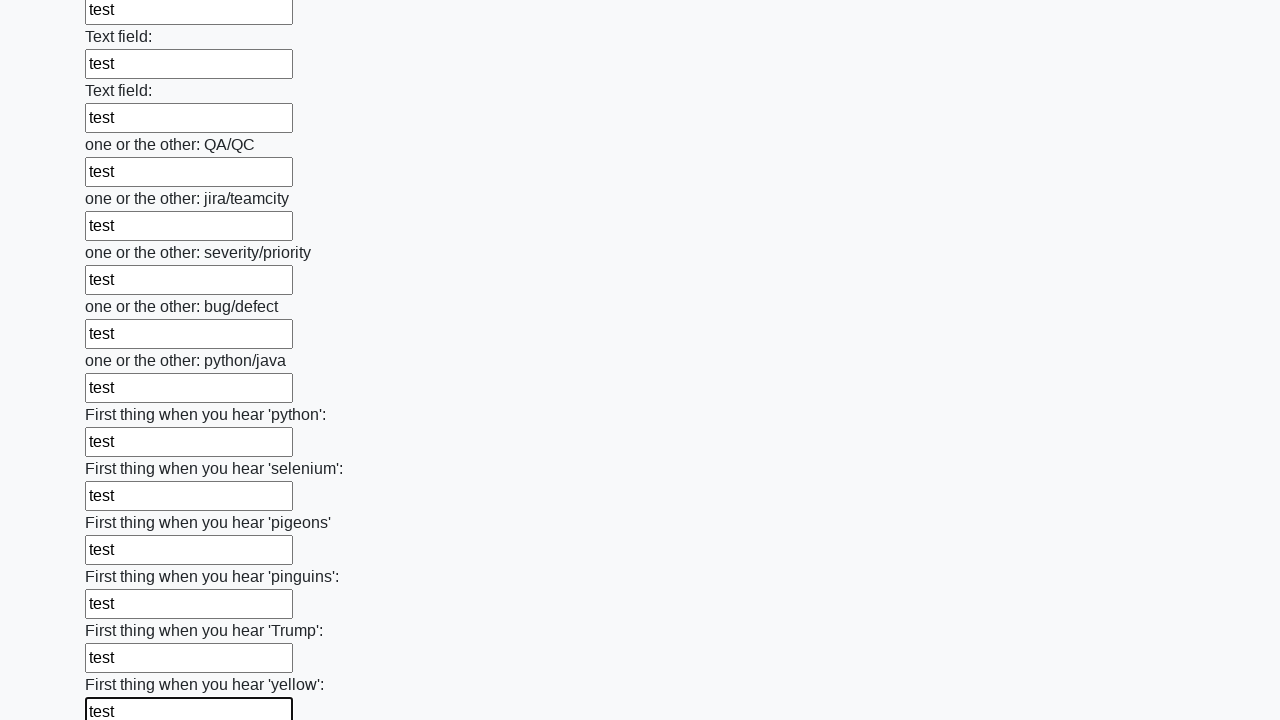

Filled input field with test data on input >> nth=98
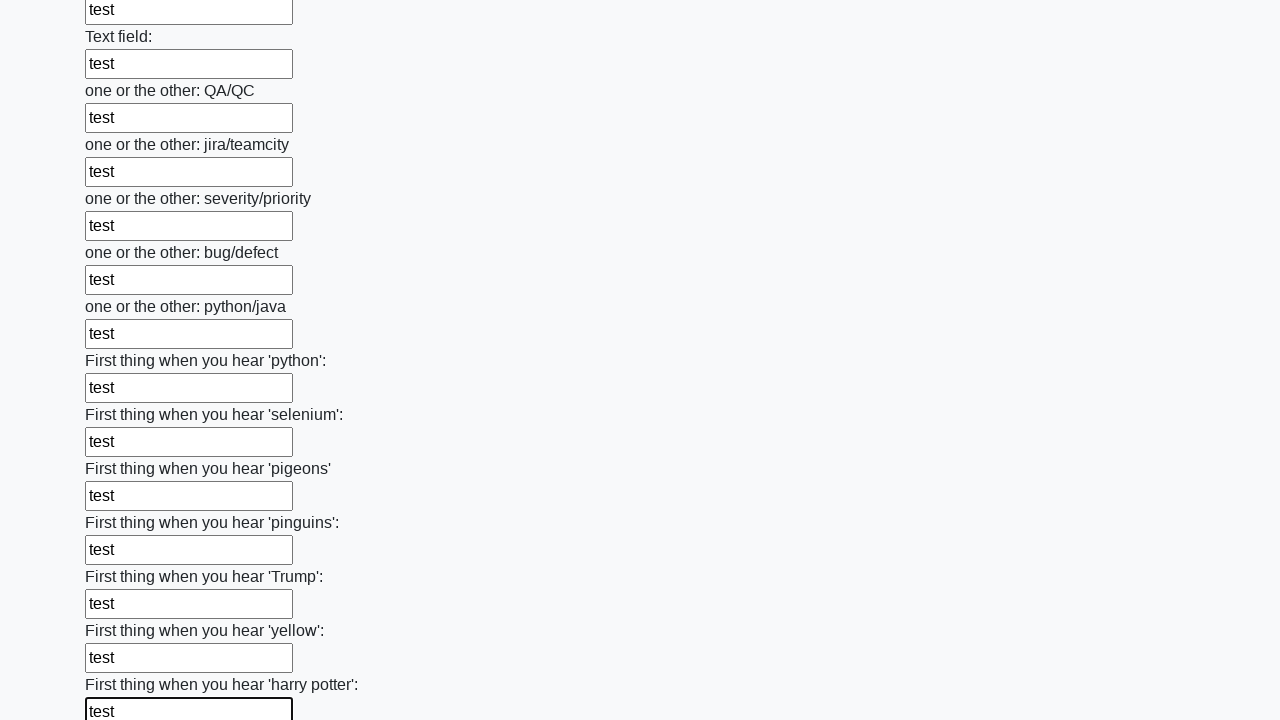

Filled input field with test data on input >> nth=99
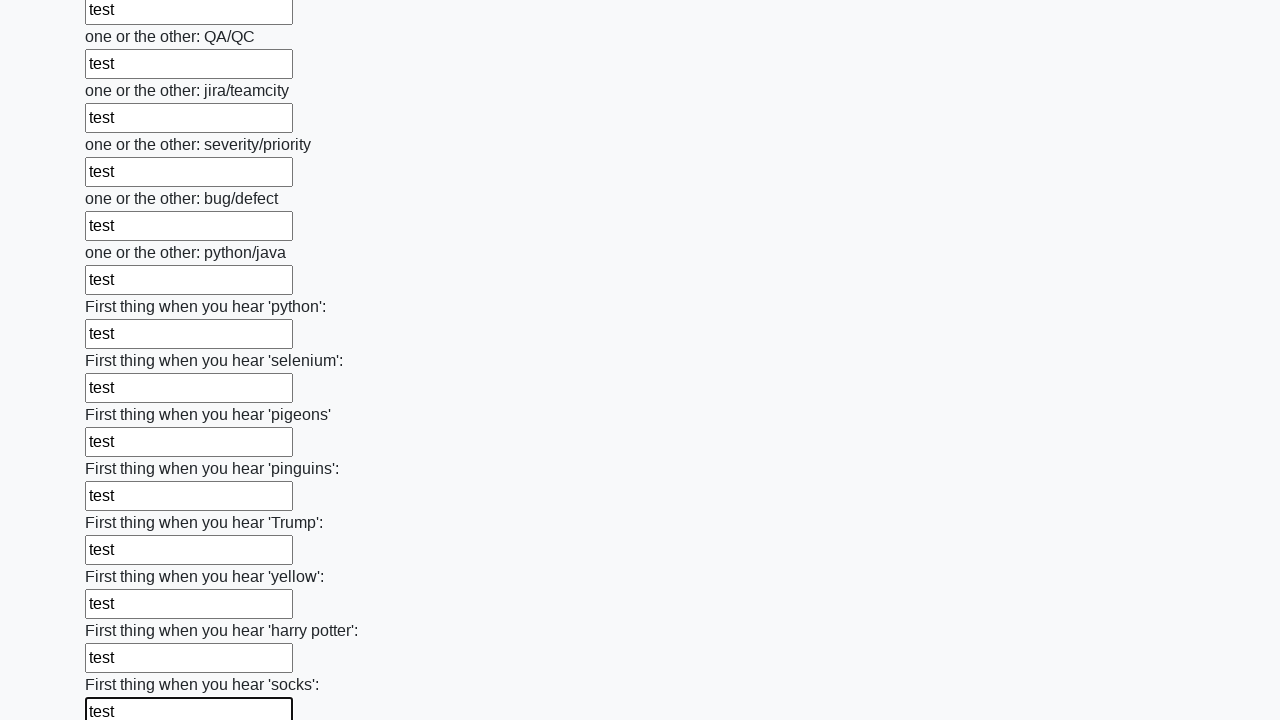

Clicked the submit button to submit the form at (123, 611) on button.btn
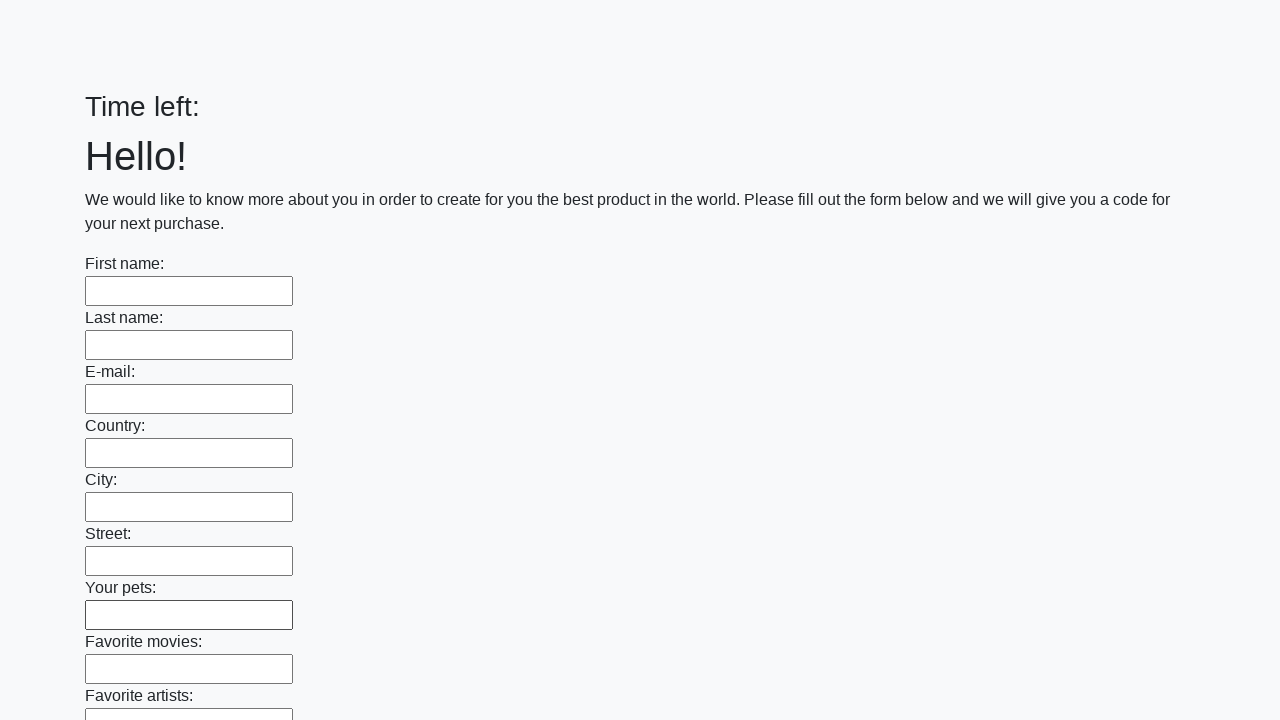

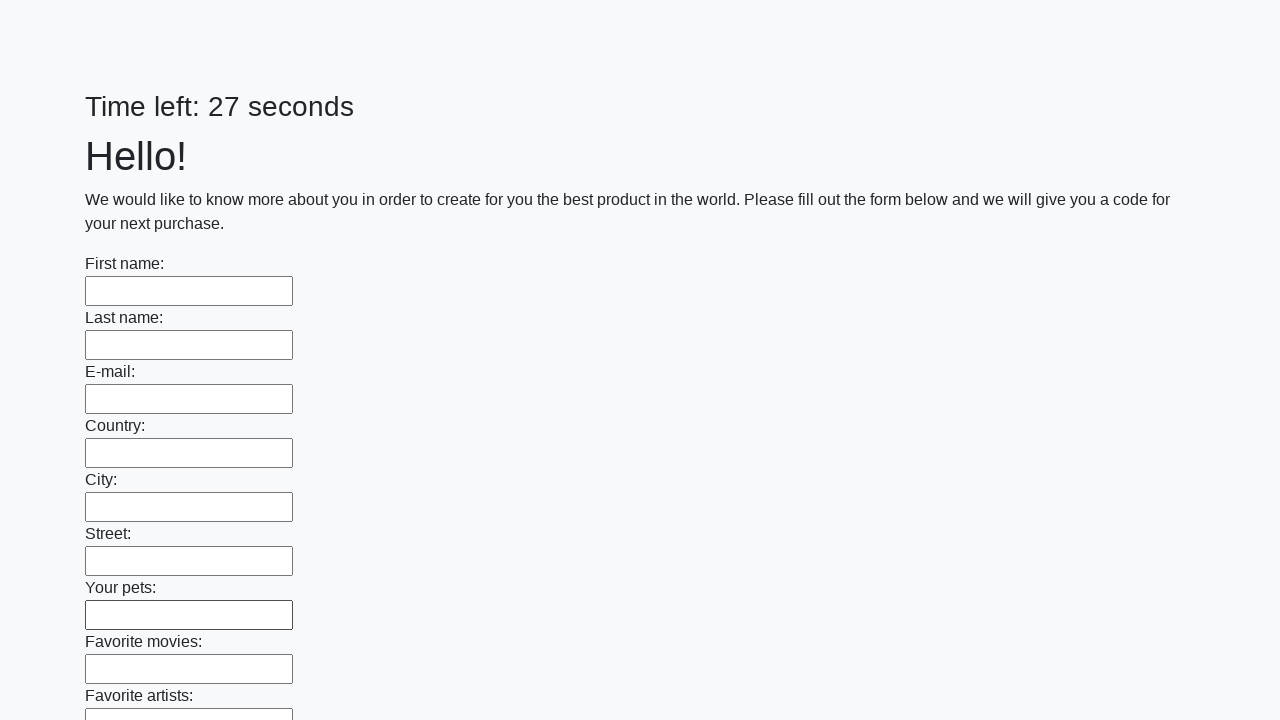